Automates the RPA Challenge by clicking the Start button and filling out 10 rounds of forms with first name, last name, company name, role, address, email, and phone fields, then submitting each round.

Starting URL: https://rpachallenge.com/

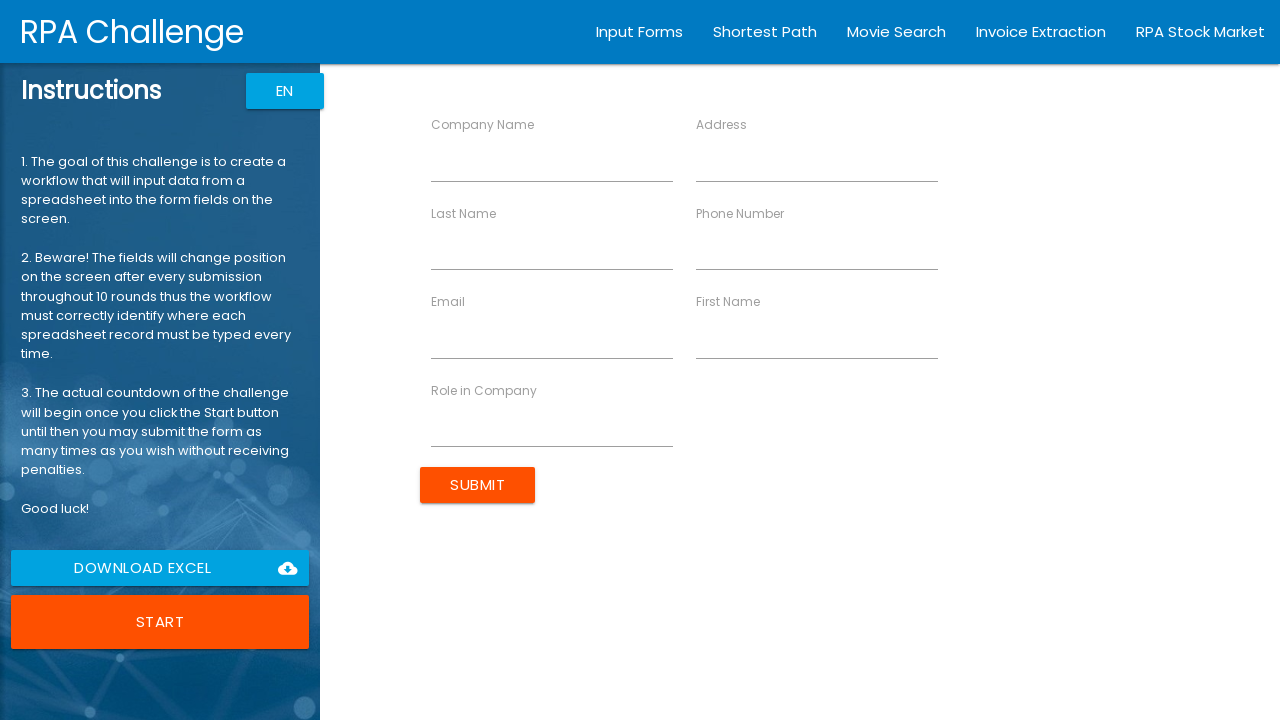

Waited for page to load - button selector found
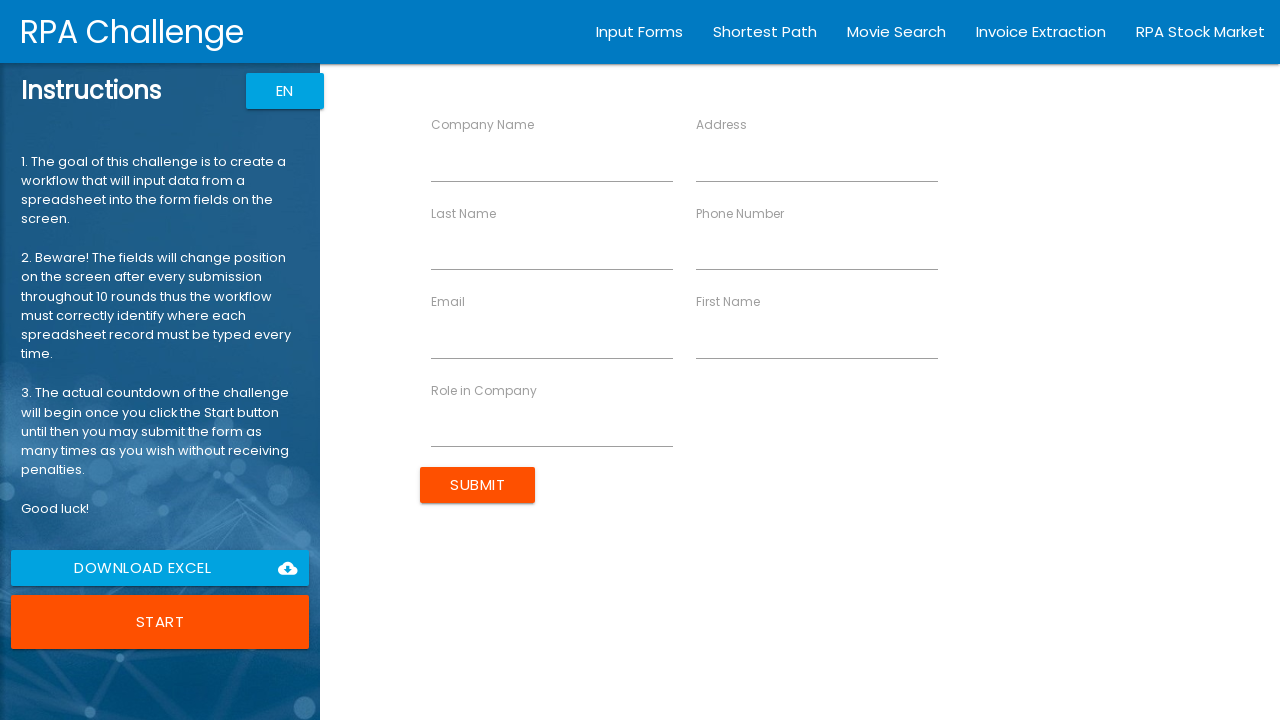

Clicked the Start button to begin RPA Challenge at (160, 622) on button:has-text('Start')
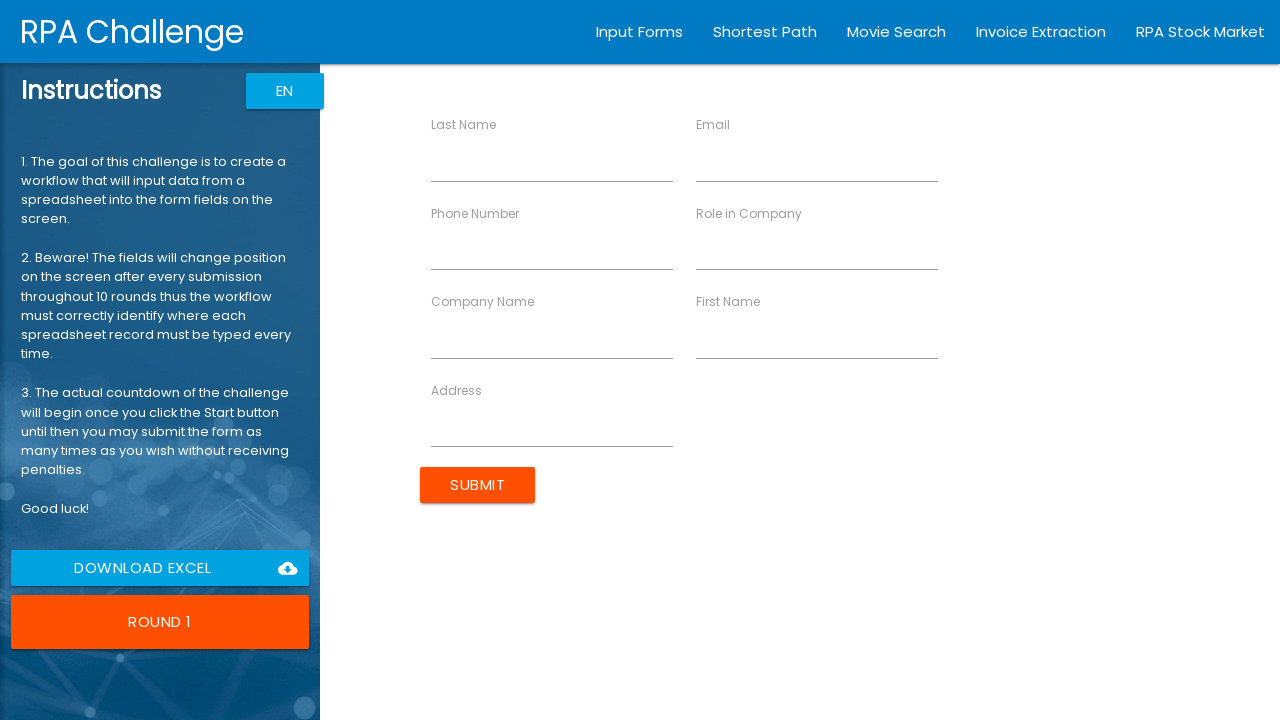

Round 1: Filled First Name field with 'John' on input[ng-reflect-name='labelFirstName']
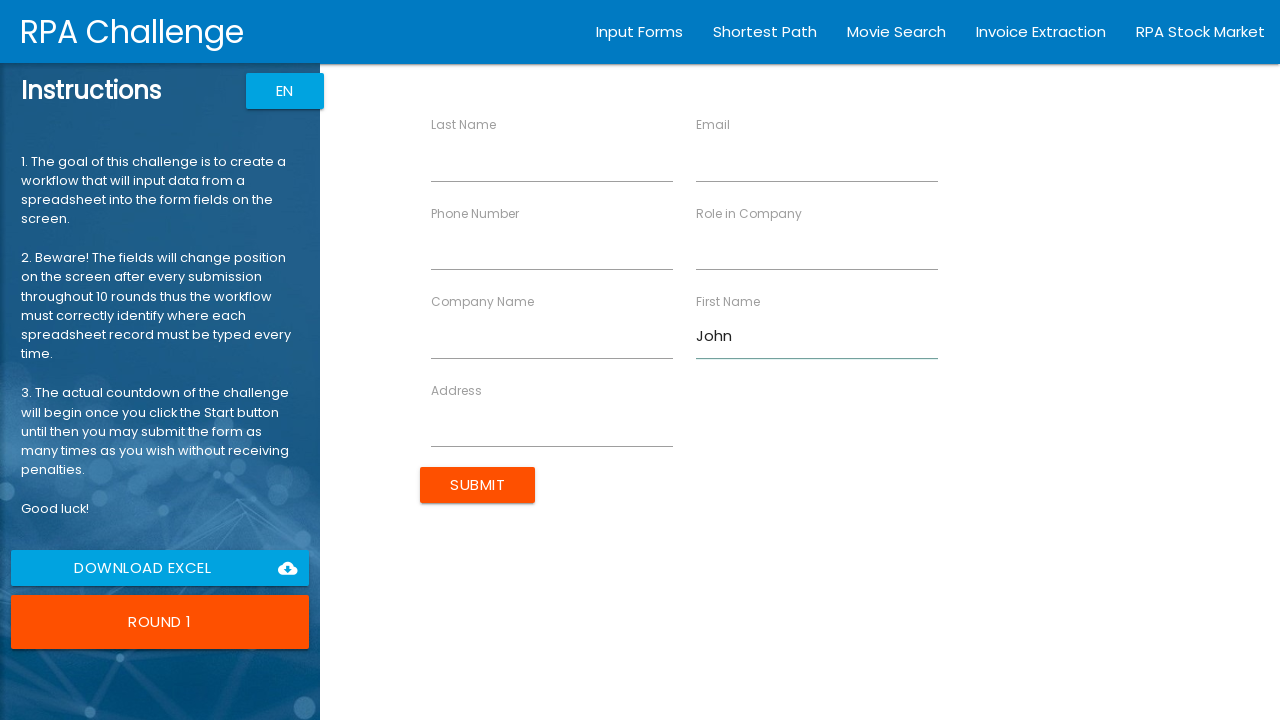

Round 1: Filled Last Name field with 'Smith' on input[ng-reflect-name='labelLastName']
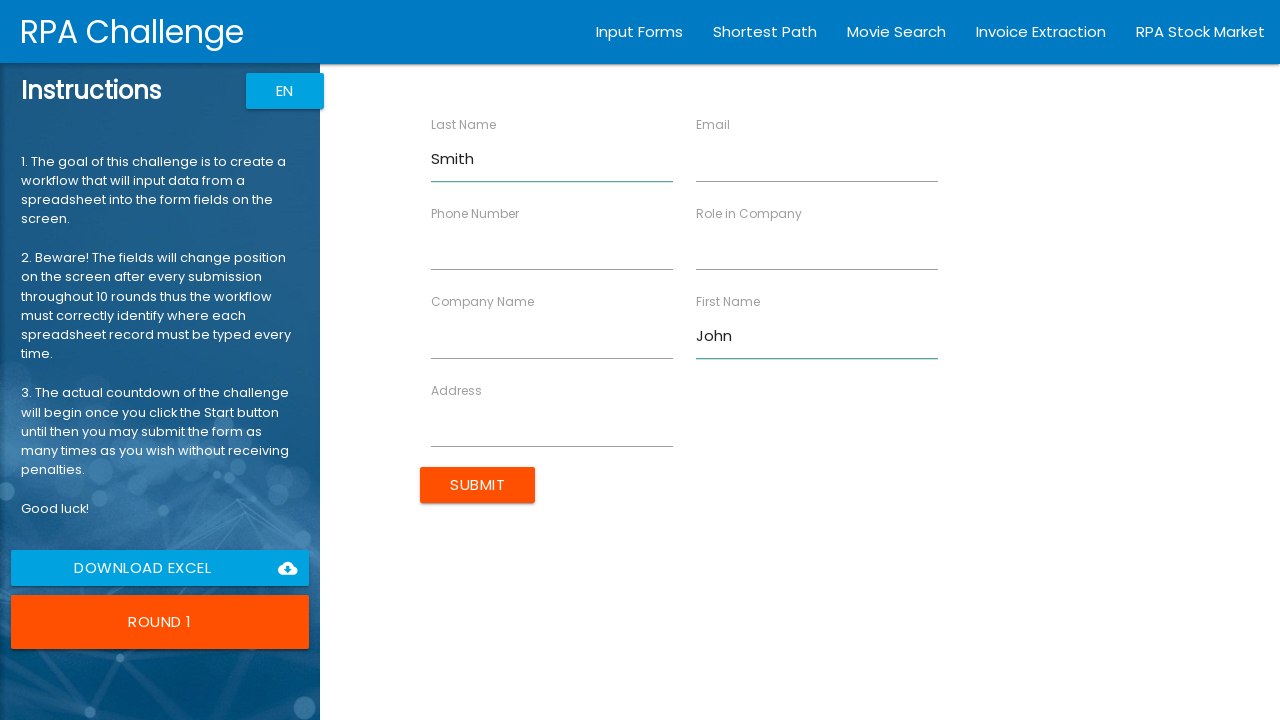

Round 1: Filled Company Name field with 'Acme Corp' on input[ng-reflect-name='labelCompanyName']
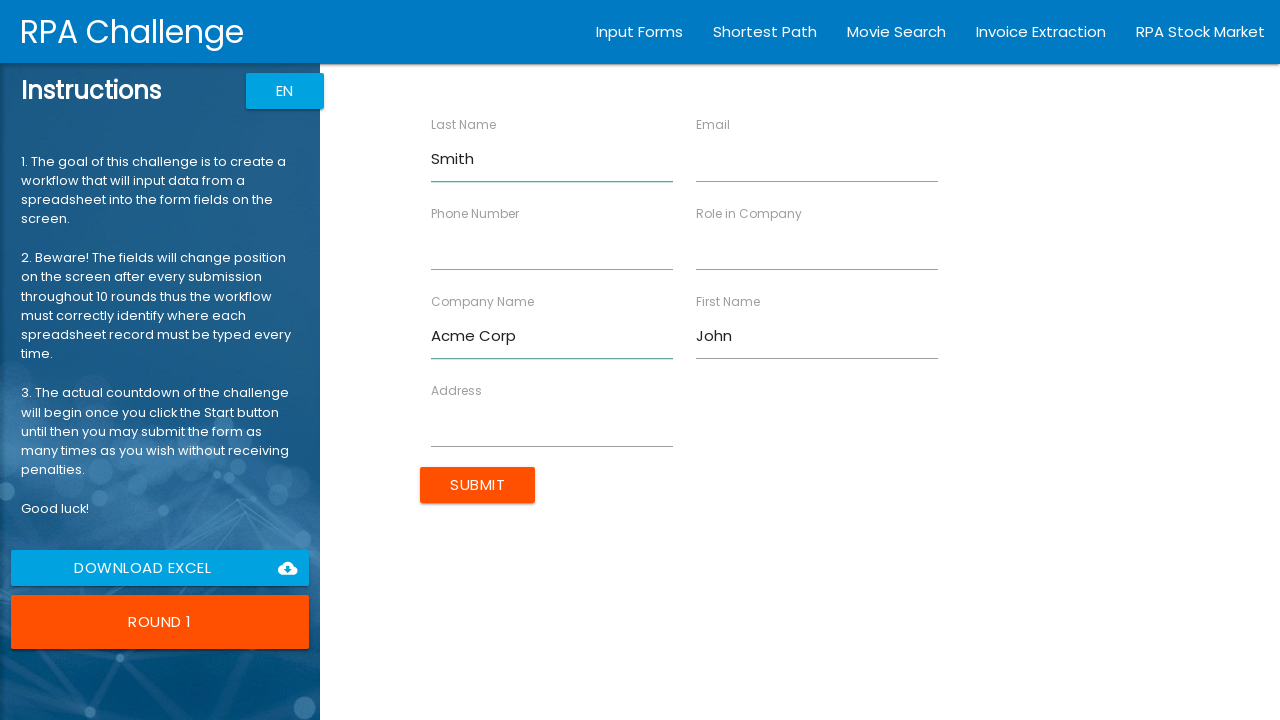

Round 1: Filled Role field with 'Developer' on input[ng-reflect-name='labelRole']
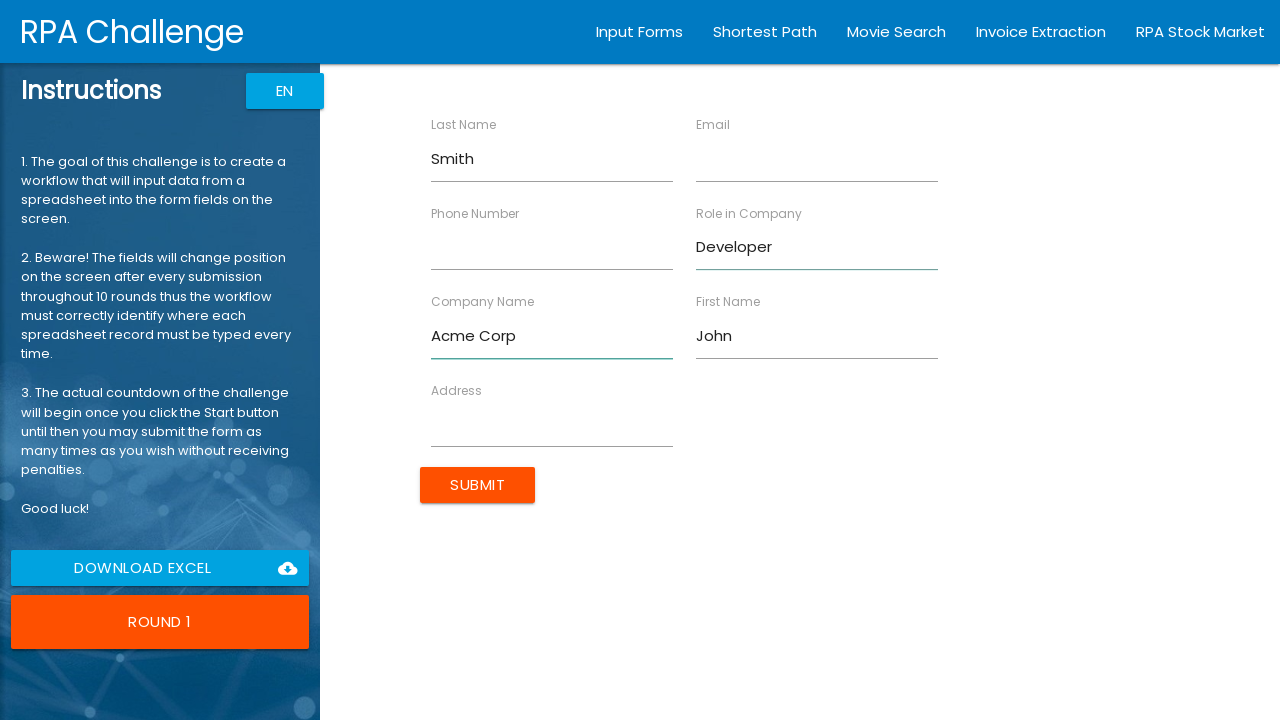

Round 1: Filled Address field with '123 Main St' on input[ng-reflect-name='labelAddress']
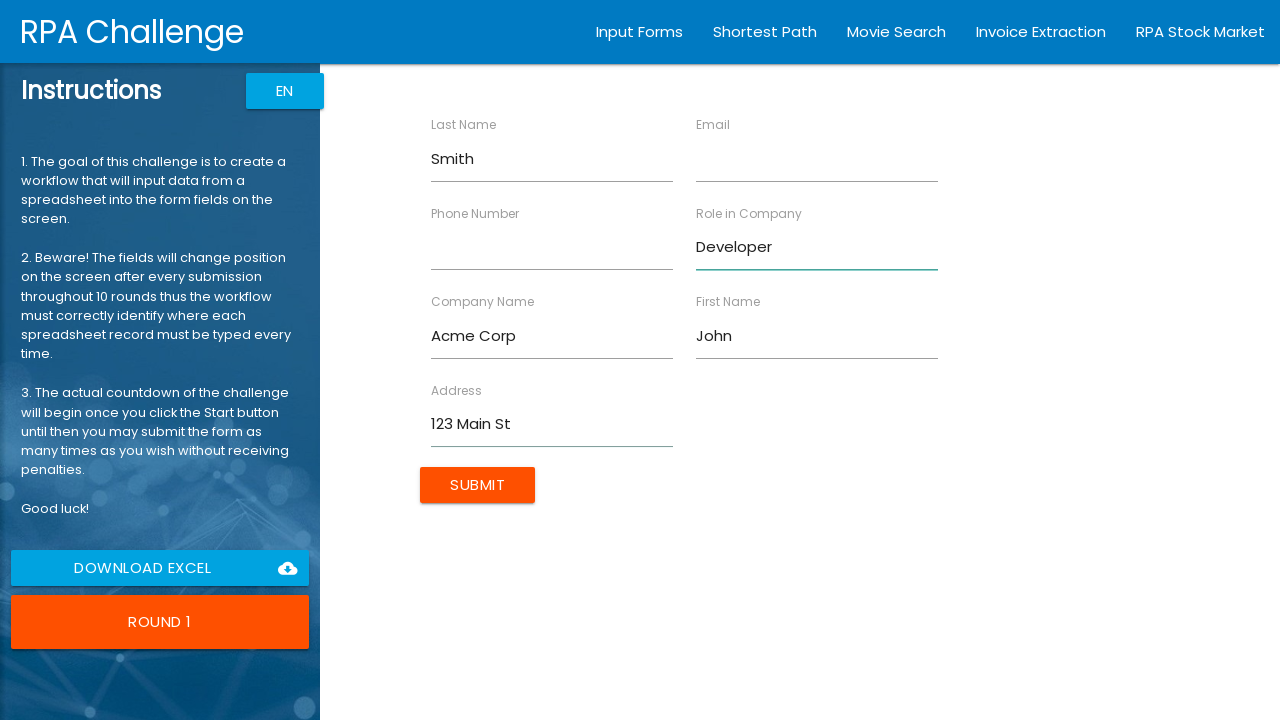

Round 1: Filled Email field with 'john.smith@example.com' on input[ng-reflect-name='labelEmail']
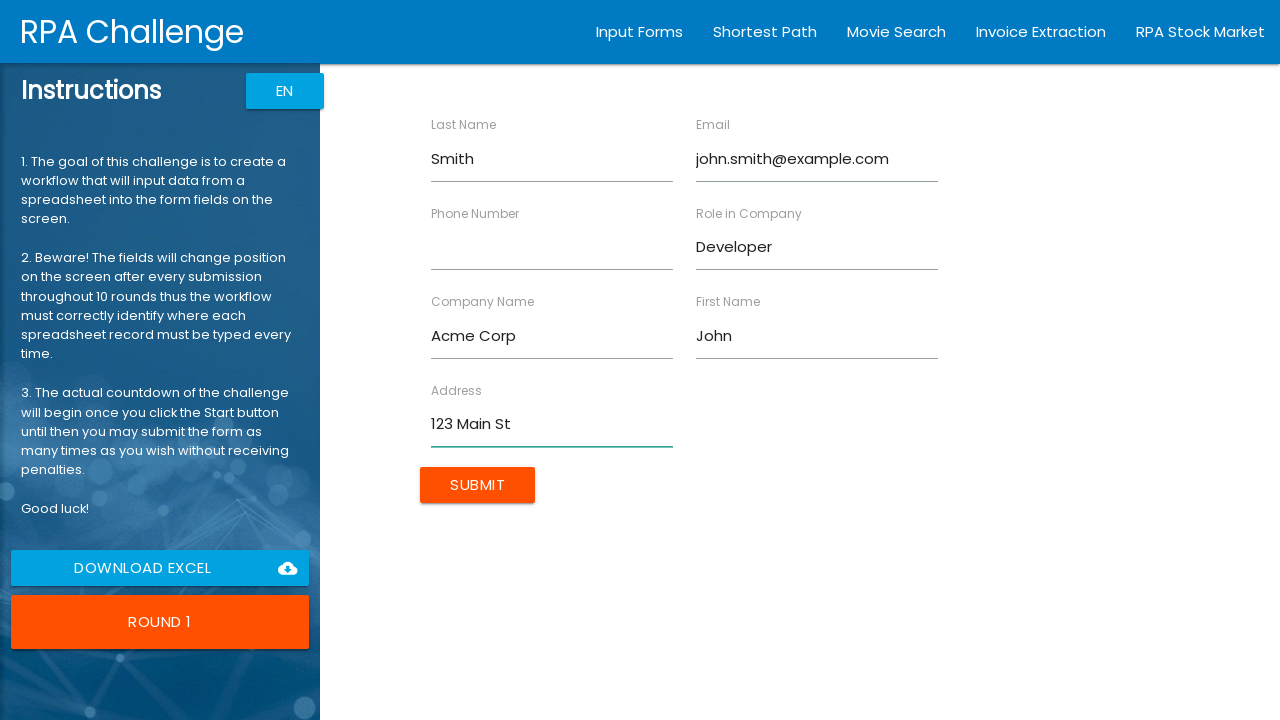

Round 1: Filled Phone field with '5551234567' on input[ng-reflect-name='labelPhone']
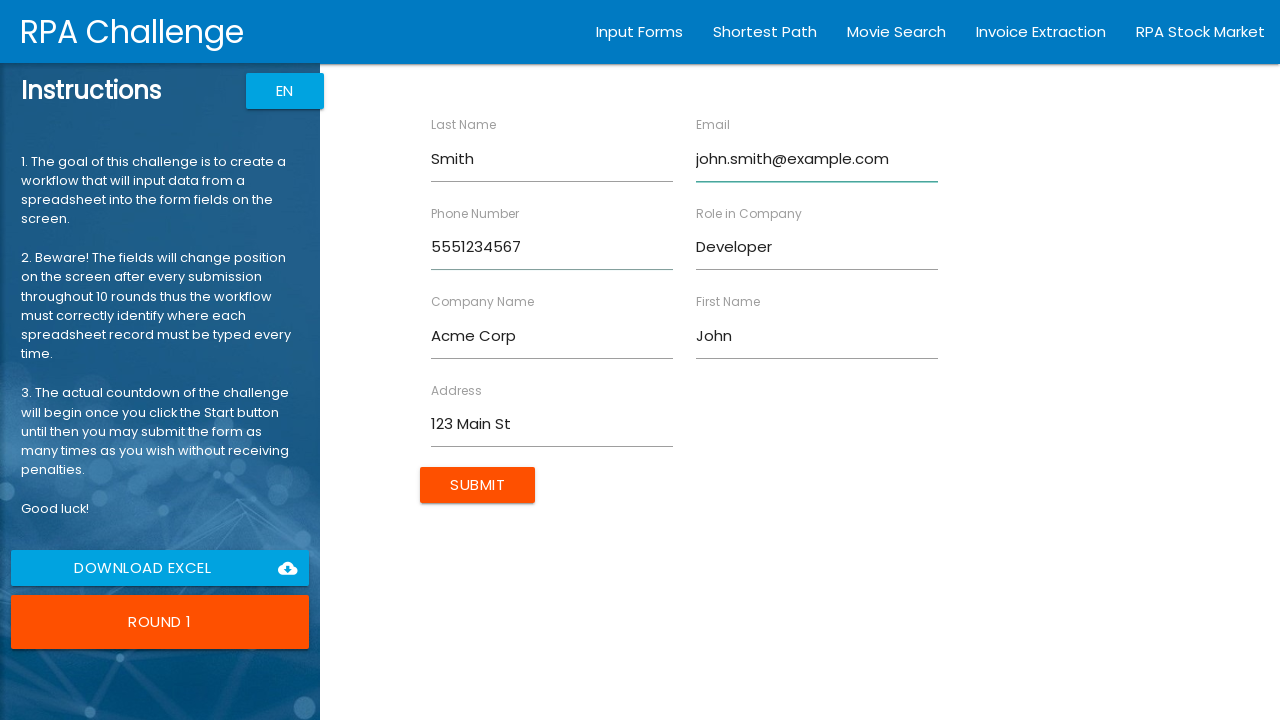

Round 1: Clicked Submit button to submit form at (478, 485) on input[type='submit']
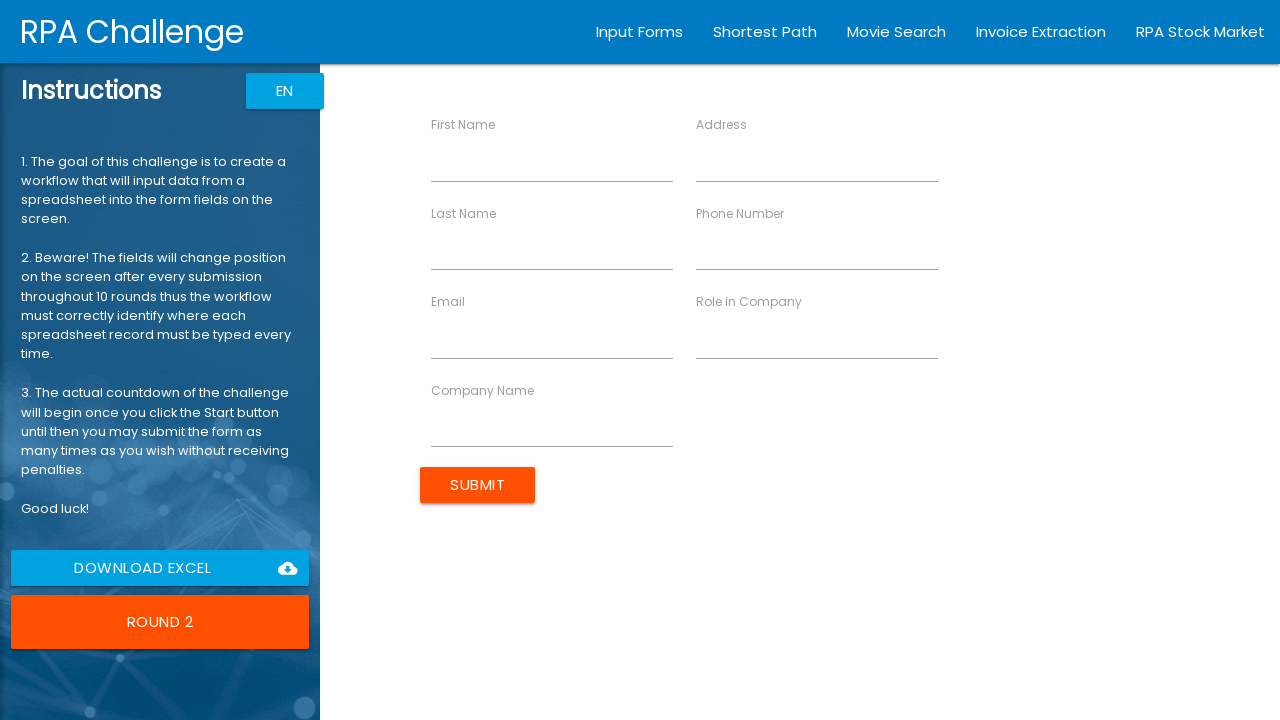

Round 2: Filled First Name field with 'Jane' on input[ng-reflect-name='labelFirstName']
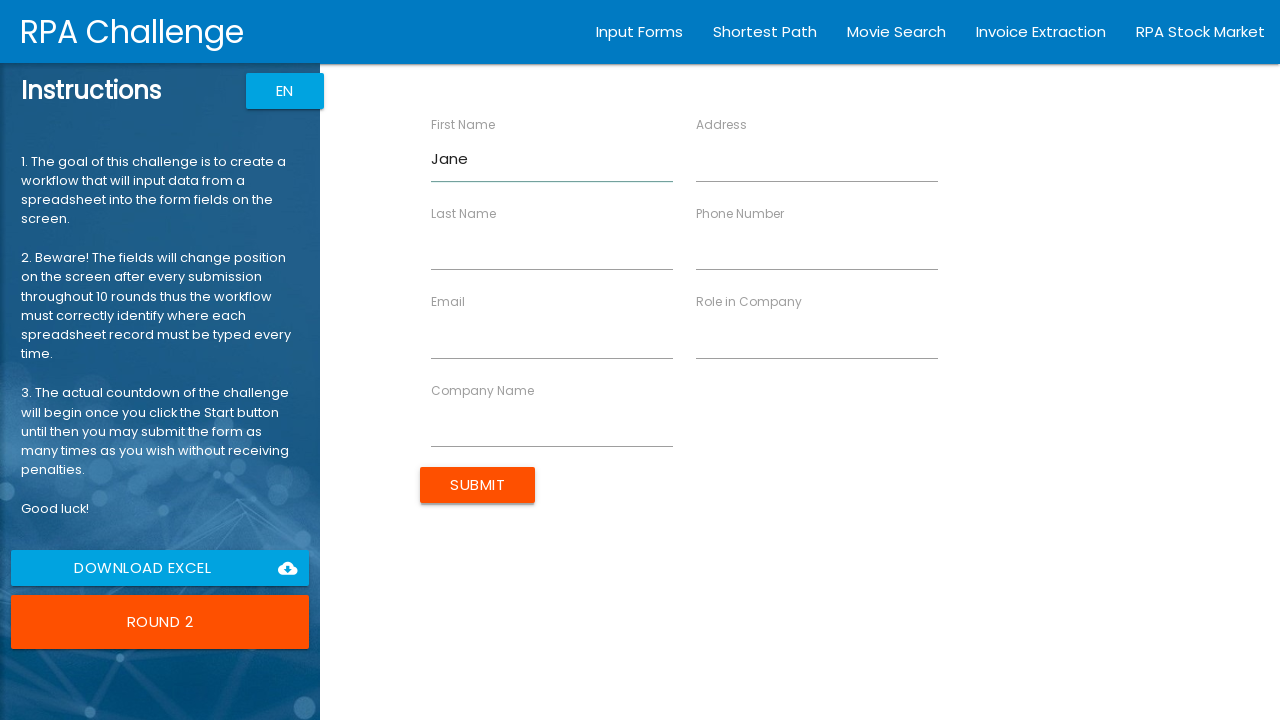

Round 2: Filled Last Name field with 'Doe' on input[ng-reflect-name='labelLastName']
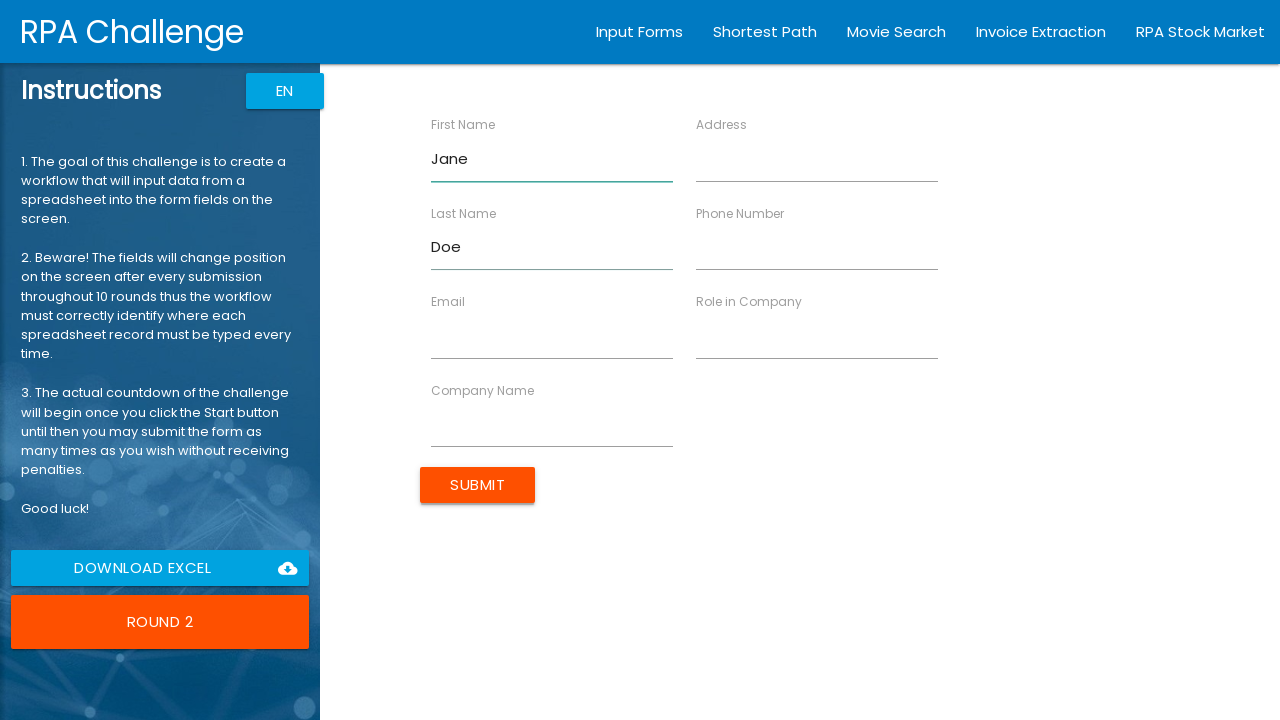

Round 2: Filled Company Name field with 'Tech Inc' on input[ng-reflect-name='labelCompanyName']
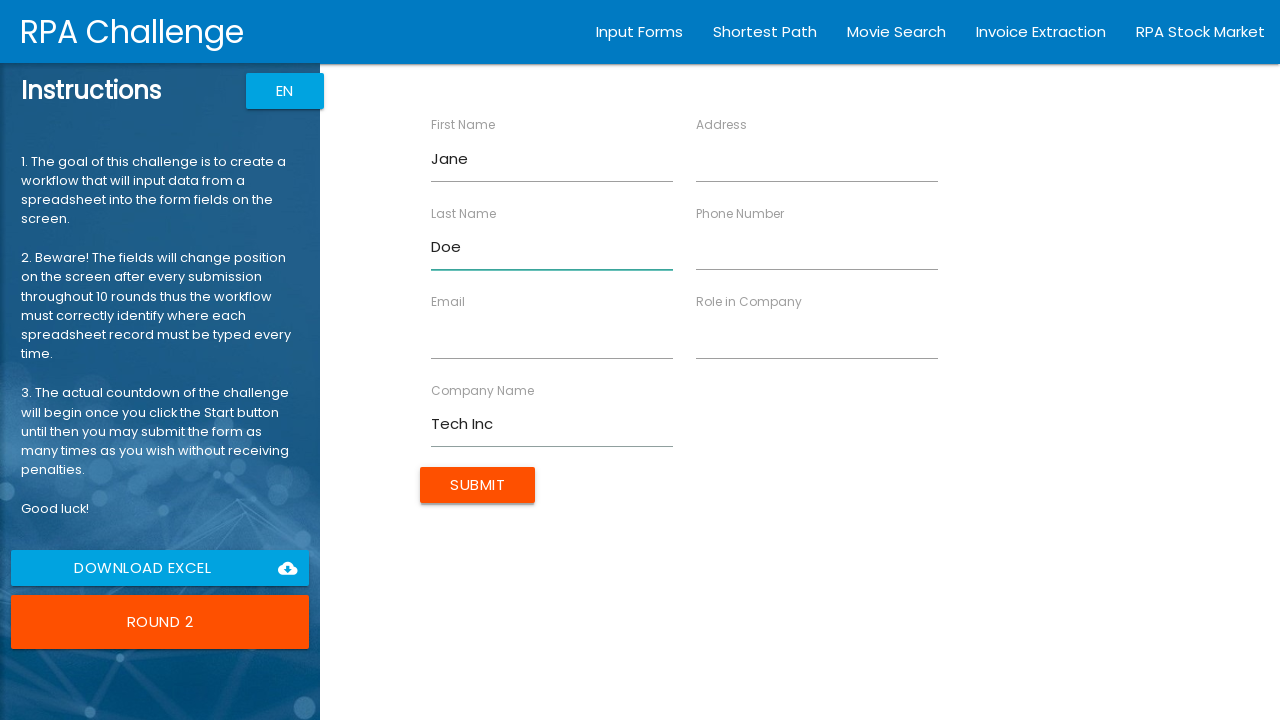

Round 2: Filled Role field with 'Manager' on input[ng-reflect-name='labelRole']
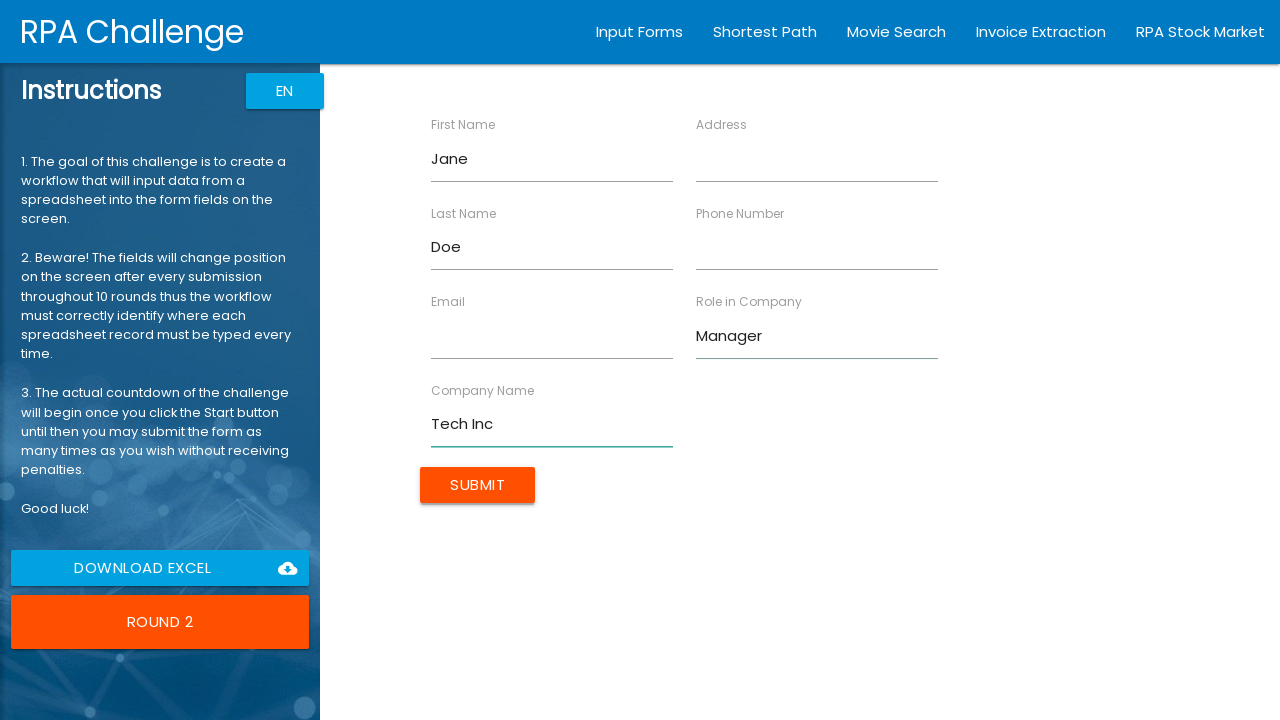

Round 2: Filled Address field with '456 Oak Ave' on input[ng-reflect-name='labelAddress']
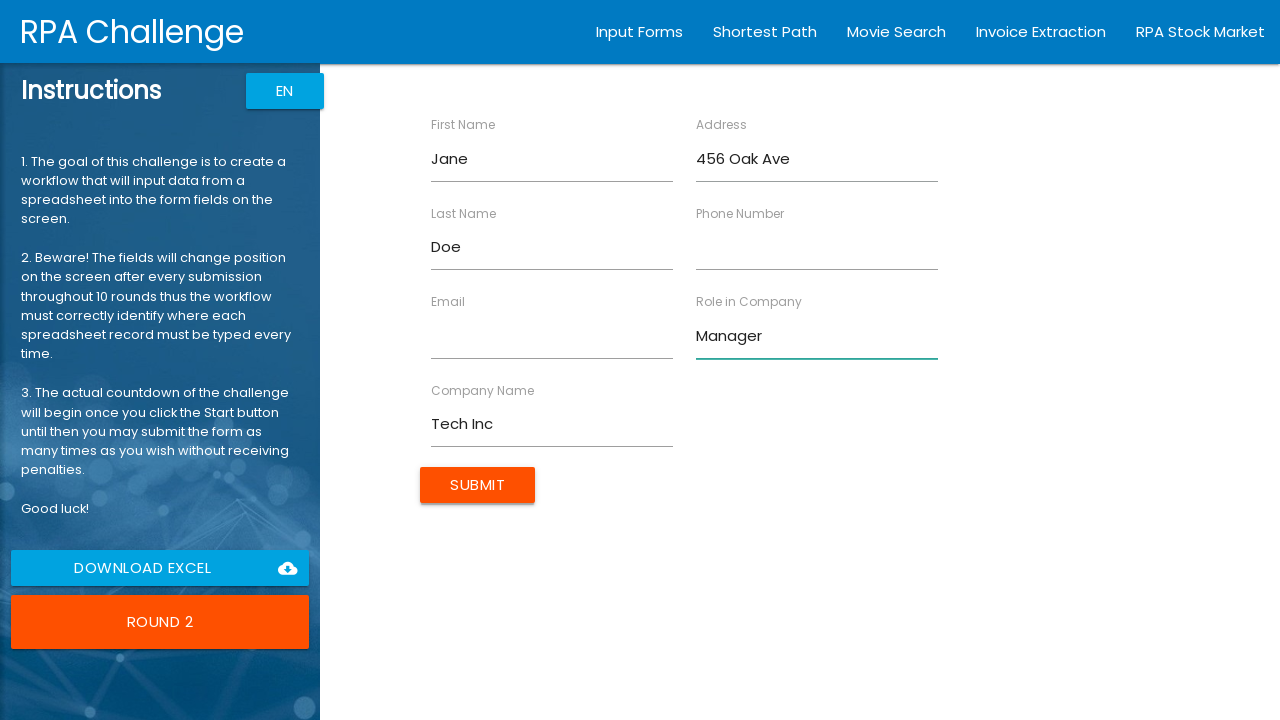

Round 2: Filled Email field with 'jane.doe@example.com' on input[ng-reflect-name='labelEmail']
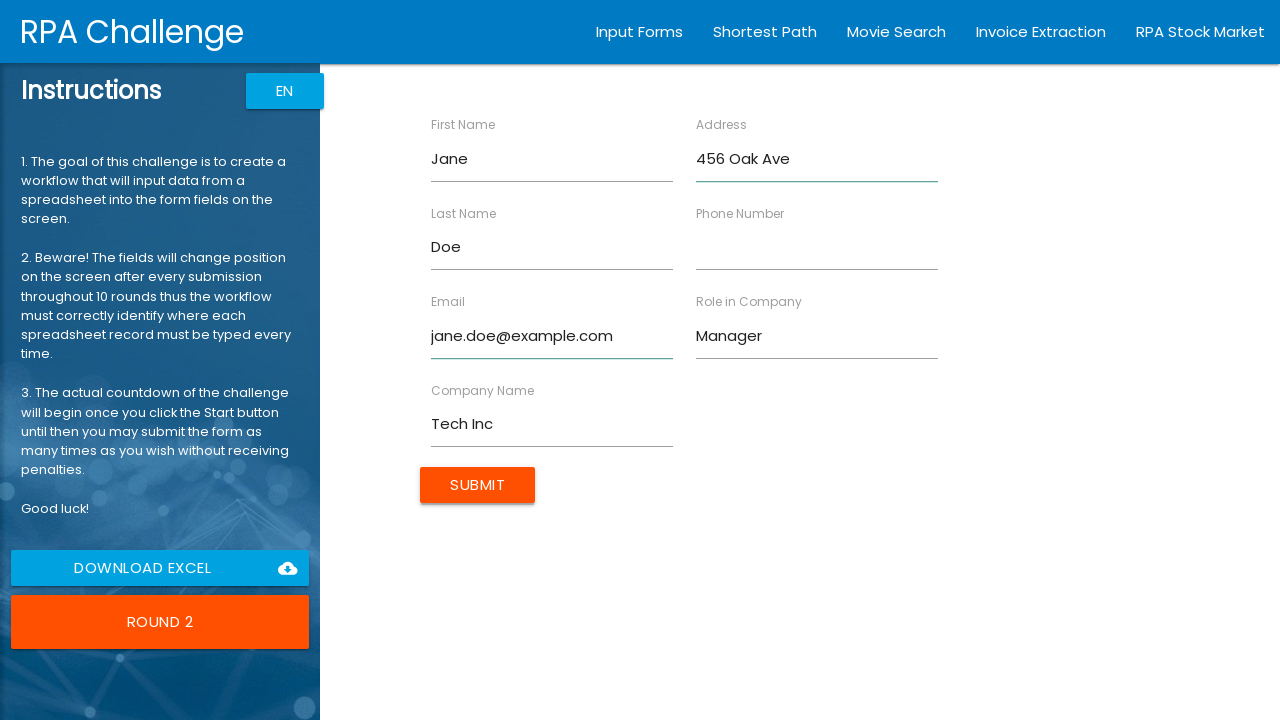

Round 2: Filled Phone field with '5552345678' on input[ng-reflect-name='labelPhone']
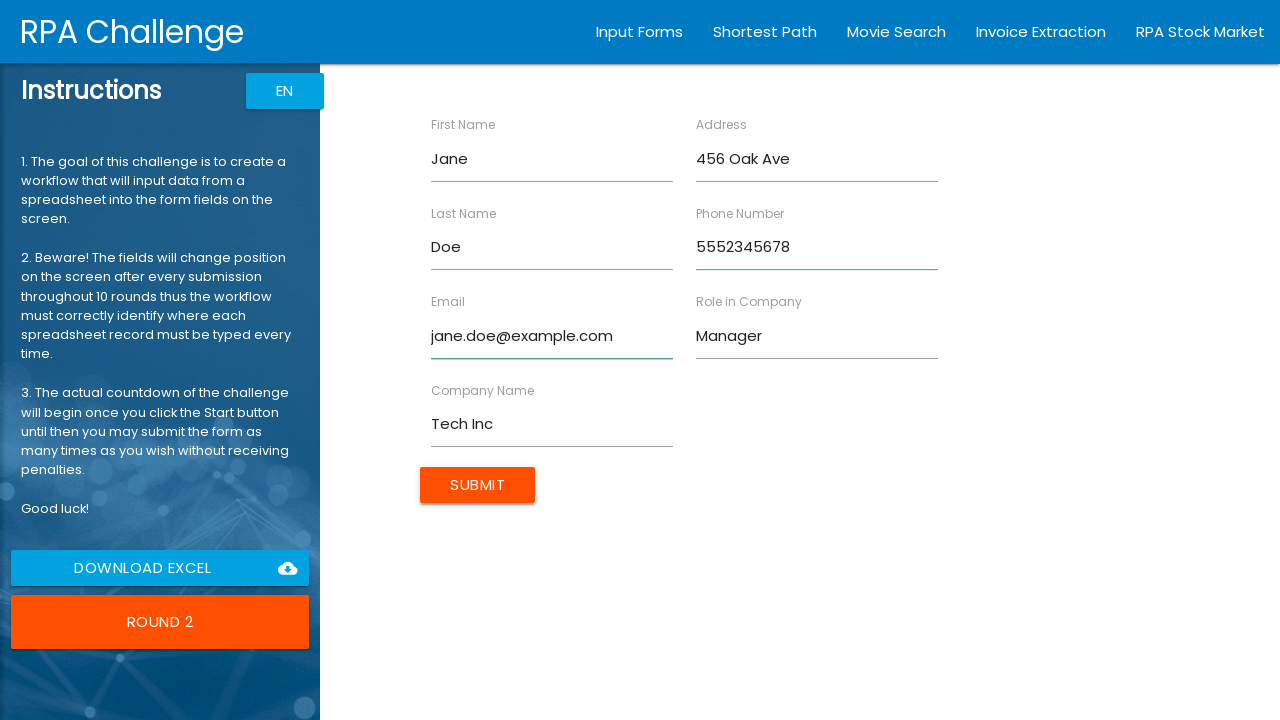

Round 2: Clicked Submit button to submit form at (478, 485) on input[type='submit']
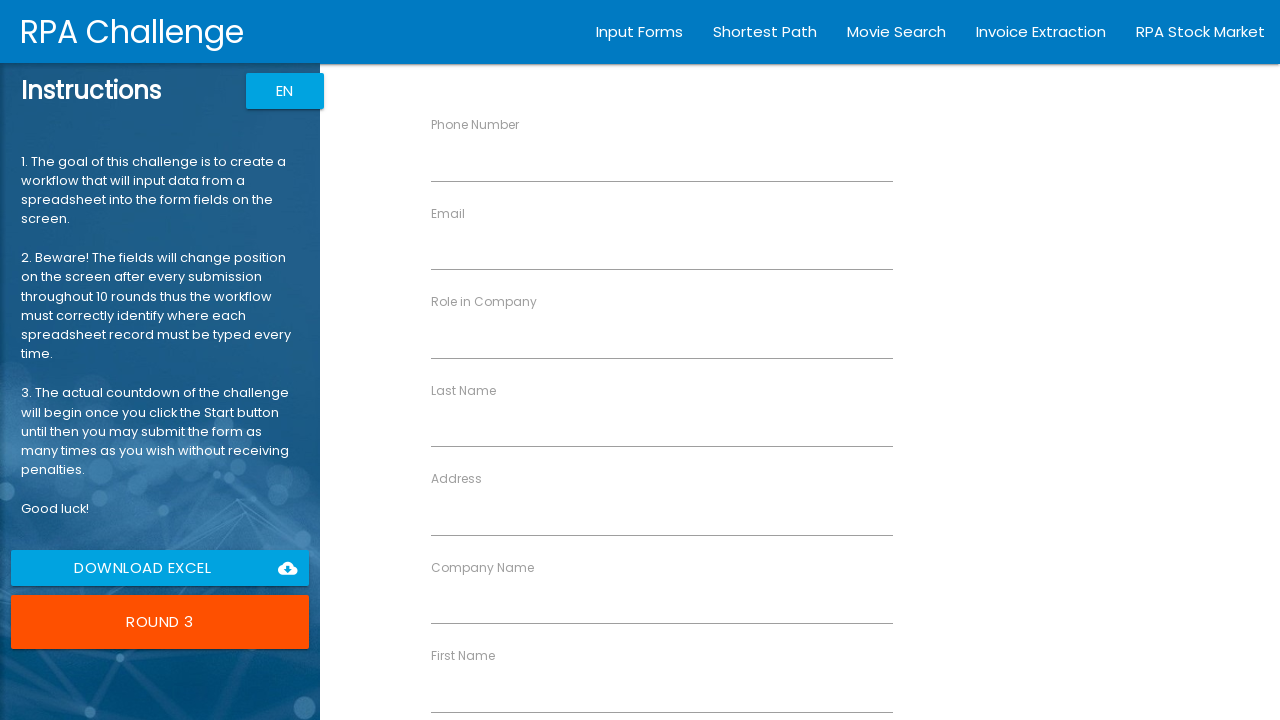

Round 3: Filled First Name field with 'Robert' on input[ng-reflect-name='labelFirstName']
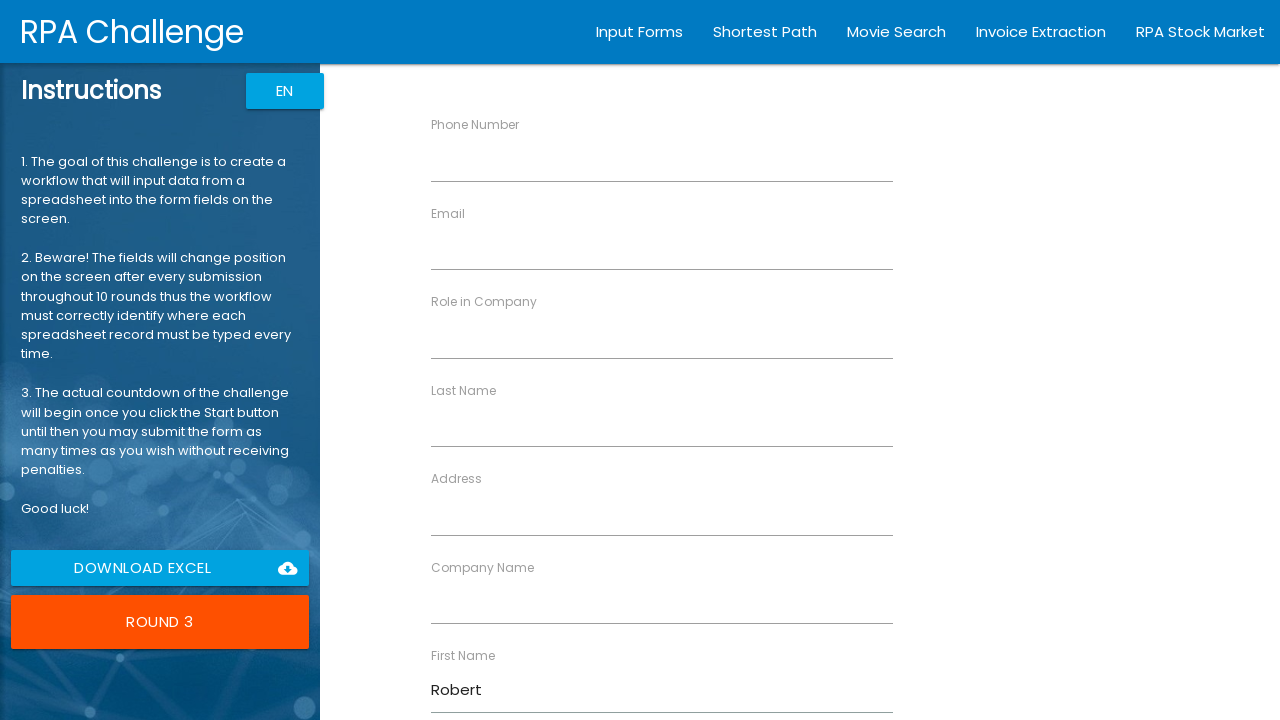

Round 3: Filled Last Name field with 'Johnson' on input[ng-reflect-name='labelLastName']
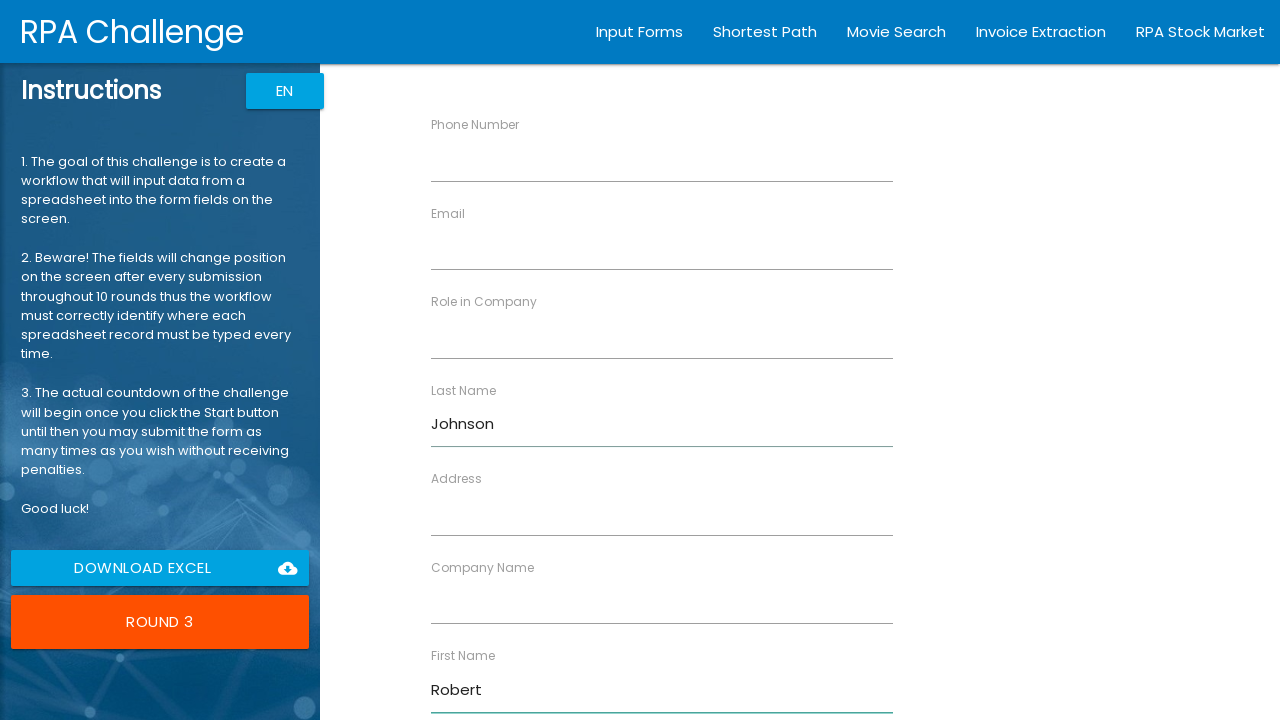

Round 3: Filled Company Name field with 'Global Ltd' on input[ng-reflect-name='labelCompanyName']
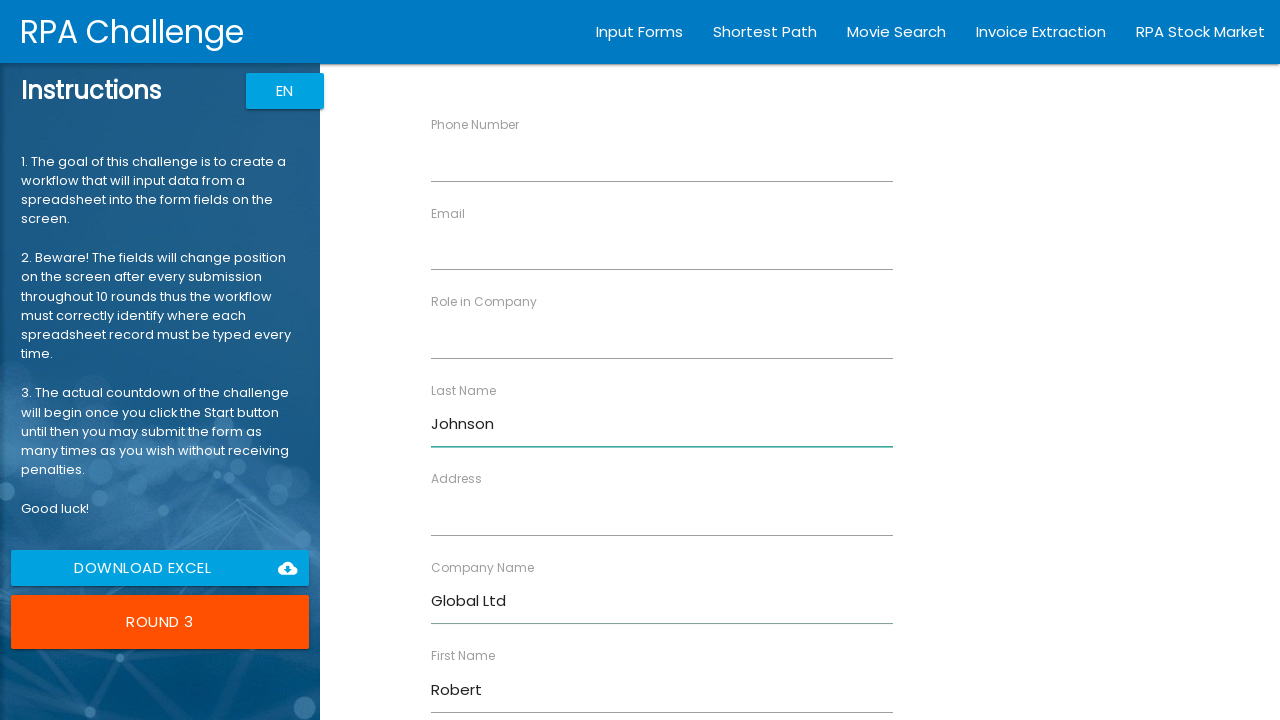

Round 3: Filled Role field with 'Analyst' on input[ng-reflect-name='labelRole']
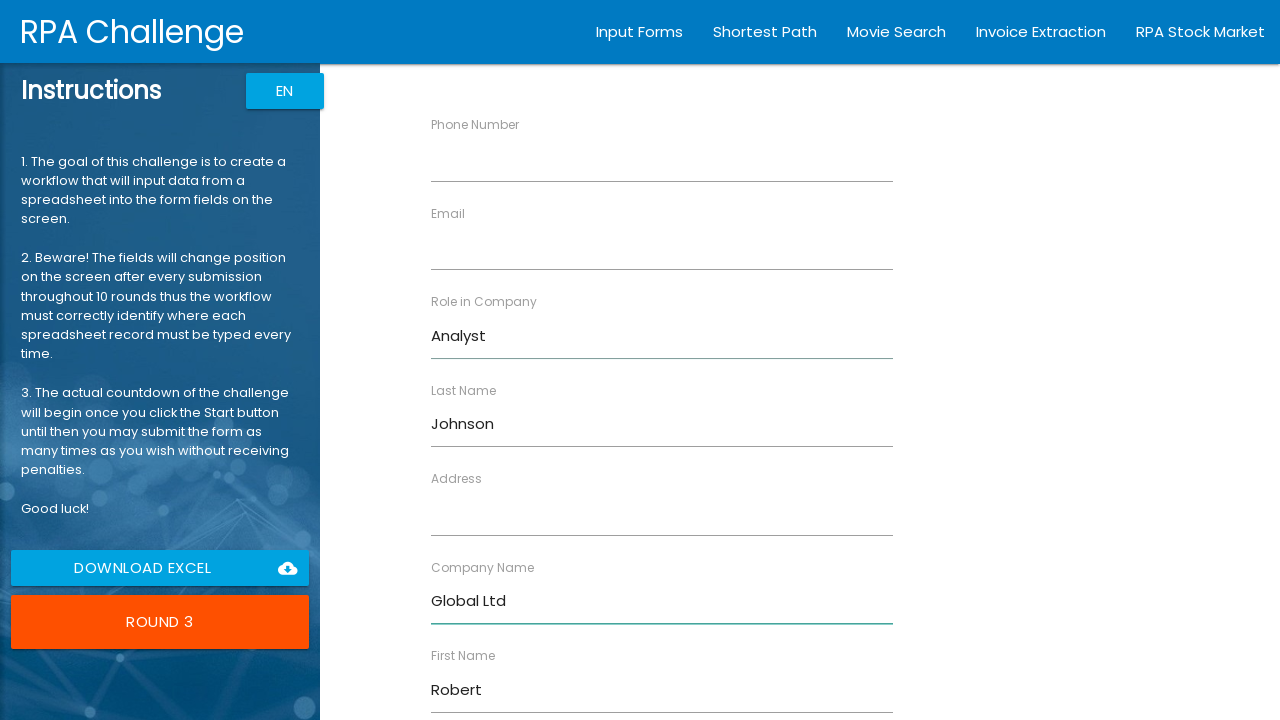

Round 3: Filled Address field with '789 Pine Rd' on input[ng-reflect-name='labelAddress']
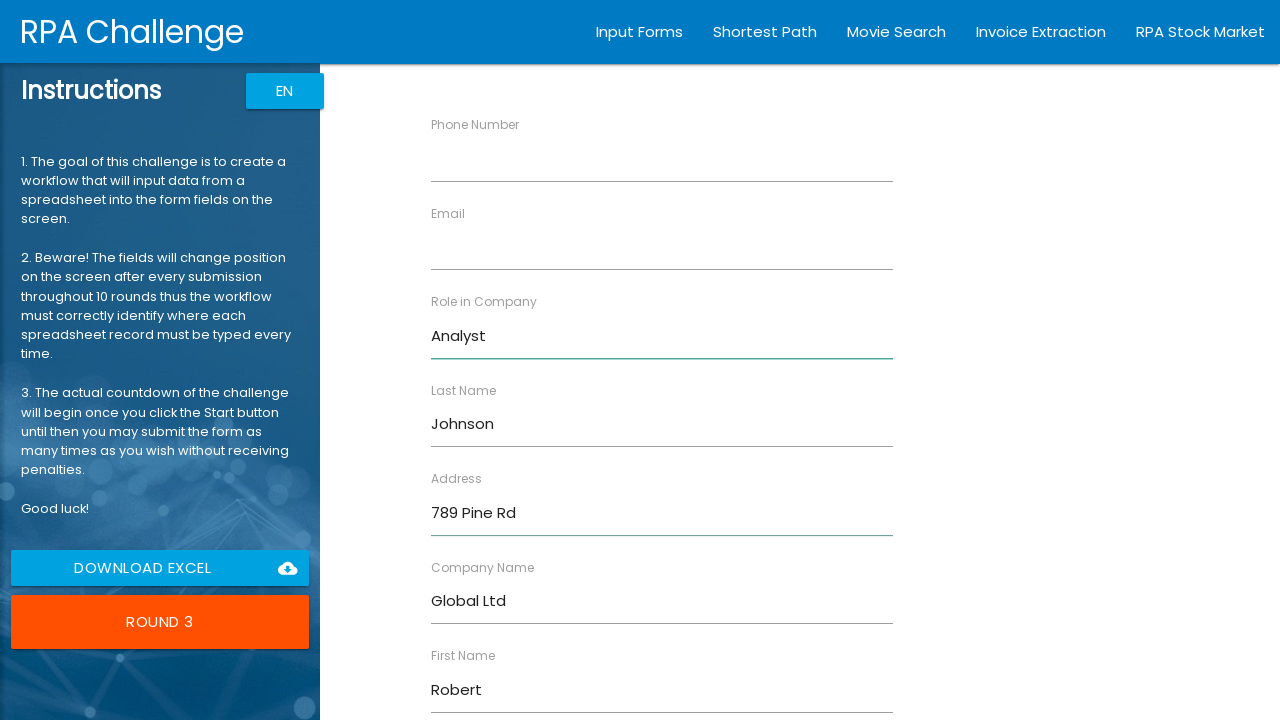

Round 3: Filled Email field with 'robert.j@example.com' on input[ng-reflect-name='labelEmail']
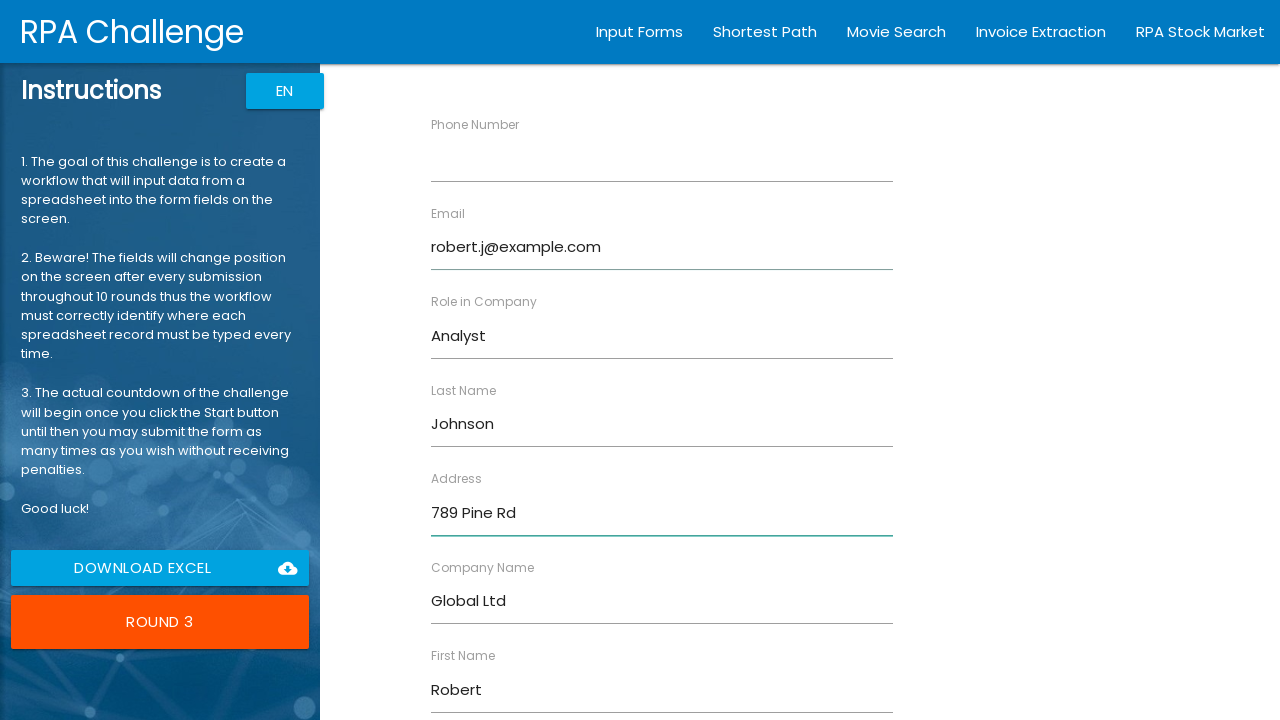

Round 3: Filled Phone field with '5553456789' on input[ng-reflect-name='labelPhone']
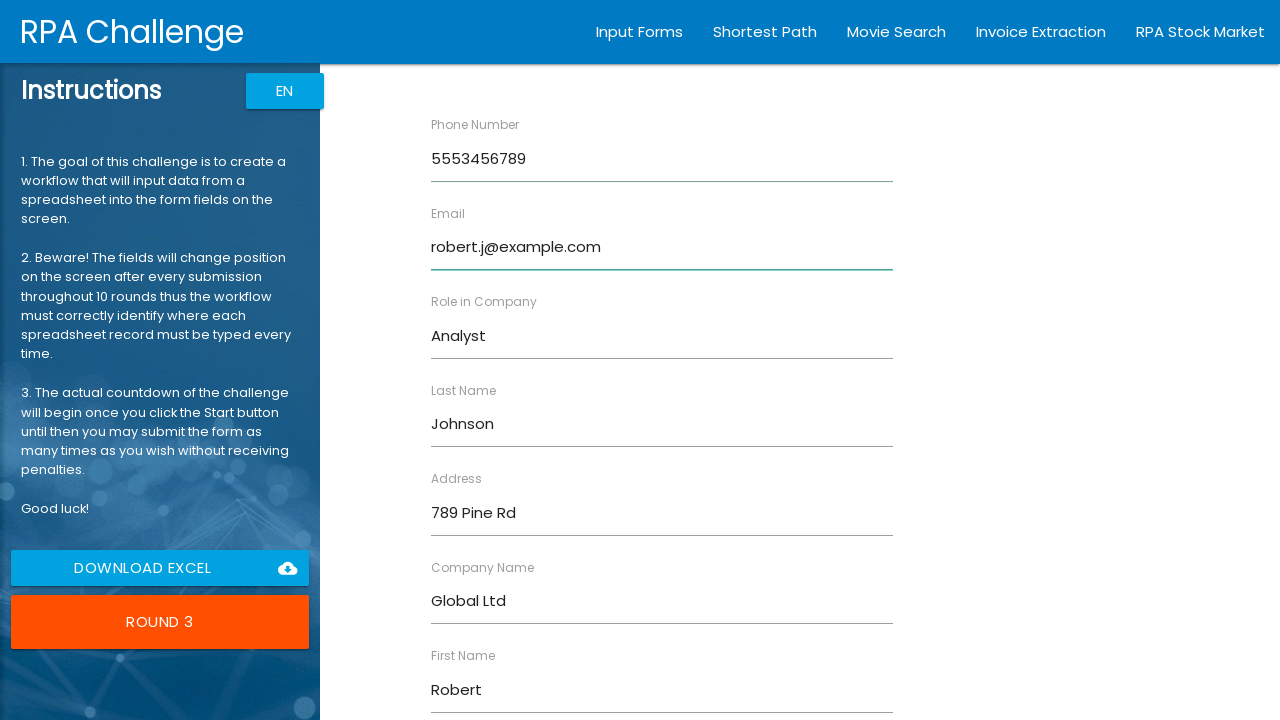

Round 3: Clicked Submit button to submit form at (478, 688) on input[type='submit']
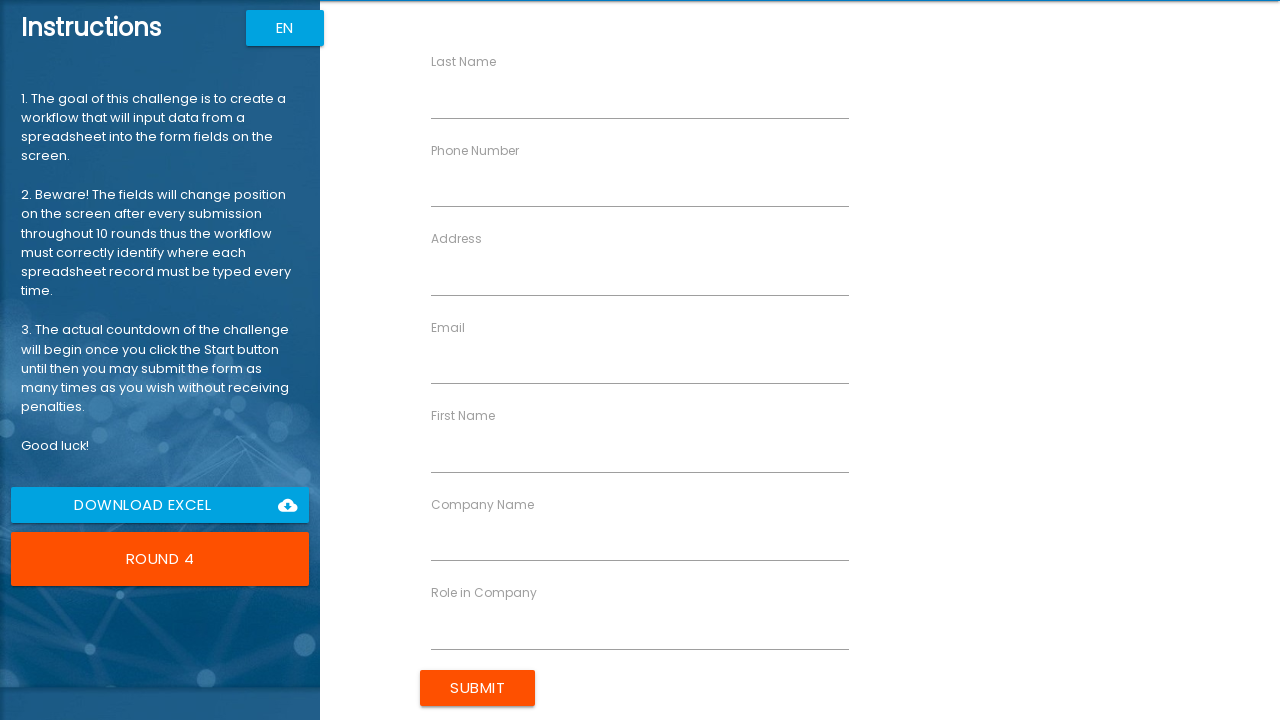

Round 4: Filled First Name field with 'Emily' on input[ng-reflect-name='labelFirstName']
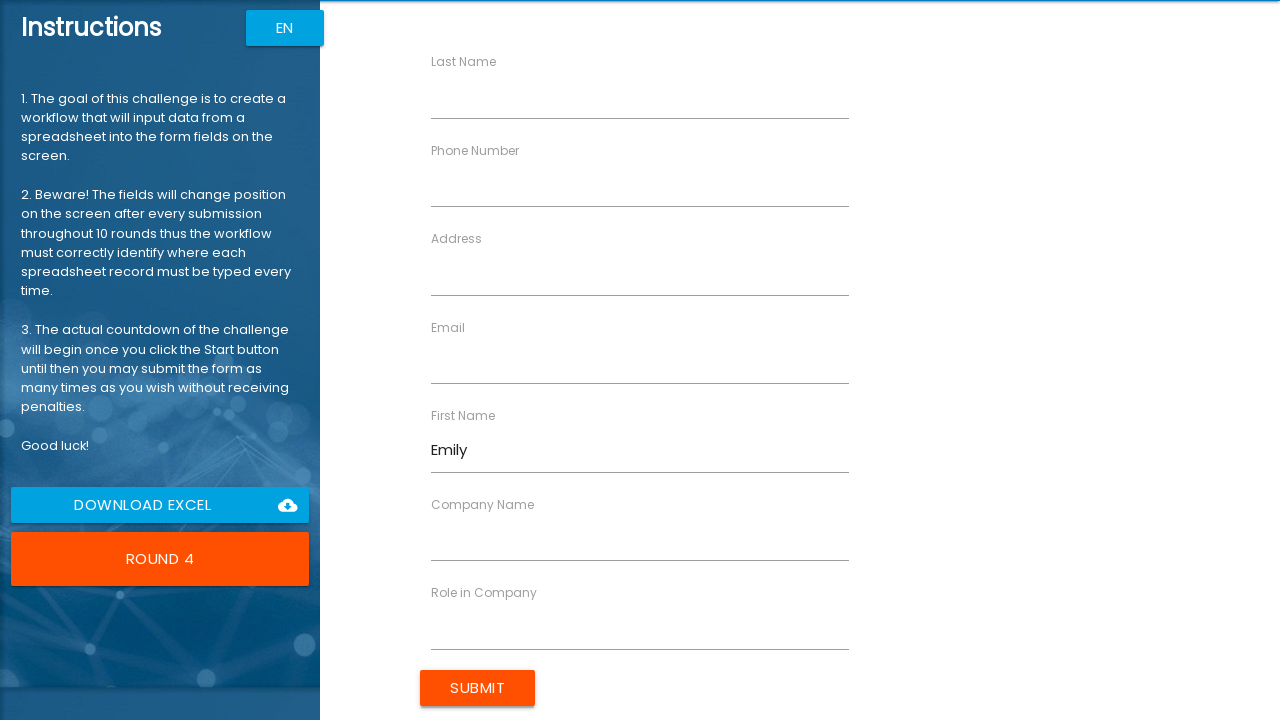

Round 4: Filled Last Name field with 'Williams' on input[ng-reflect-name='labelLastName']
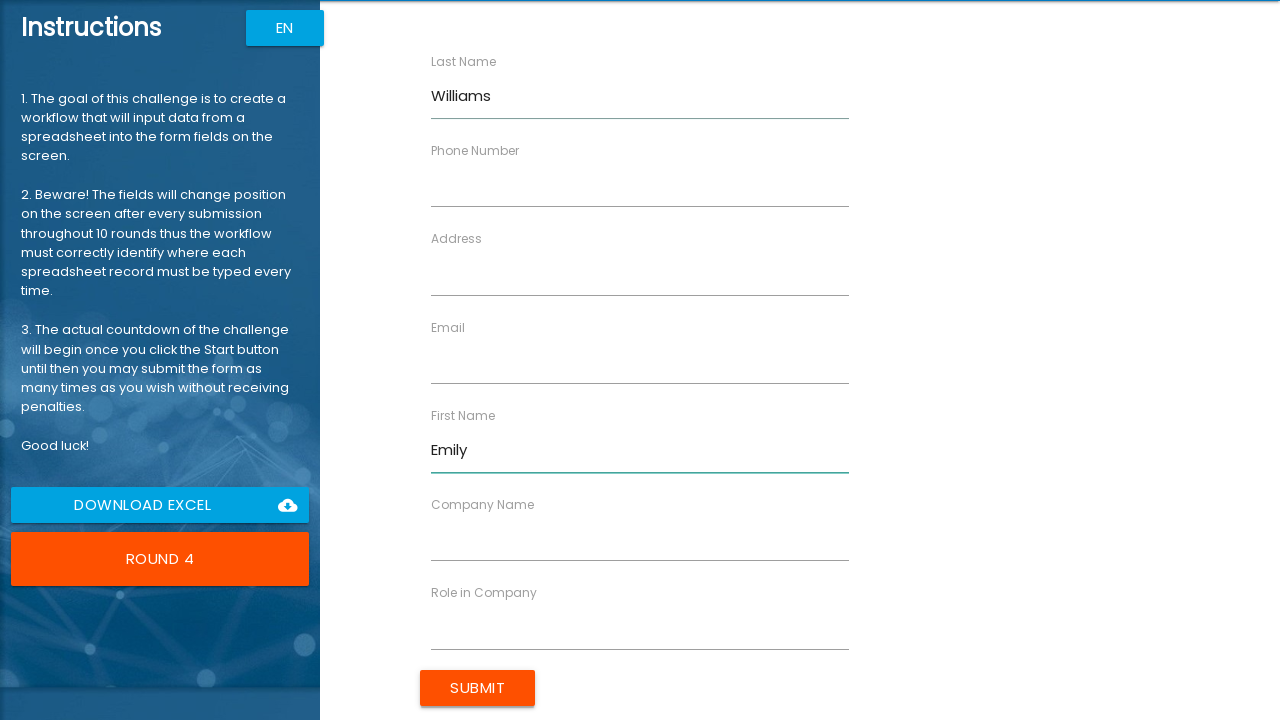

Round 4: Filled Company Name field with 'DataSoft' on input[ng-reflect-name='labelCompanyName']
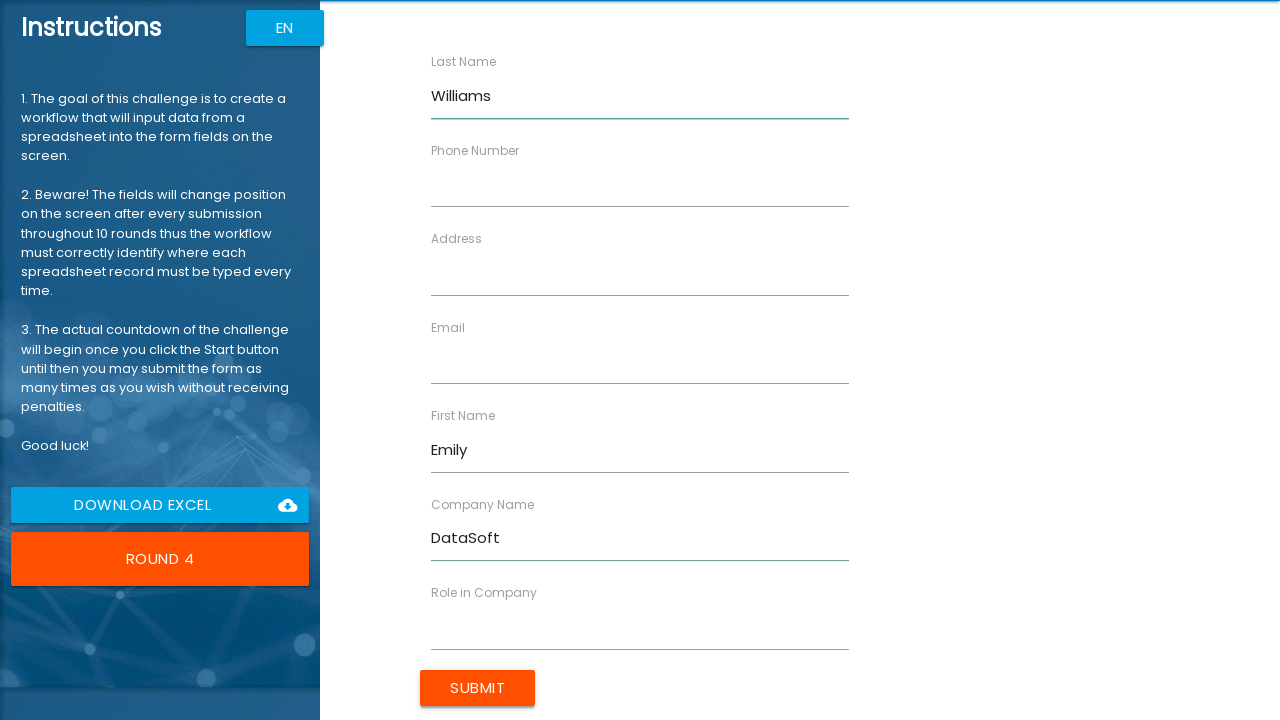

Round 4: Filled Role field with 'Engineer' on input[ng-reflect-name='labelRole']
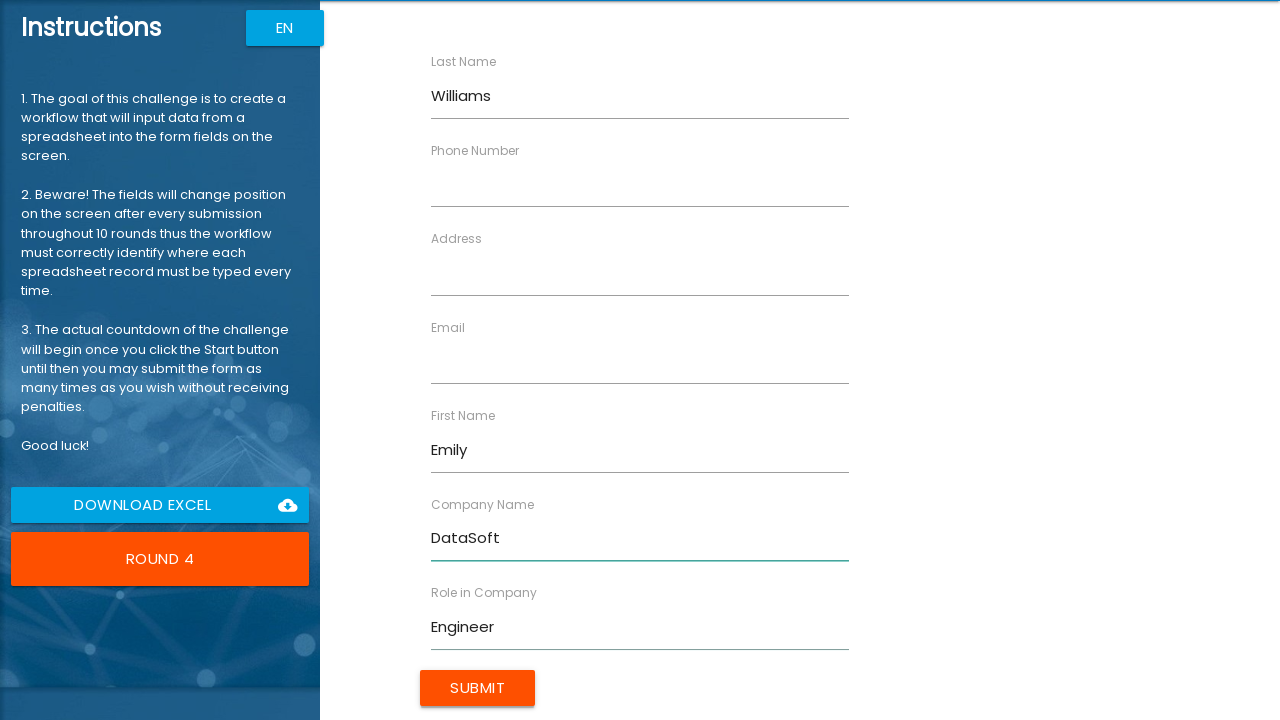

Round 4: Filled Address field with '321 Elm St' on input[ng-reflect-name='labelAddress']
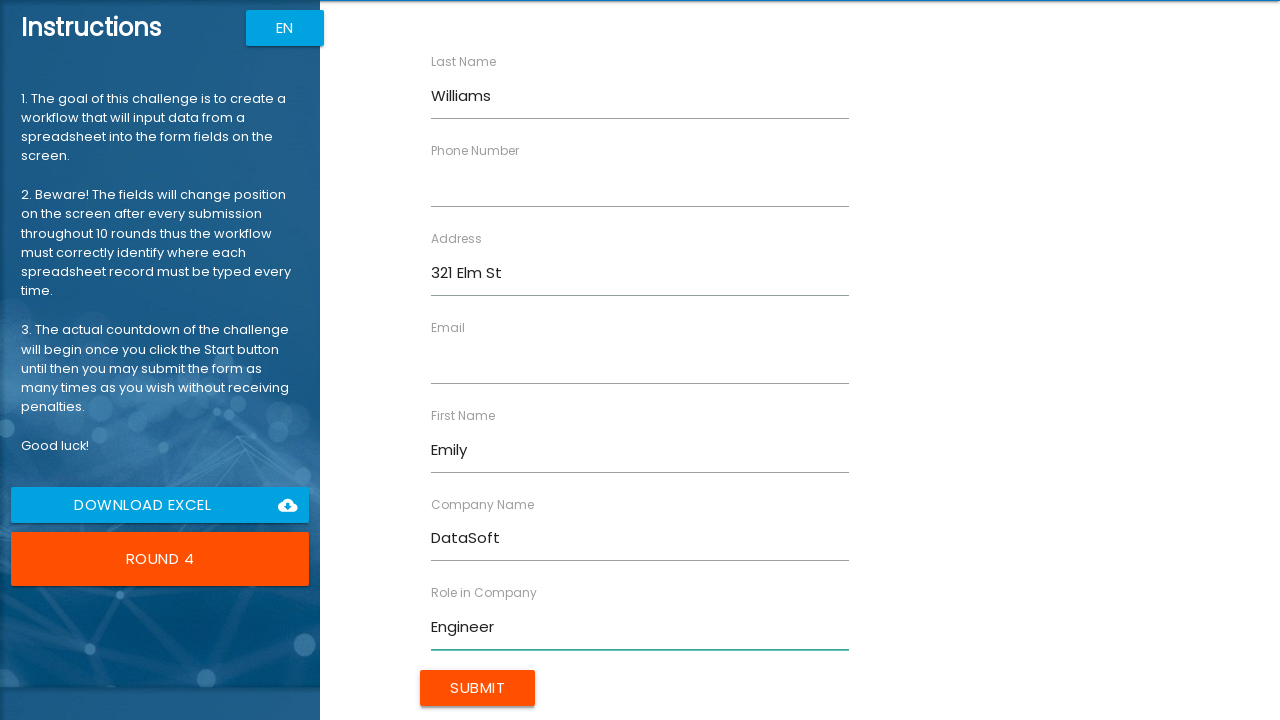

Round 4: Filled Email field with 'emily.w@example.com' on input[ng-reflect-name='labelEmail']
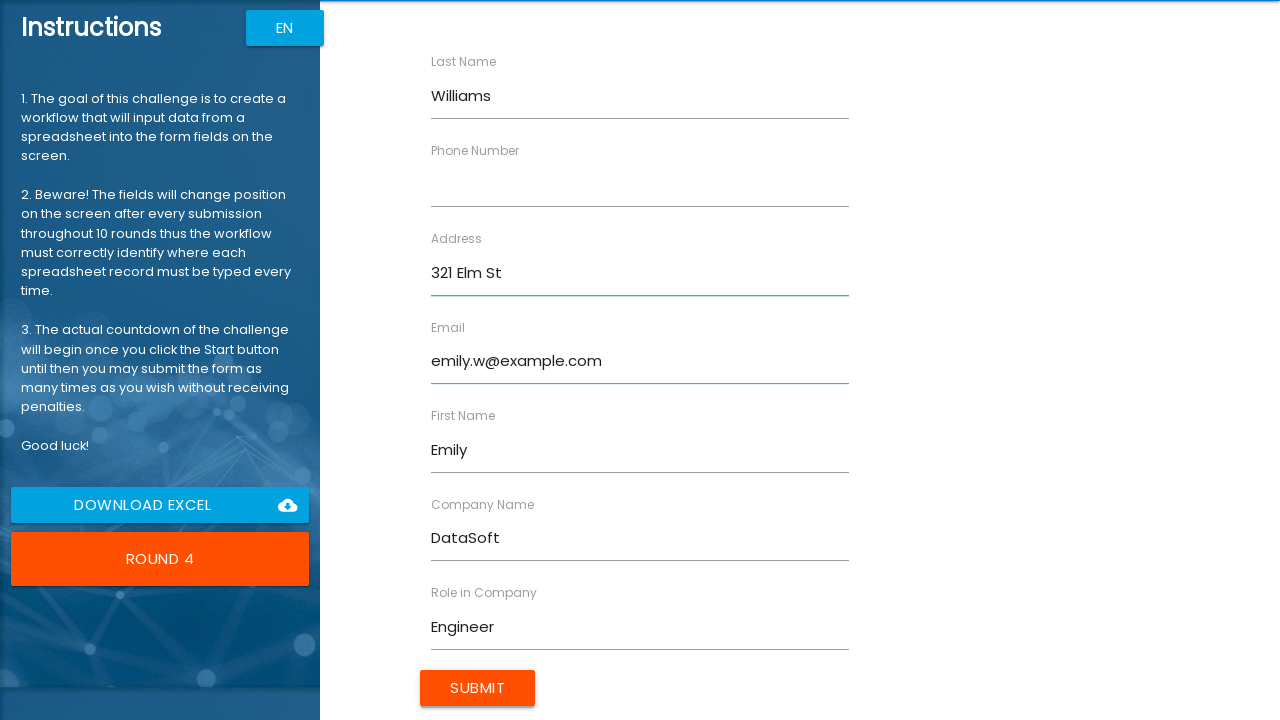

Round 4: Filled Phone field with '5554567890' on input[ng-reflect-name='labelPhone']
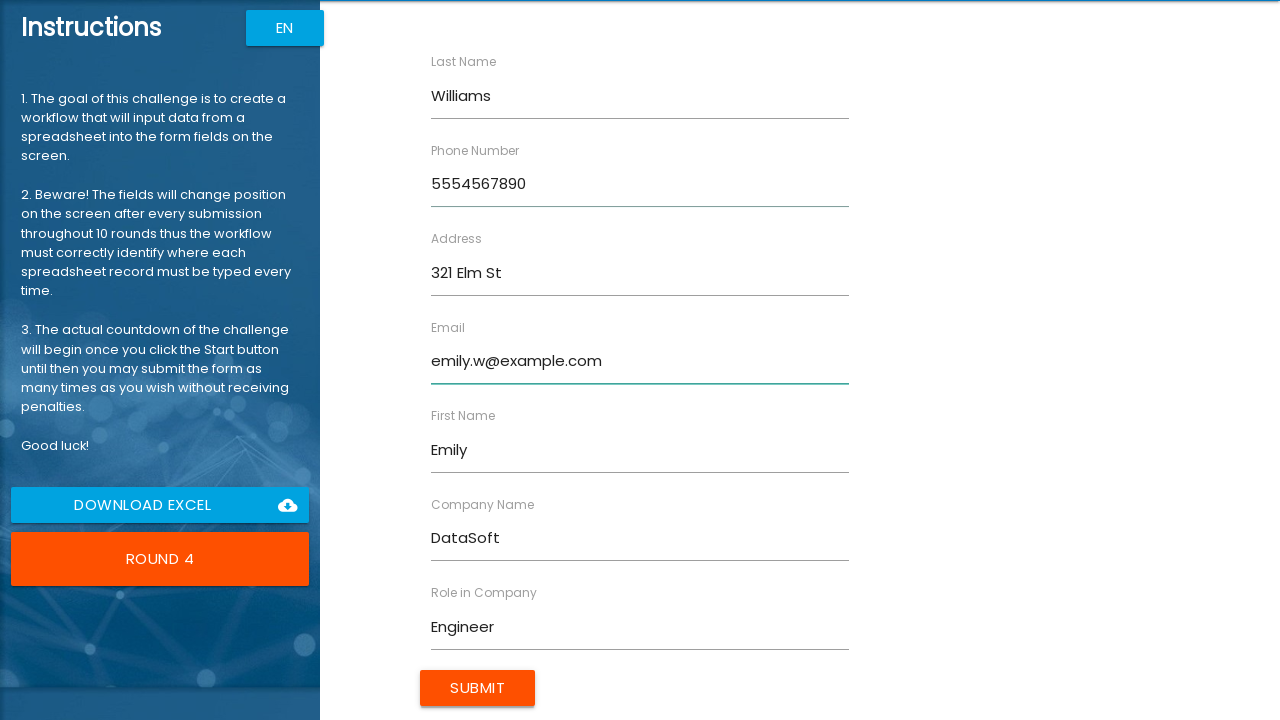

Round 4: Clicked Submit button to submit form at (478, 688) on input[type='submit']
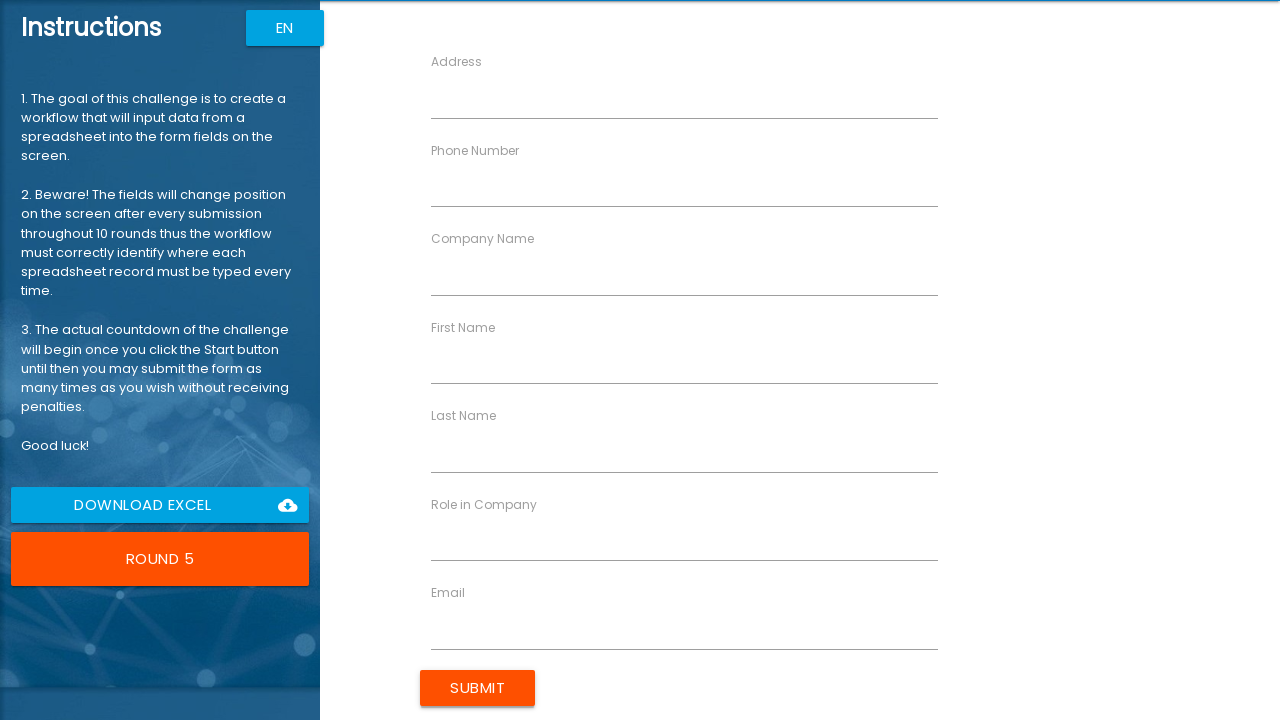

Round 5: Filled First Name field with 'Michael' on input[ng-reflect-name='labelFirstName']
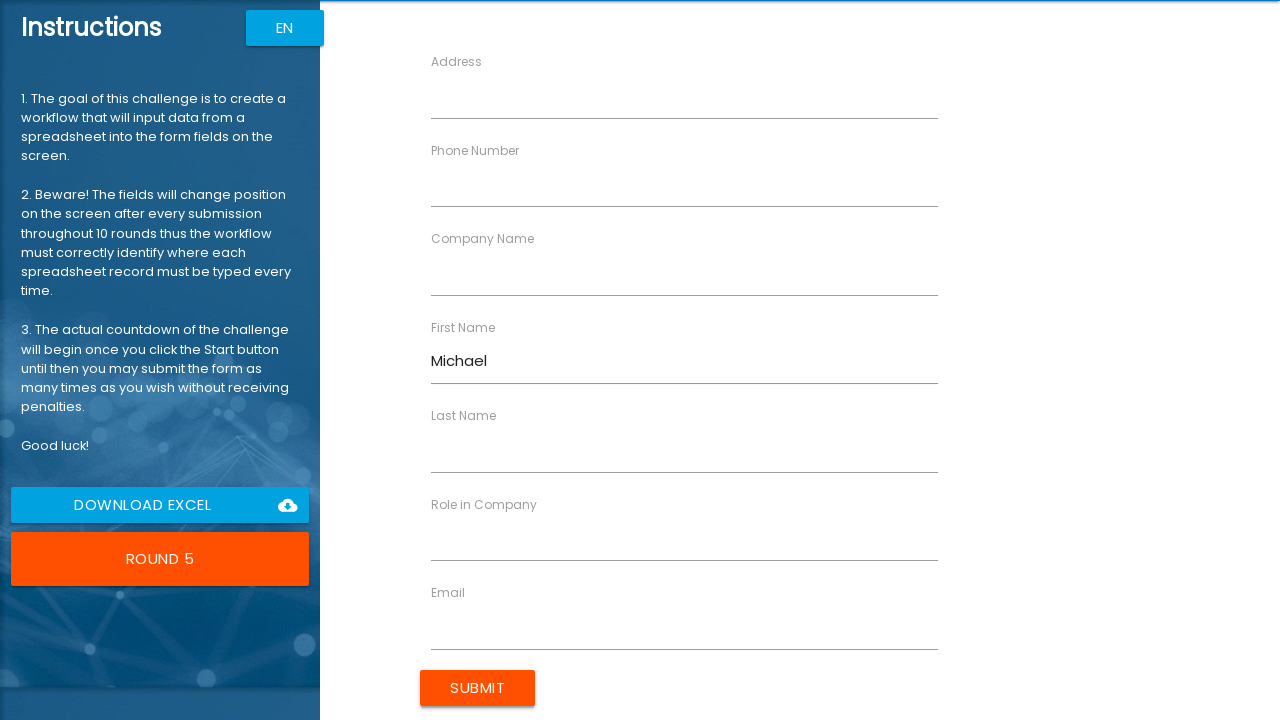

Round 5: Filled Last Name field with 'Brown' on input[ng-reflect-name='labelLastName']
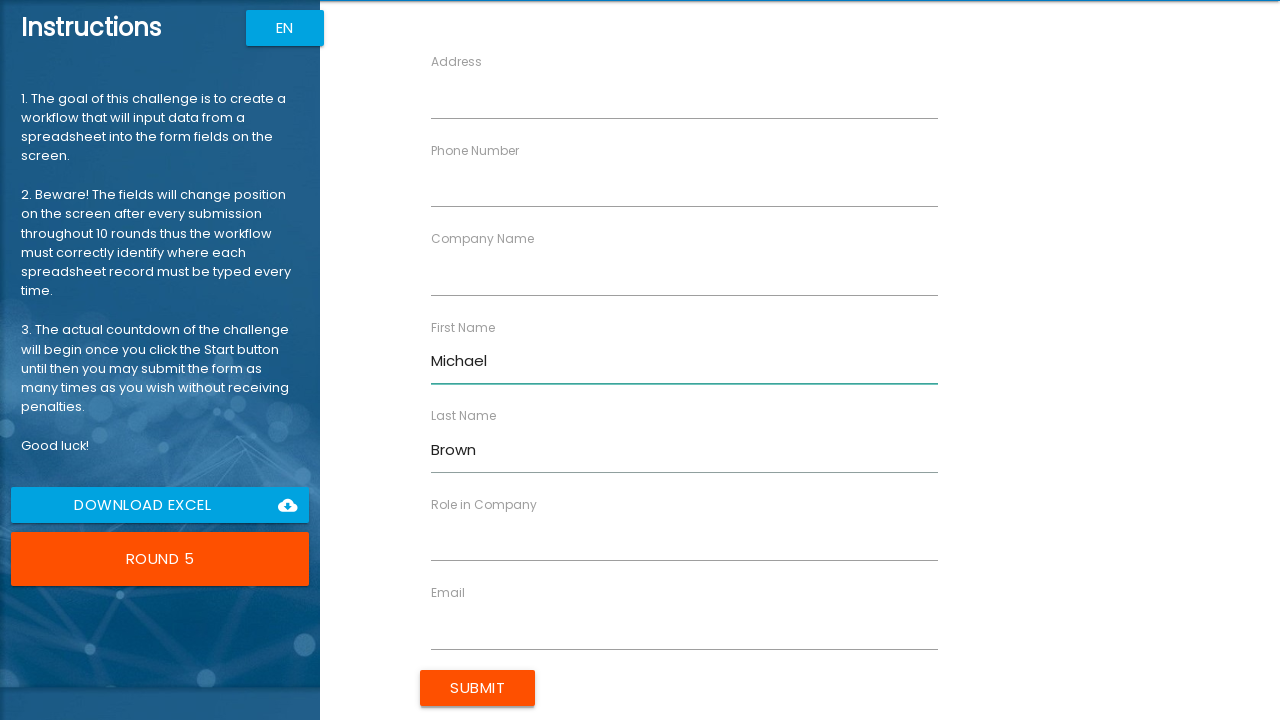

Round 5: Filled Company Name field with 'CloudTech' on input[ng-reflect-name='labelCompanyName']
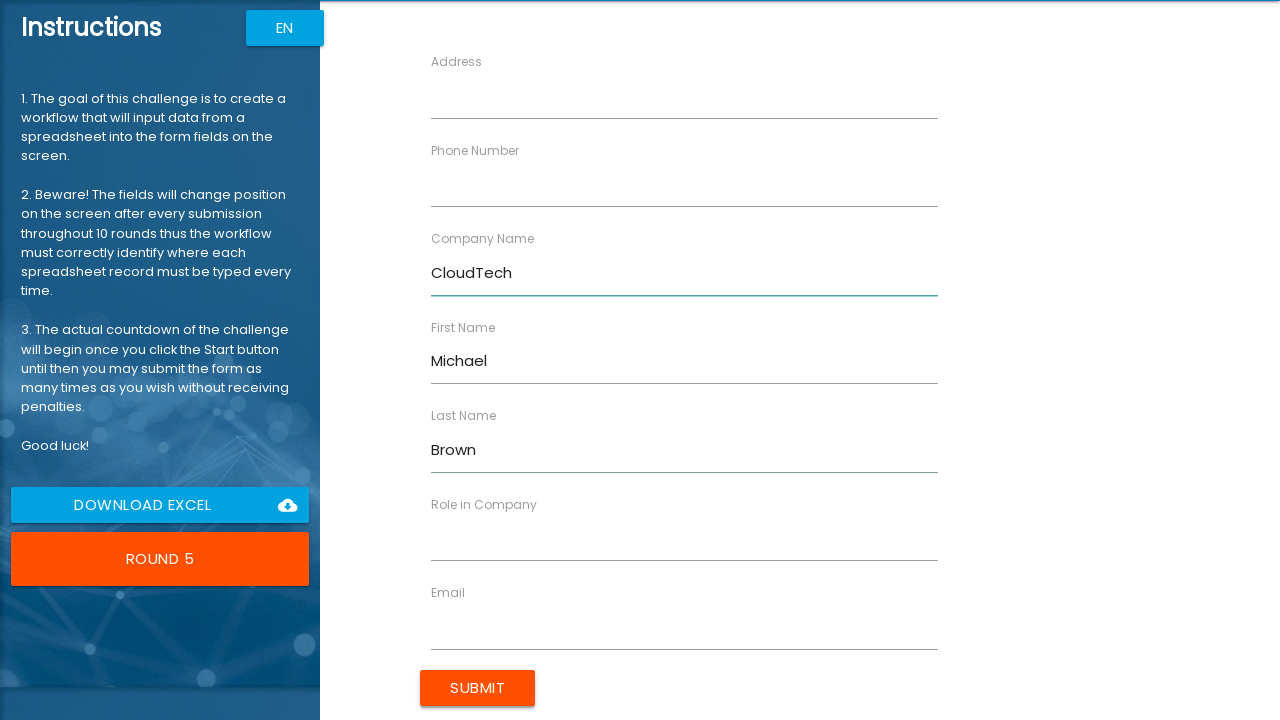

Round 5: Filled Role field with 'Designer' on input[ng-reflect-name='labelRole']
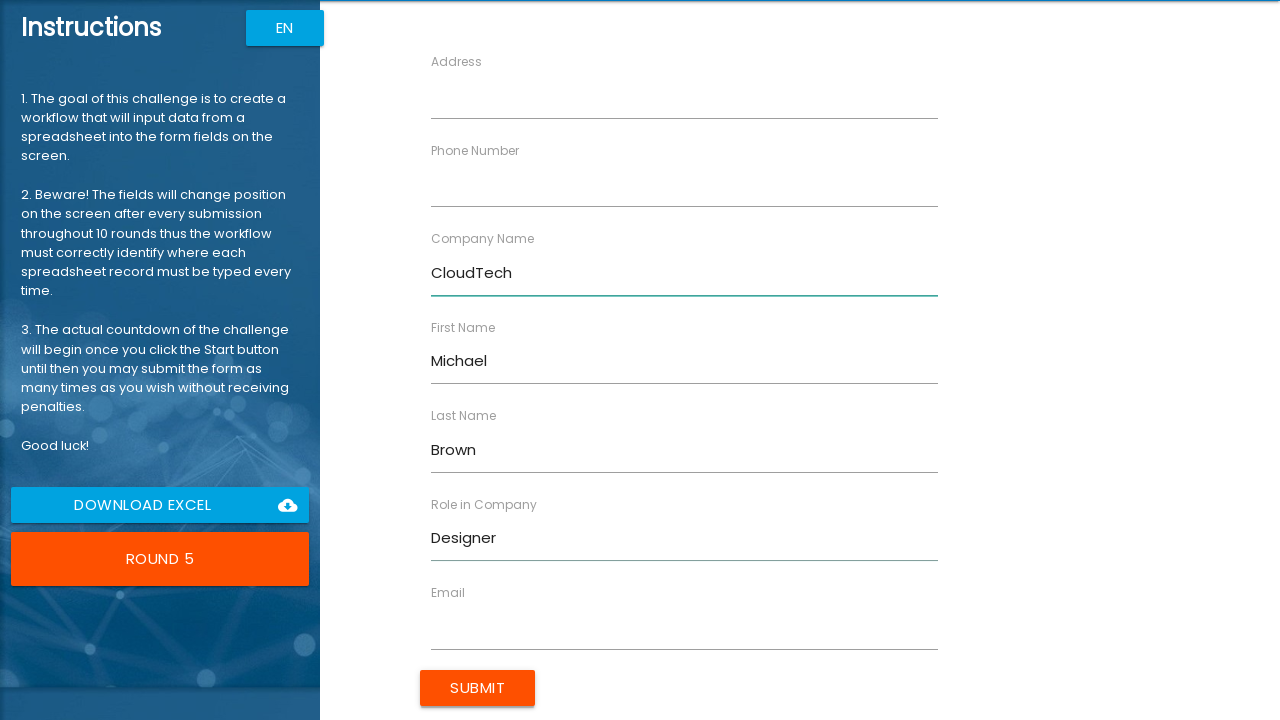

Round 5: Filled Address field with '654 Maple Dr' on input[ng-reflect-name='labelAddress']
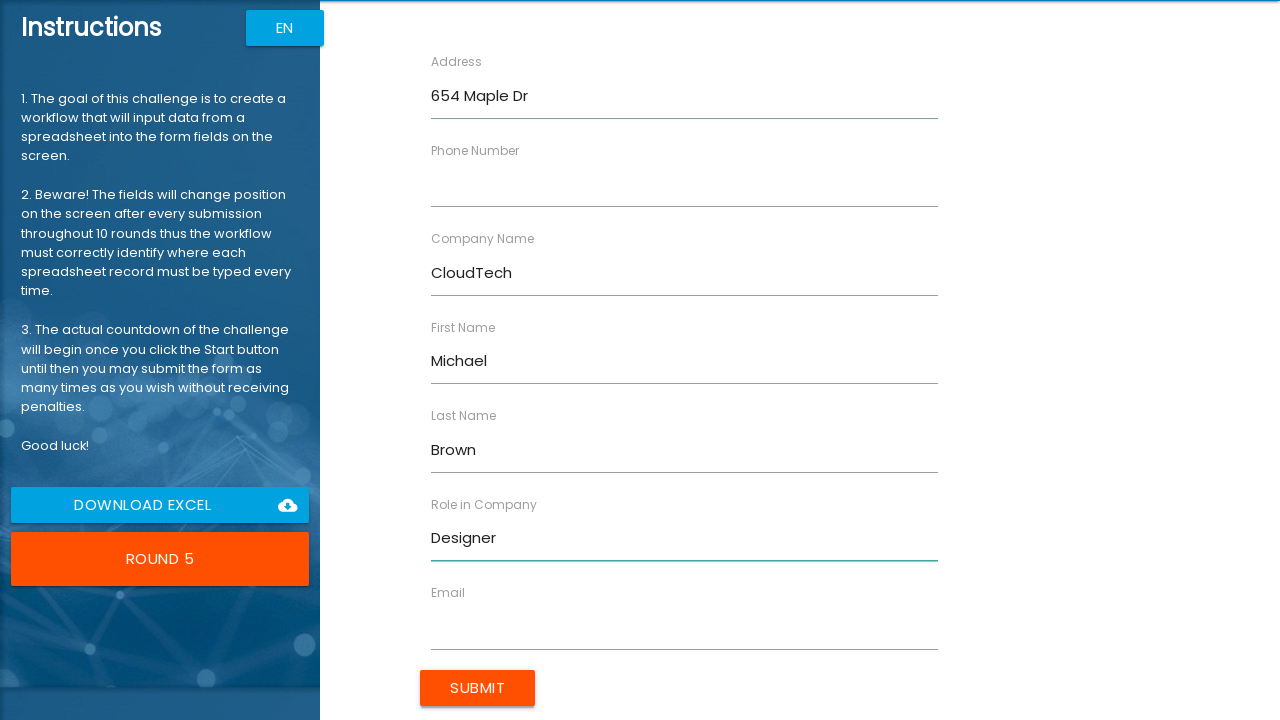

Round 5: Filled Email field with 'michael.b@example.com' on input[ng-reflect-name='labelEmail']
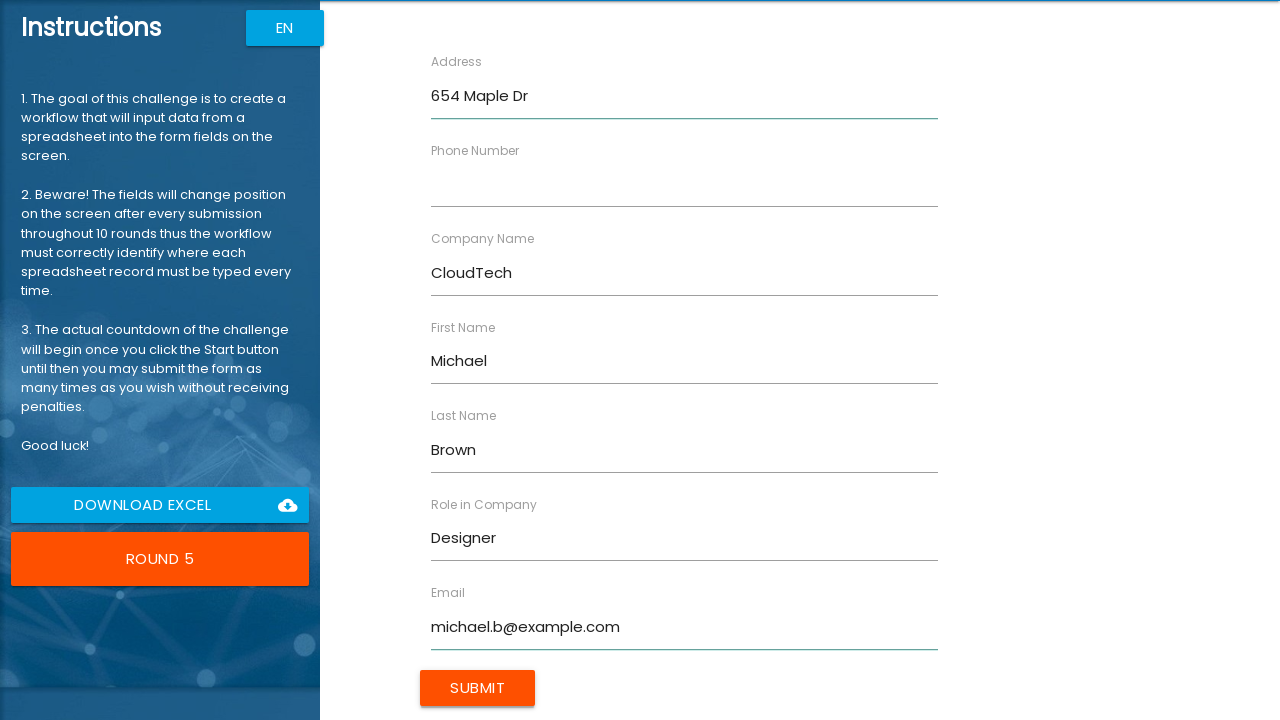

Round 5: Filled Phone field with '5555678901' on input[ng-reflect-name='labelPhone']
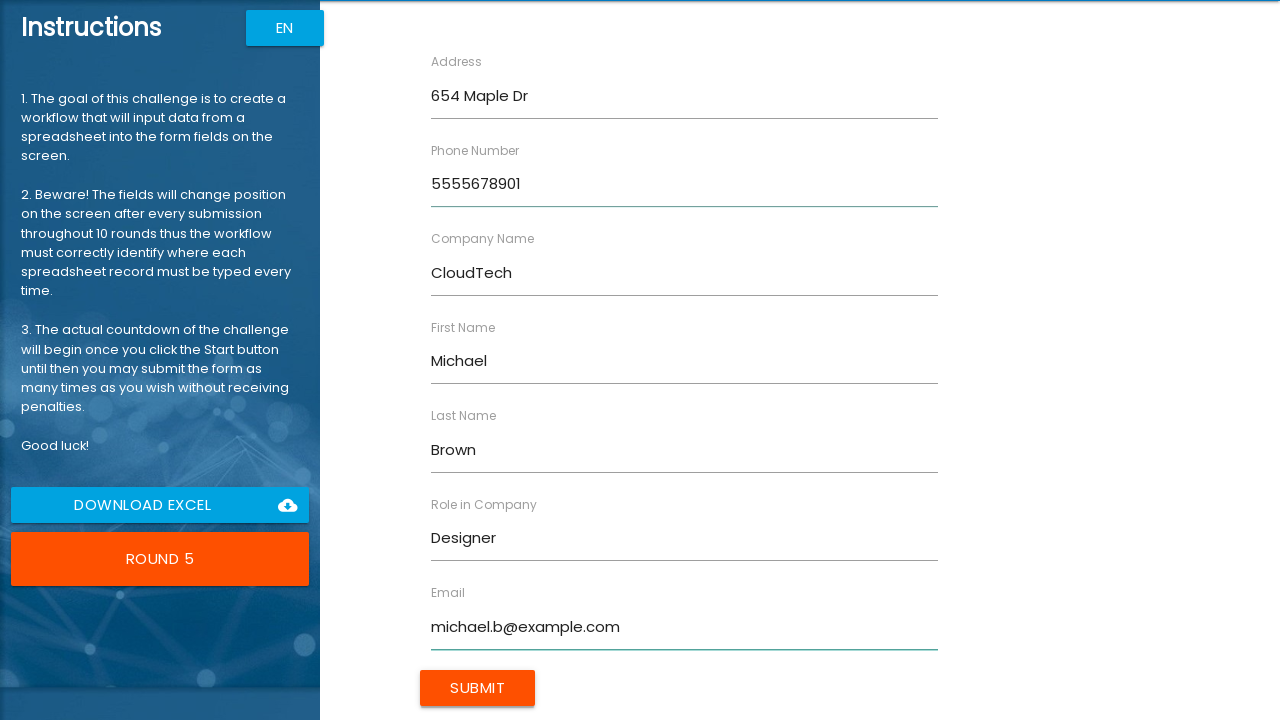

Round 5: Clicked Submit button to submit form at (478, 688) on input[type='submit']
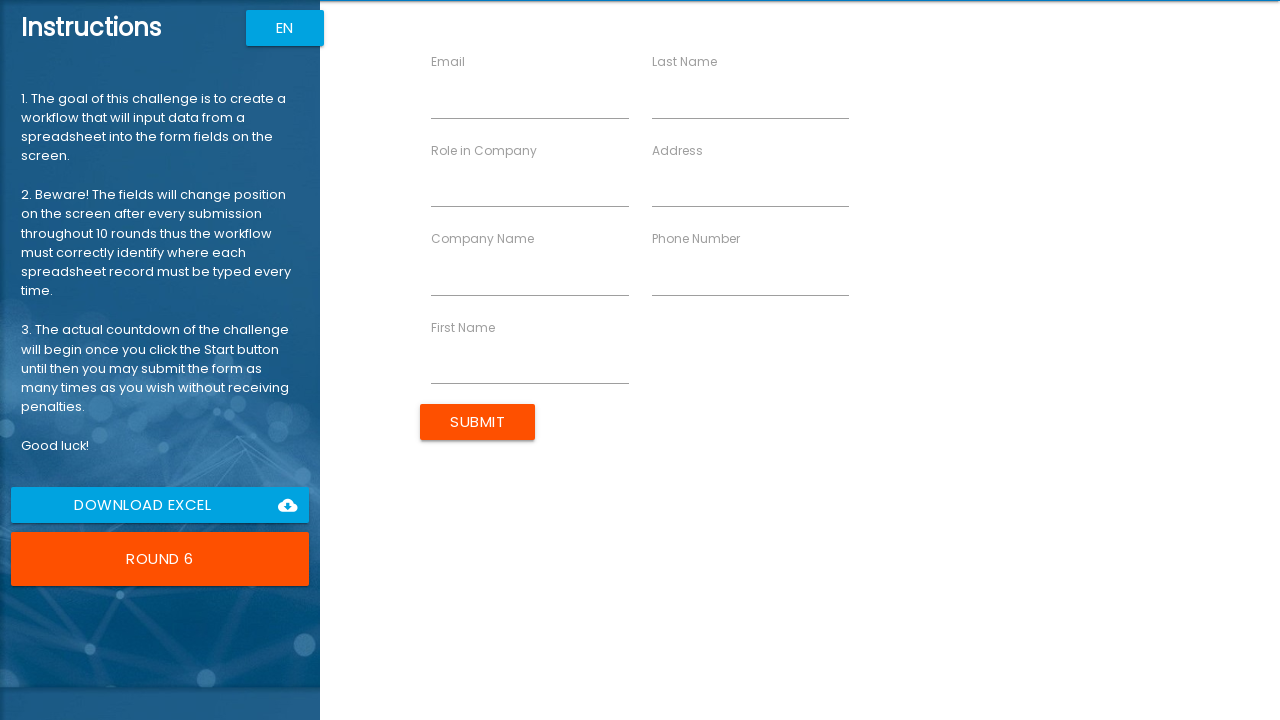

Round 6: Filled First Name field with 'Sarah' on input[ng-reflect-name='labelFirstName']
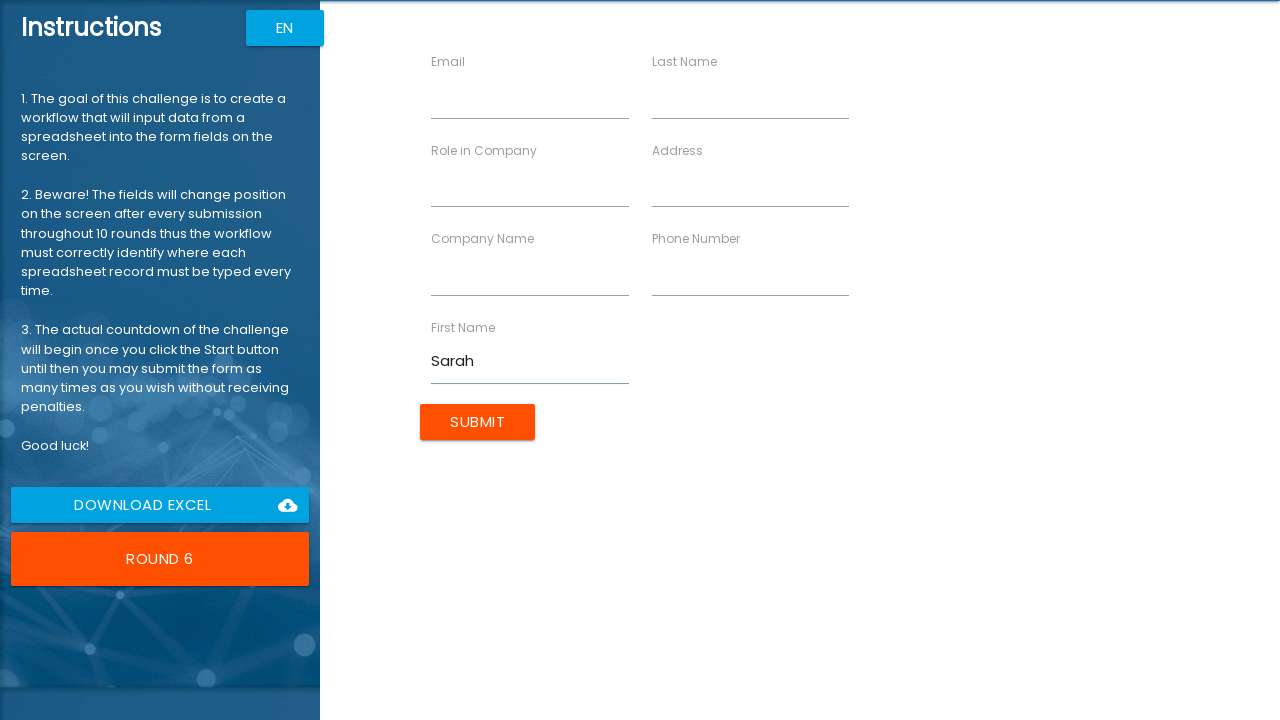

Round 6: Filled Last Name field with 'Davis' on input[ng-reflect-name='labelLastName']
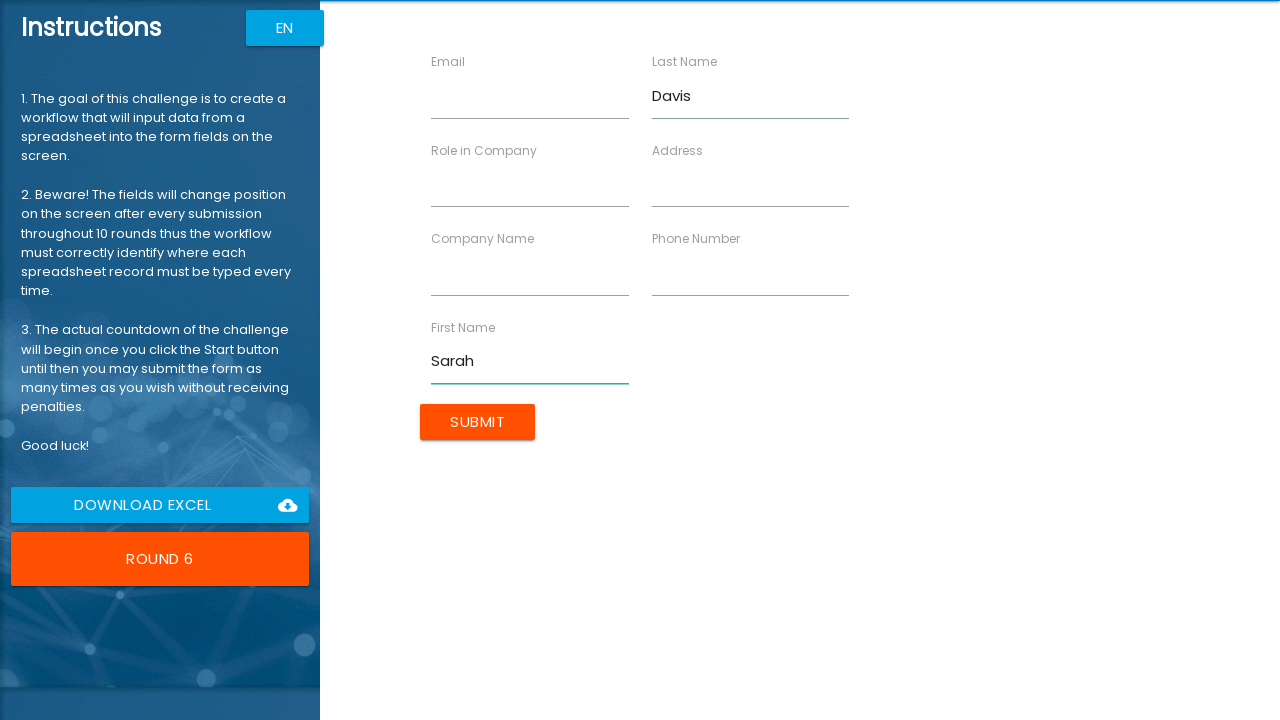

Round 6: Filled Company Name field with 'InfoSys' on input[ng-reflect-name='labelCompanyName']
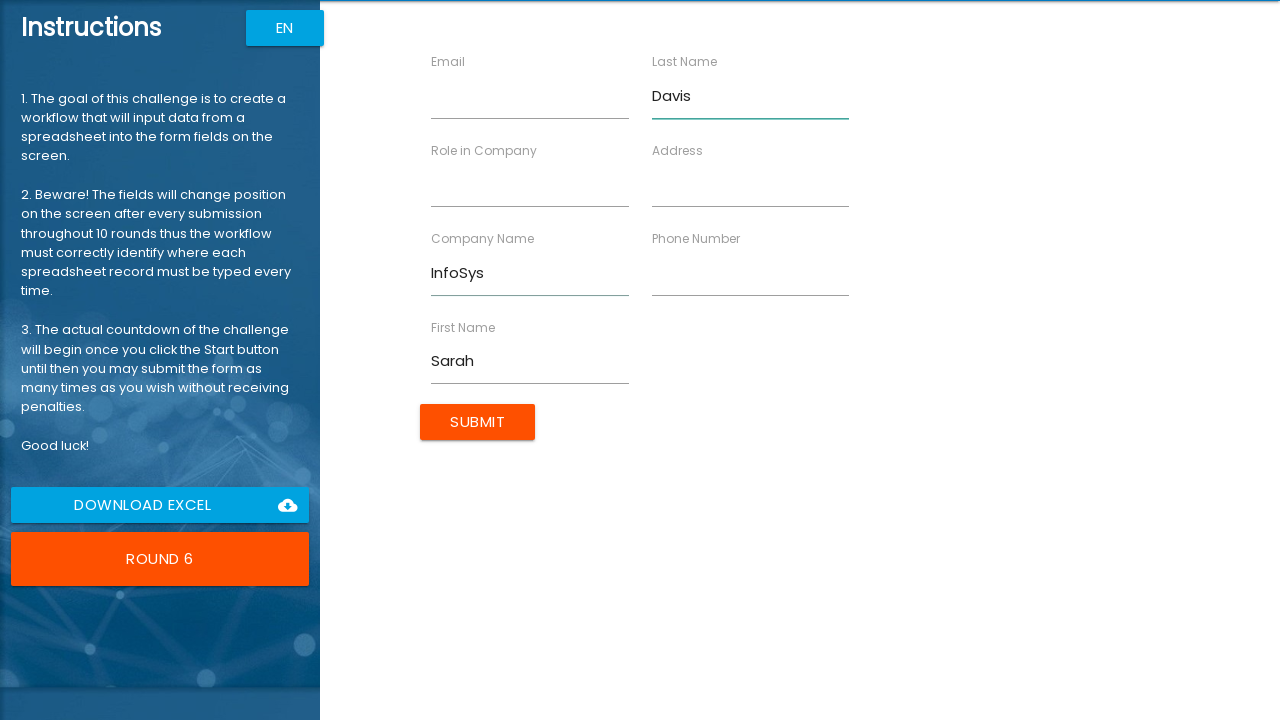

Round 6: Filled Role field with 'Consultant' on input[ng-reflect-name='labelRole']
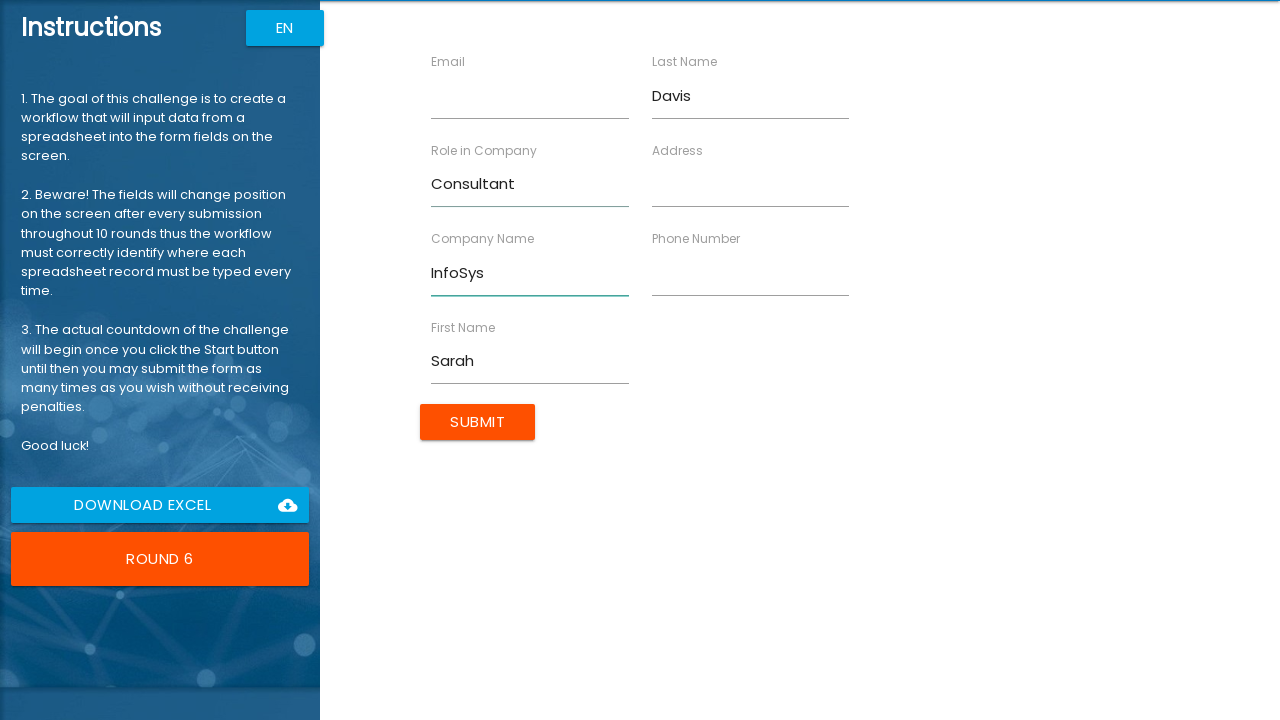

Round 6: Filled Address field with '987 Cedar Ln' on input[ng-reflect-name='labelAddress']
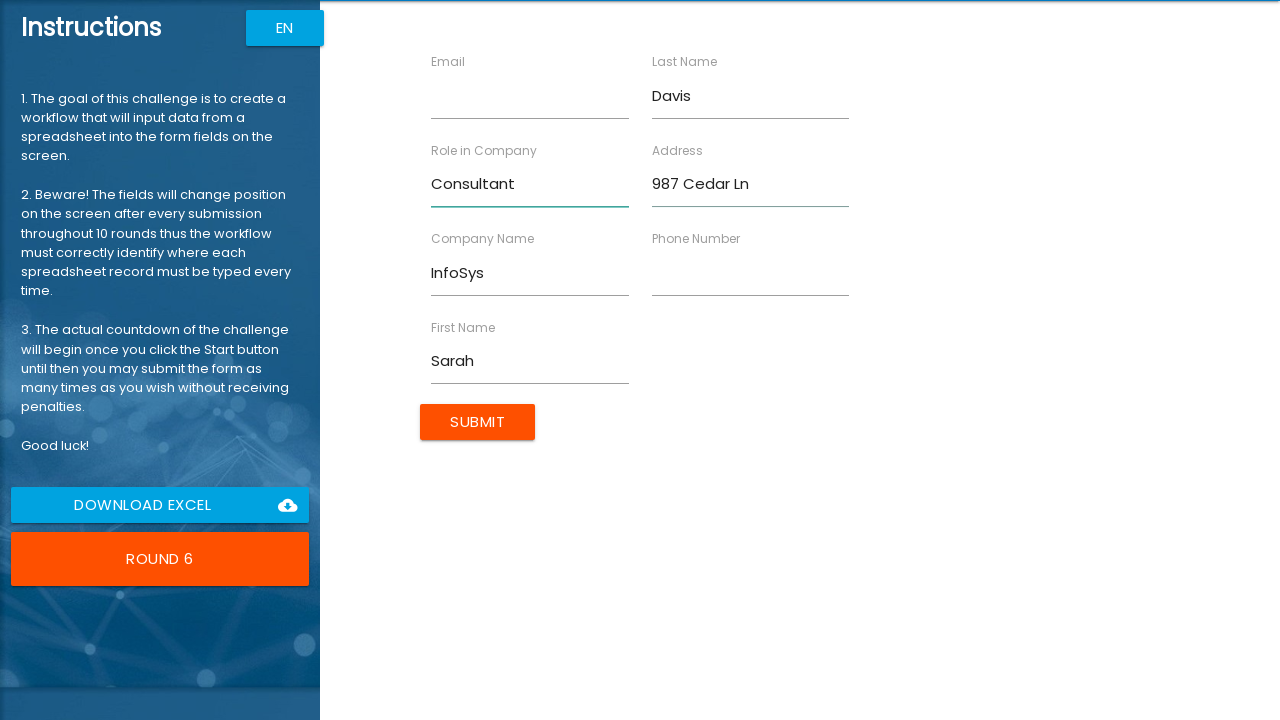

Round 6: Filled Email field with 'sarah.d@example.com' on input[ng-reflect-name='labelEmail']
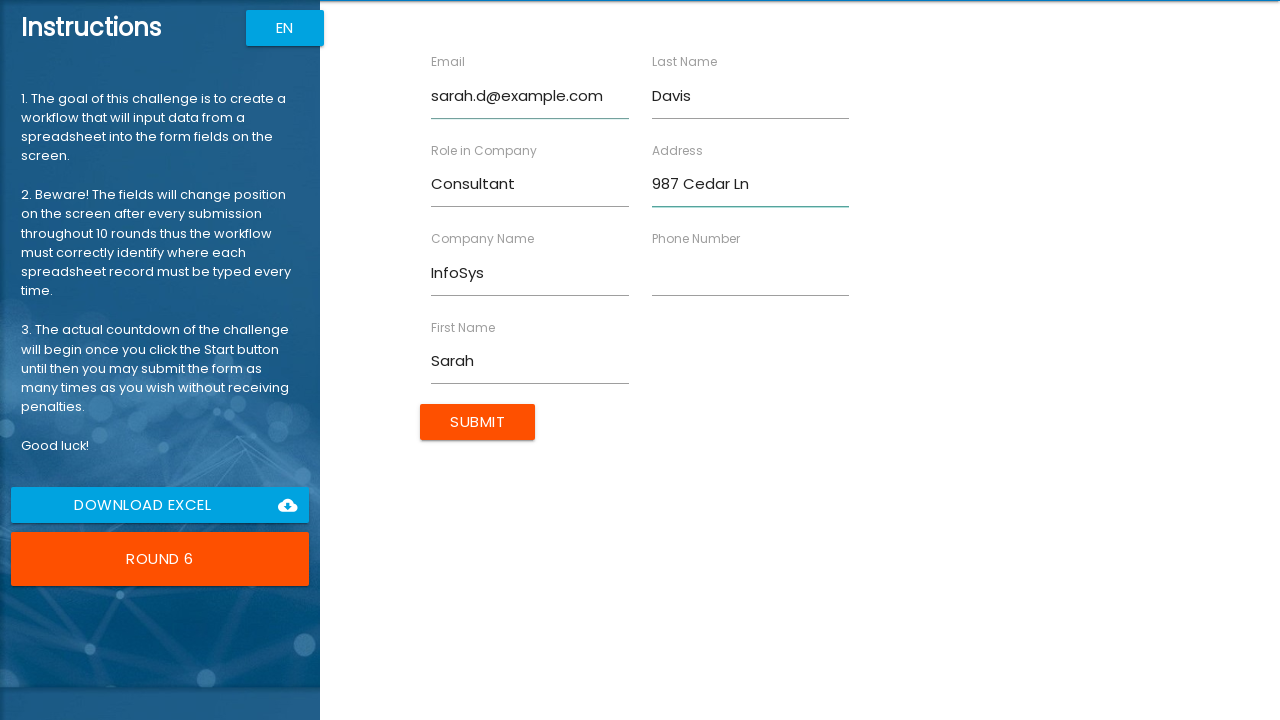

Round 6: Filled Phone field with '5556789012' on input[ng-reflect-name='labelPhone']
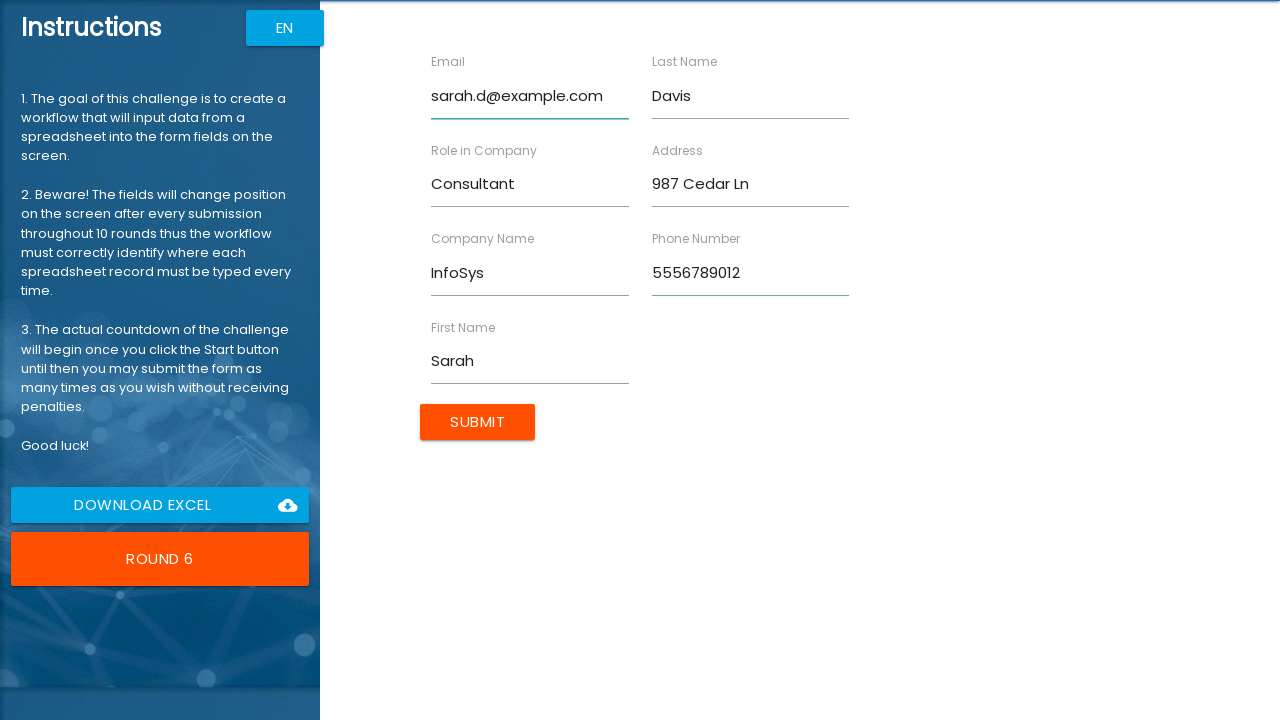

Round 6: Clicked Submit button to submit form at (478, 422) on input[type='submit']
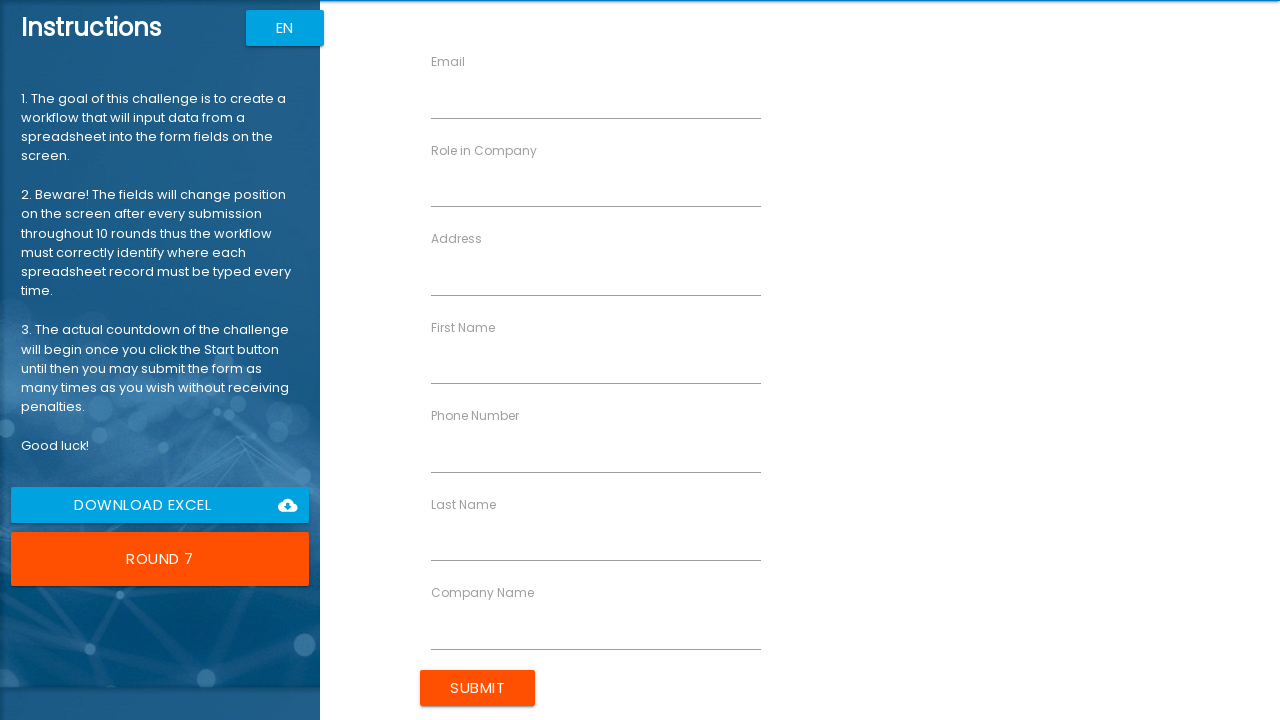

Round 7: Filled First Name field with 'David' on input[ng-reflect-name='labelFirstName']
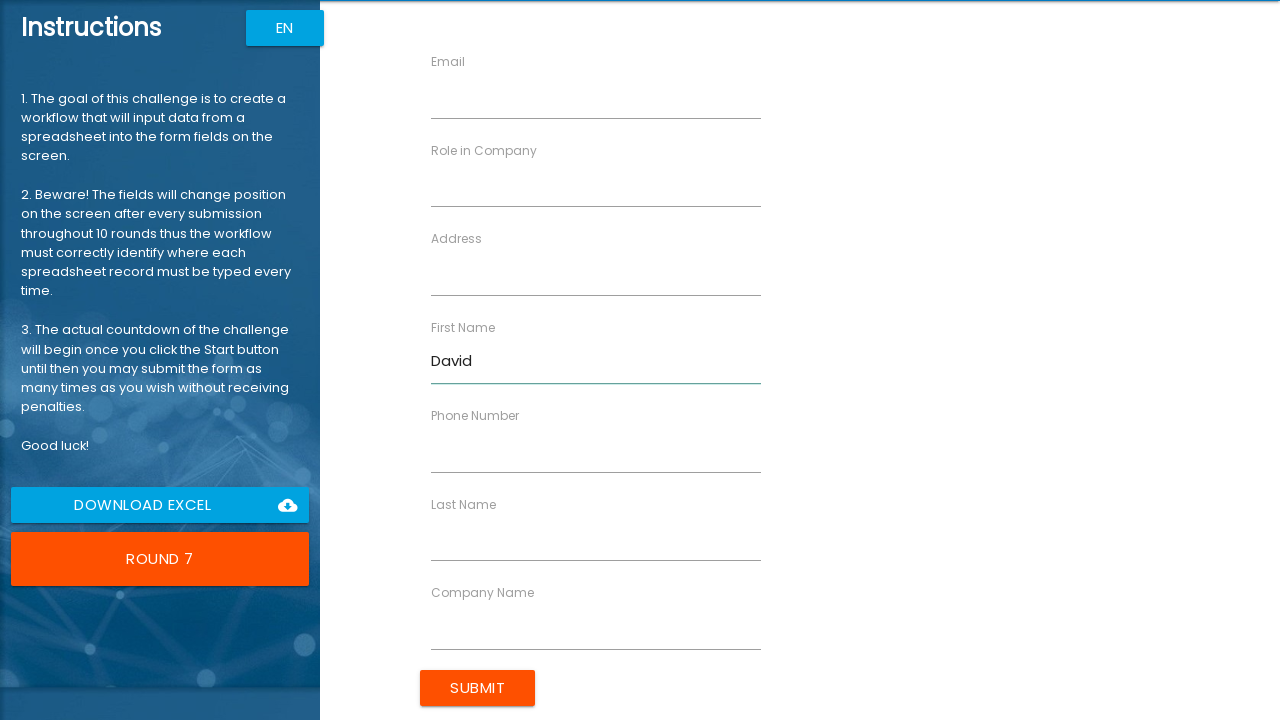

Round 7: Filled Last Name field with 'Miller' on input[ng-reflect-name='labelLastName']
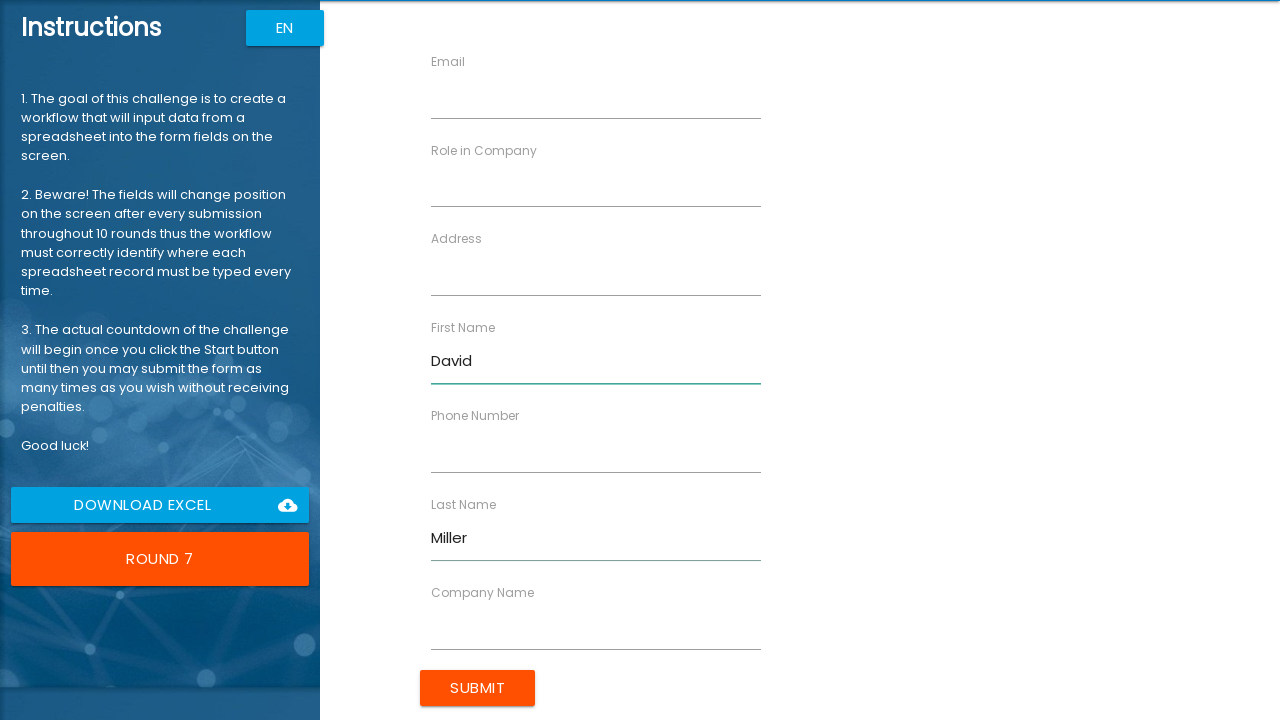

Round 7: Filled Company Name field with 'NetWorks' on input[ng-reflect-name='labelCompanyName']
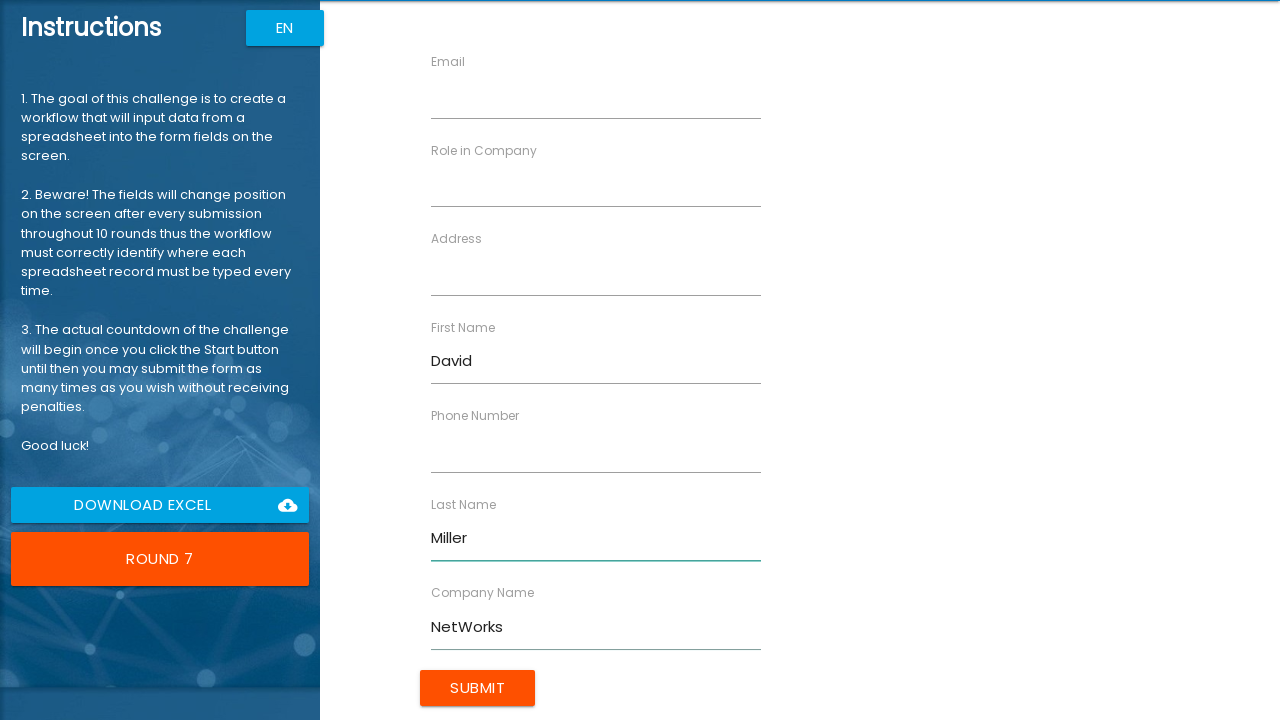

Round 7: Filled Role field with 'Director' on input[ng-reflect-name='labelRole']
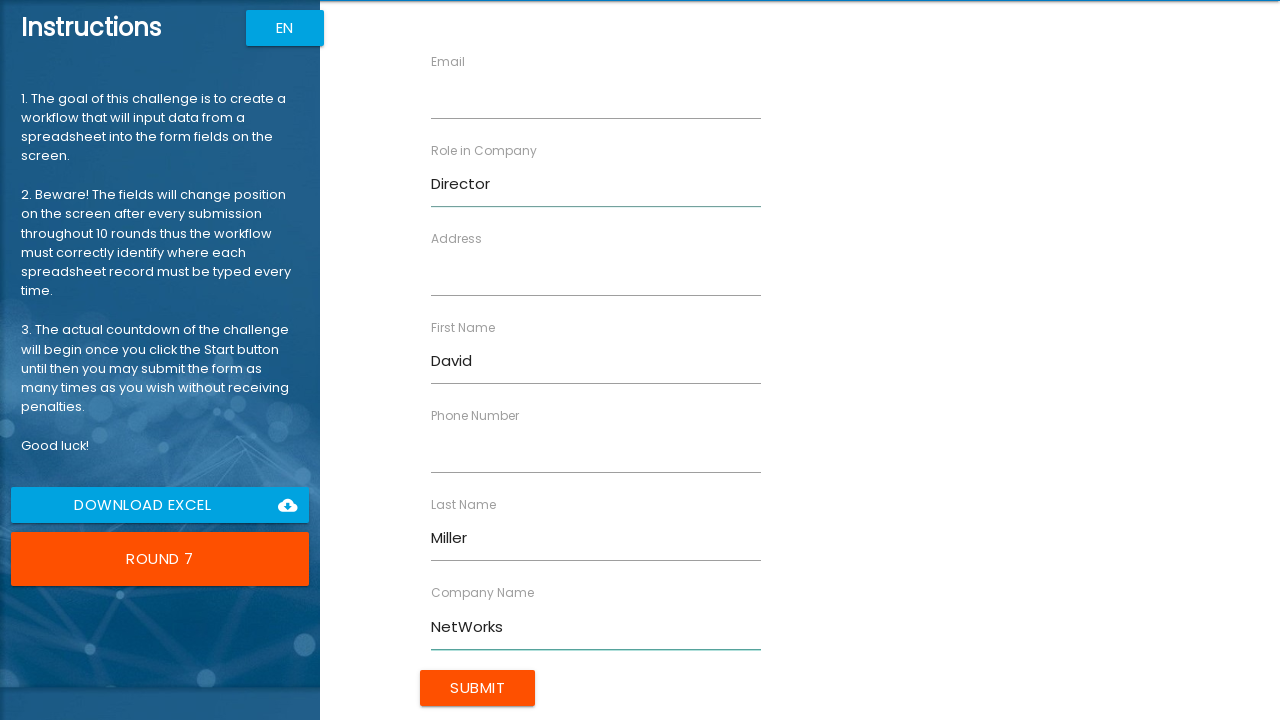

Round 7: Filled Address field with '147 Birch Blvd' on input[ng-reflect-name='labelAddress']
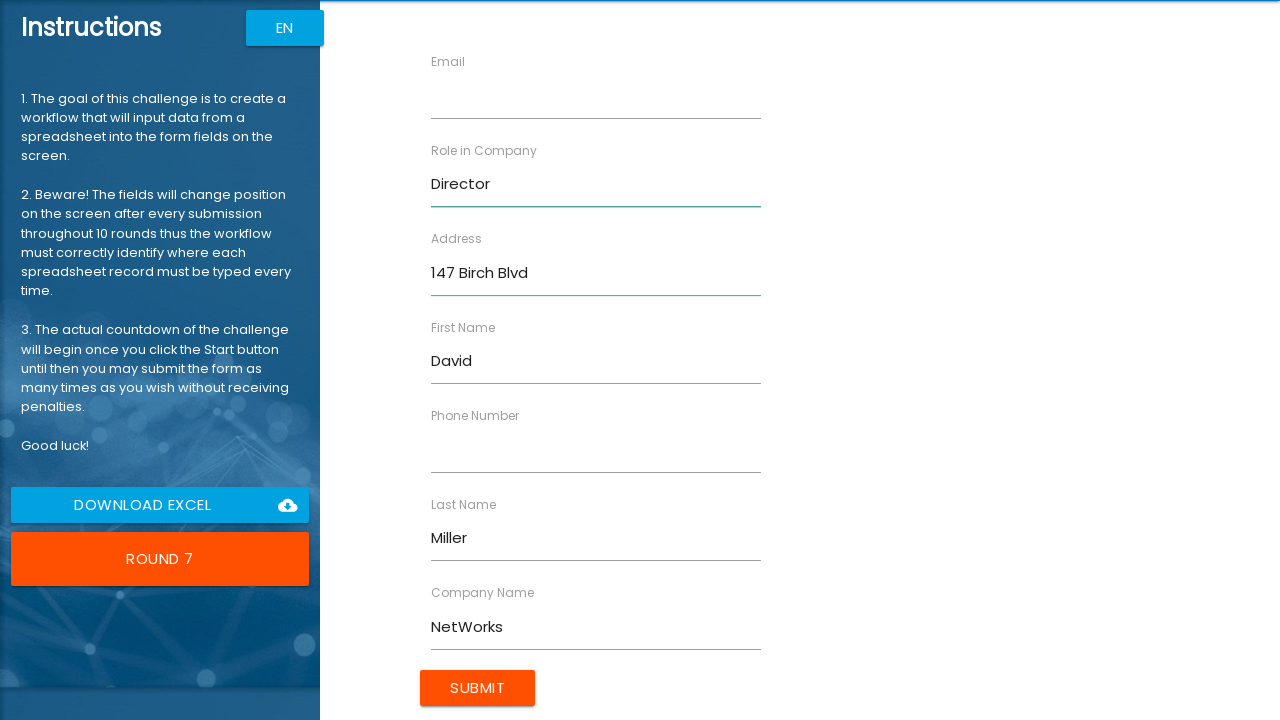

Round 7: Filled Email field with 'david.m@example.com' on input[ng-reflect-name='labelEmail']
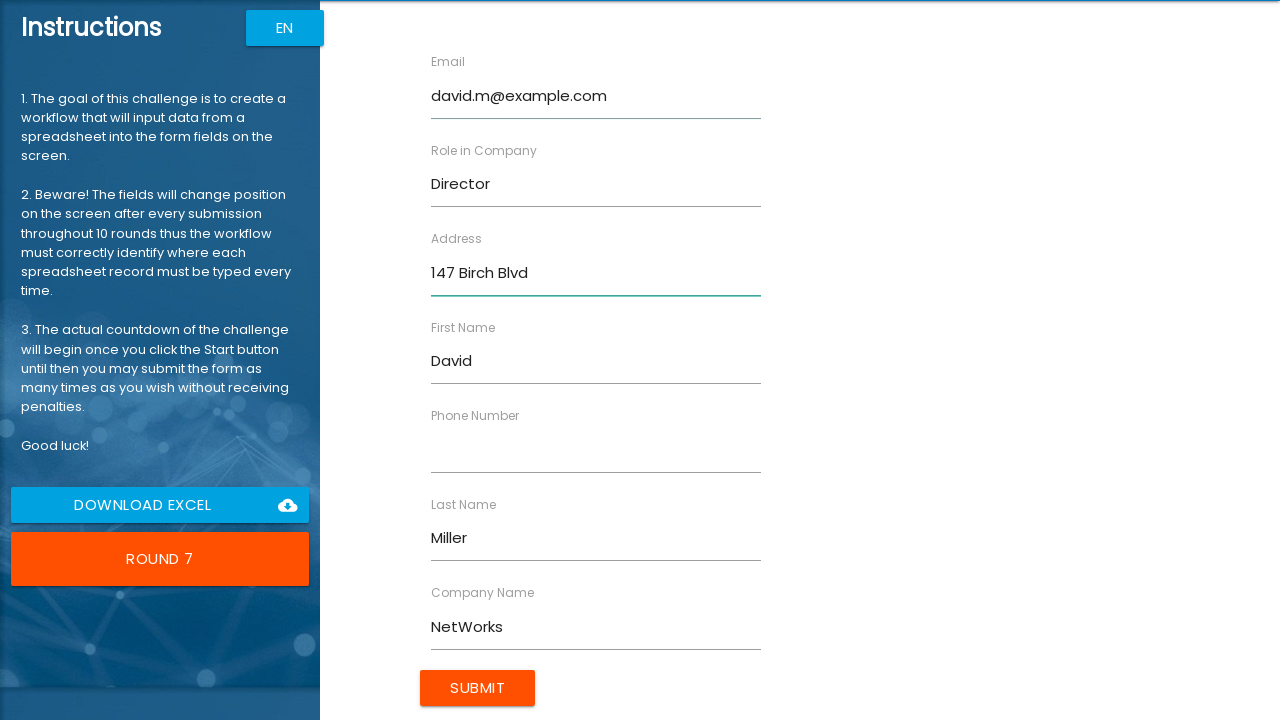

Round 7: Filled Phone field with '5557890123' on input[ng-reflect-name='labelPhone']
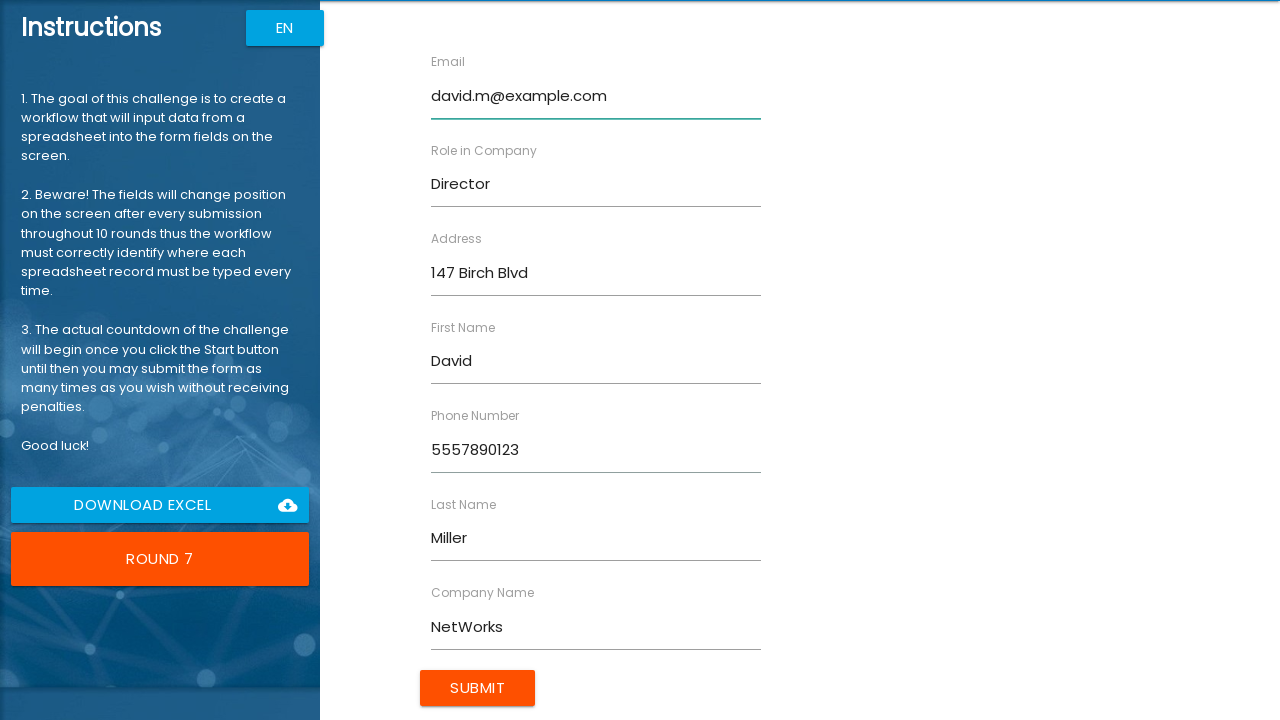

Round 7: Clicked Submit button to submit form at (478, 688) on input[type='submit']
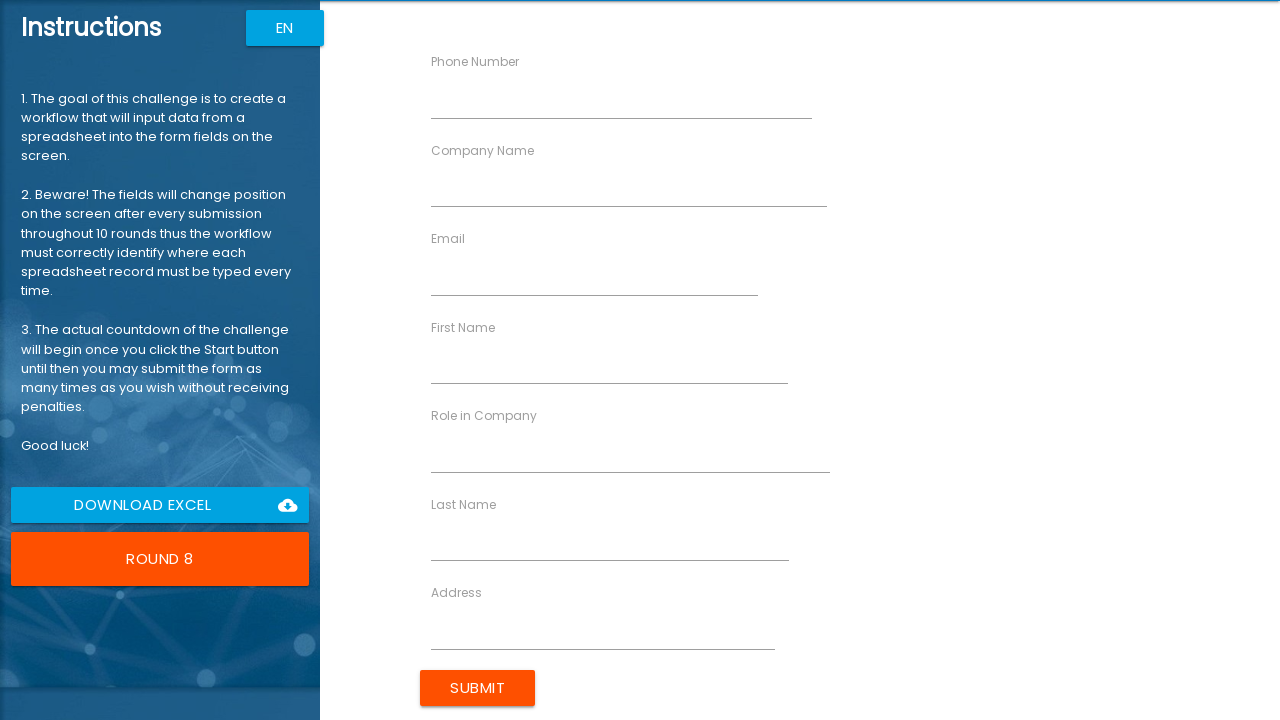

Round 8: Filled First Name field with 'Lisa' on input[ng-reflect-name='labelFirstName']
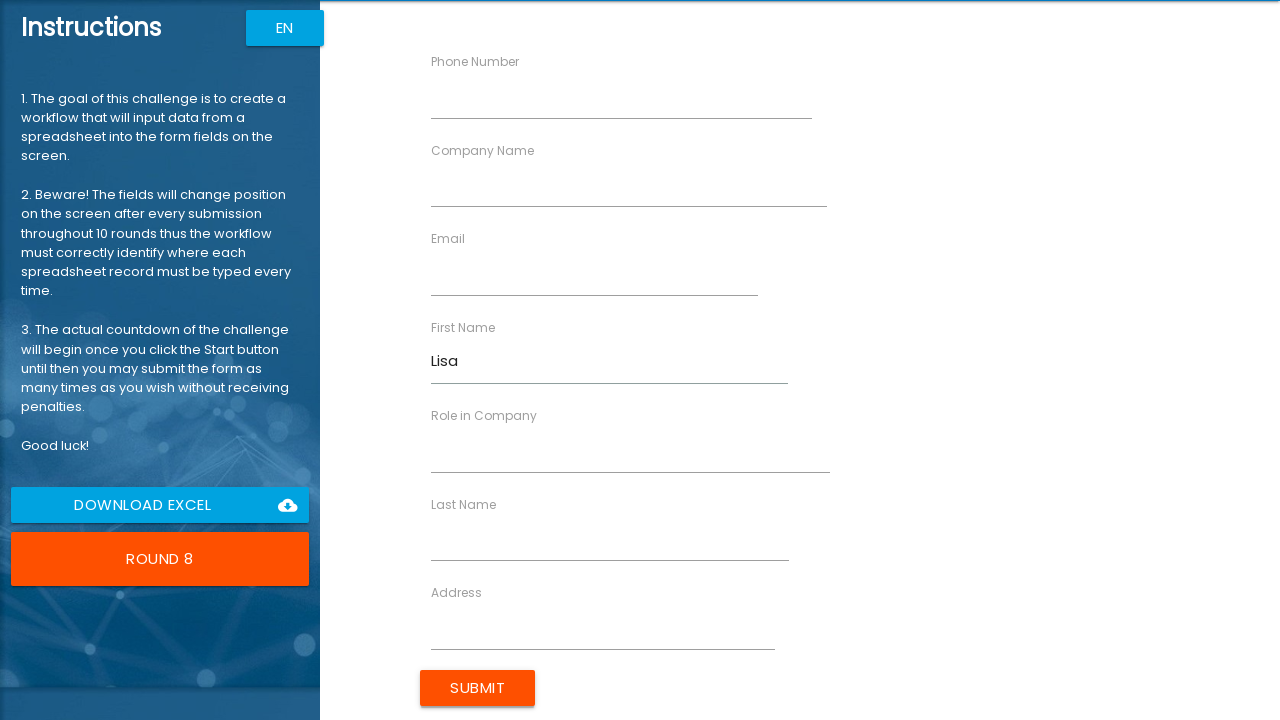

Round 8: Filled Last Name field with 'Wilson' on input[ng-reflect-name='labelLastName']
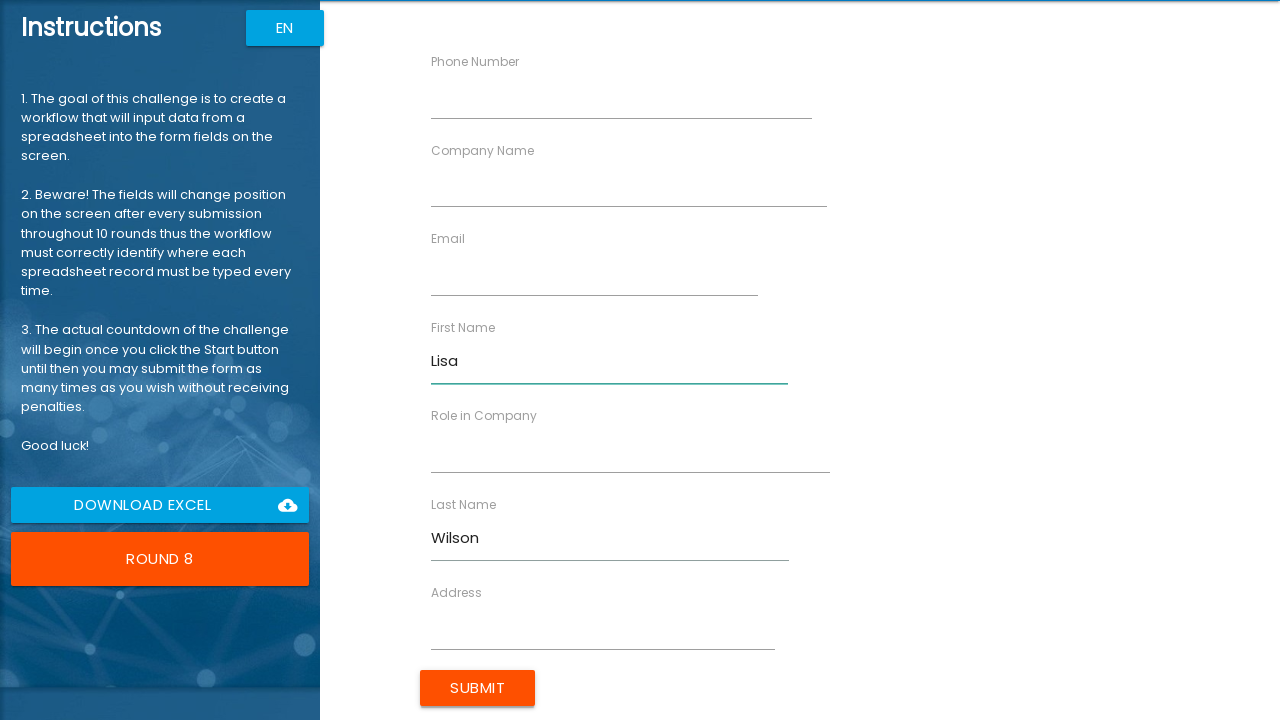

Round 8: Filled Company Name field with 'SoftCore' on input[ng-reflect-name='labelCompanyName']
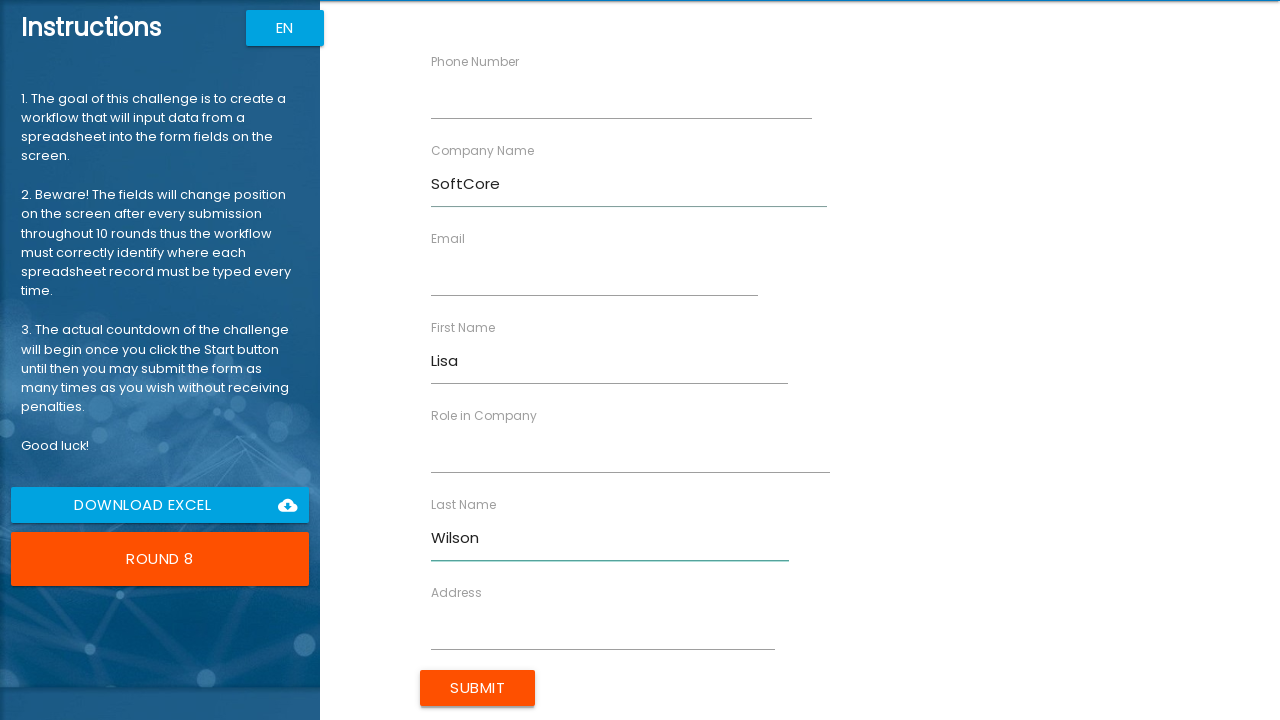

Round 8: Filled Role field with 'Architect' on input[ng-reflect-name='labelRole']
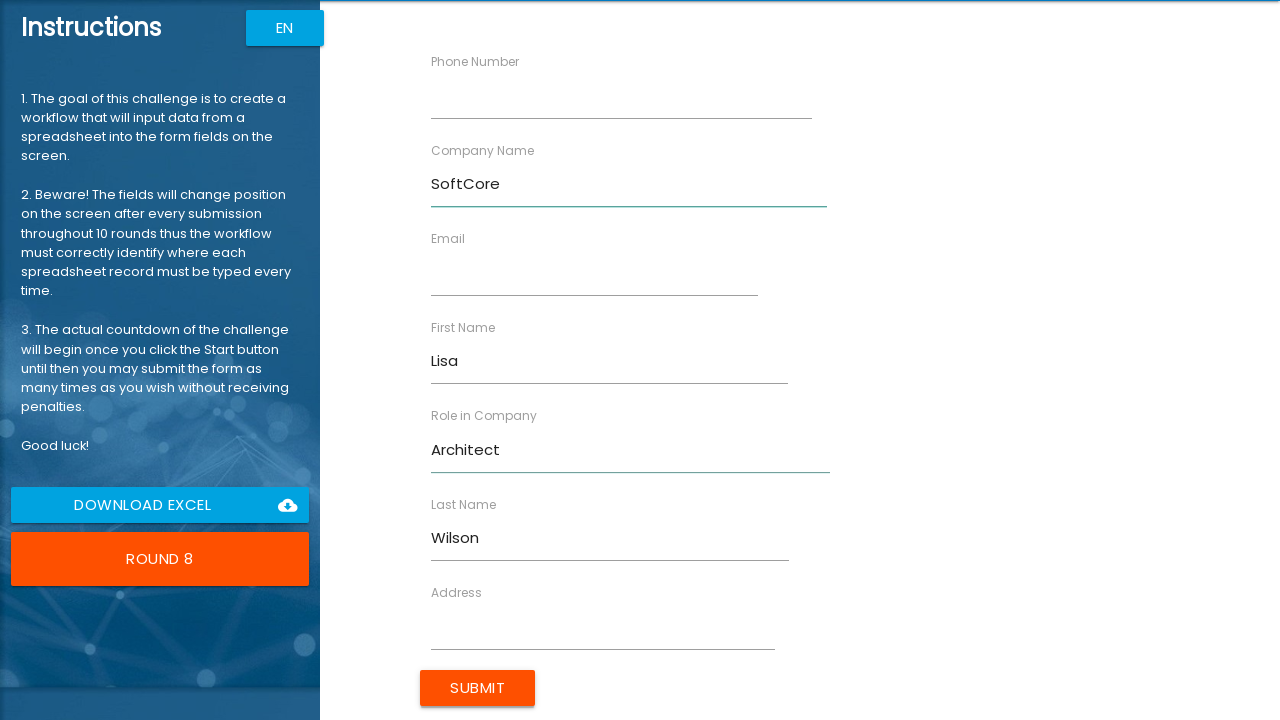

Round 8: Filled Address field with '258 Spruce Way' on input[ng-reflect-name='labelAddress']
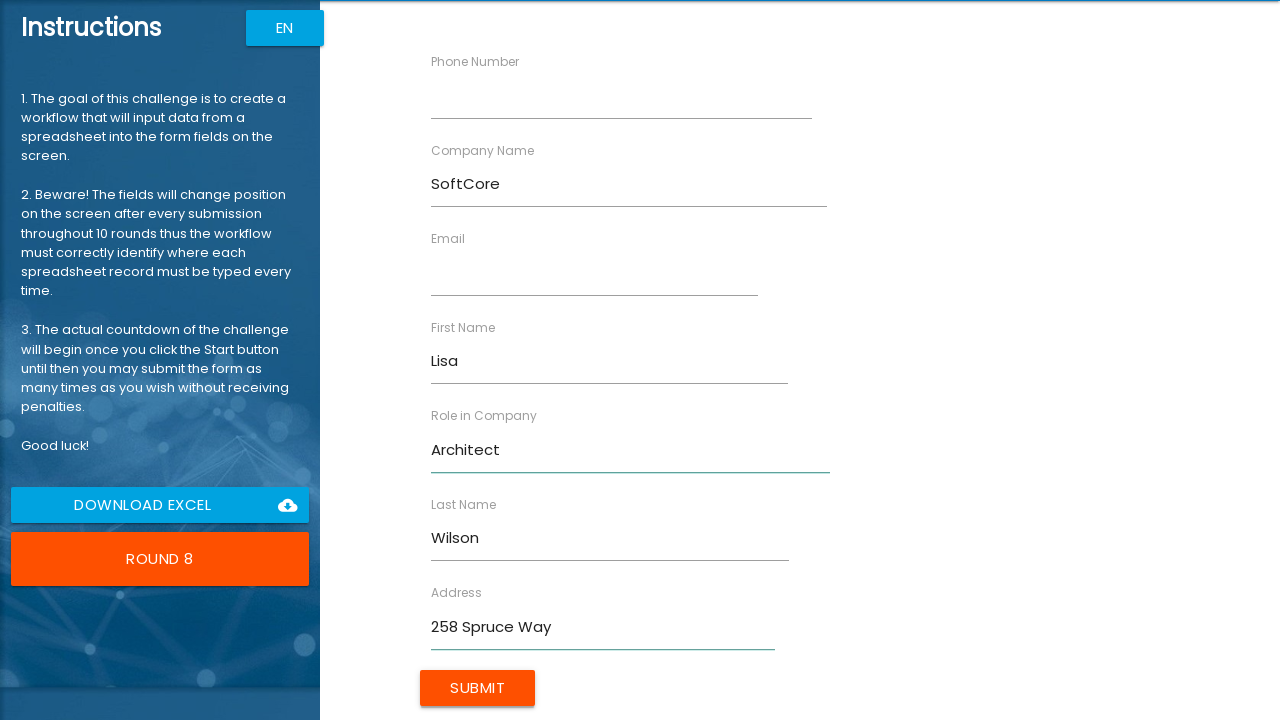

Round 8: Filled Email field with 'lisa.w@example.com' on input[ng-reflect-name='labelEmail']
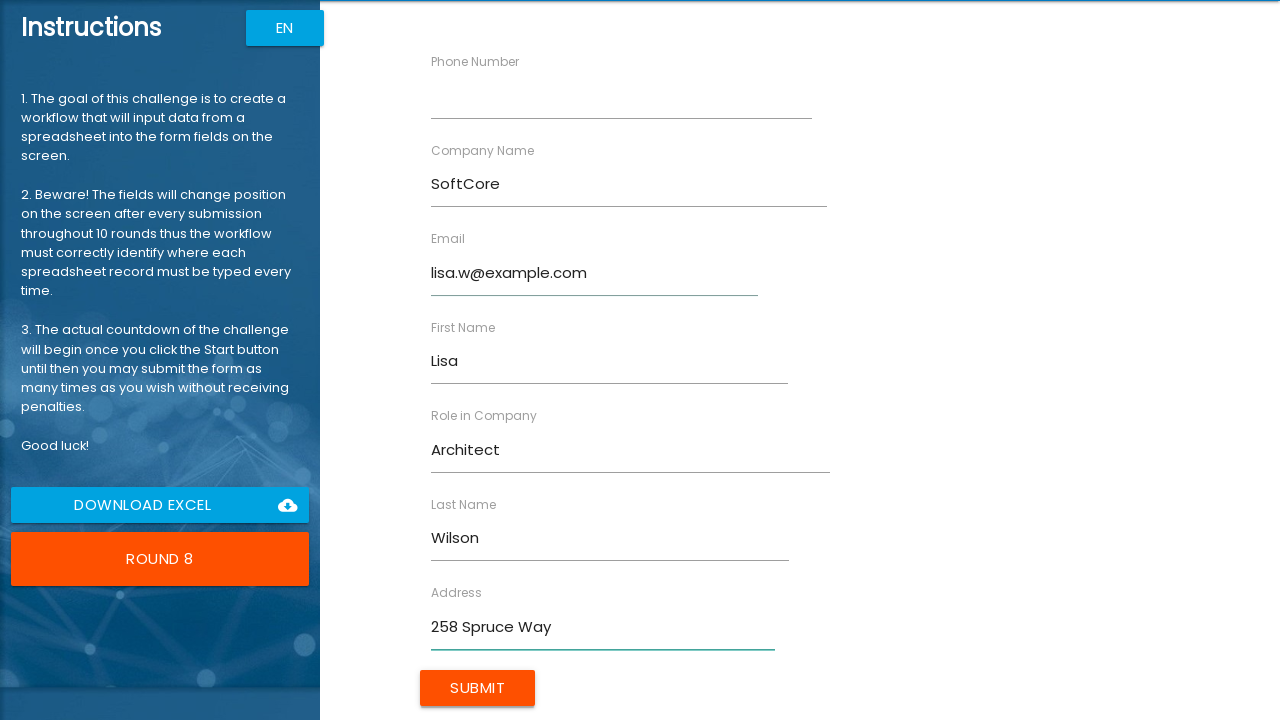

Round 8: Filled Phone field with '5558901234' on input[ng-reflect-name='labelPhone']
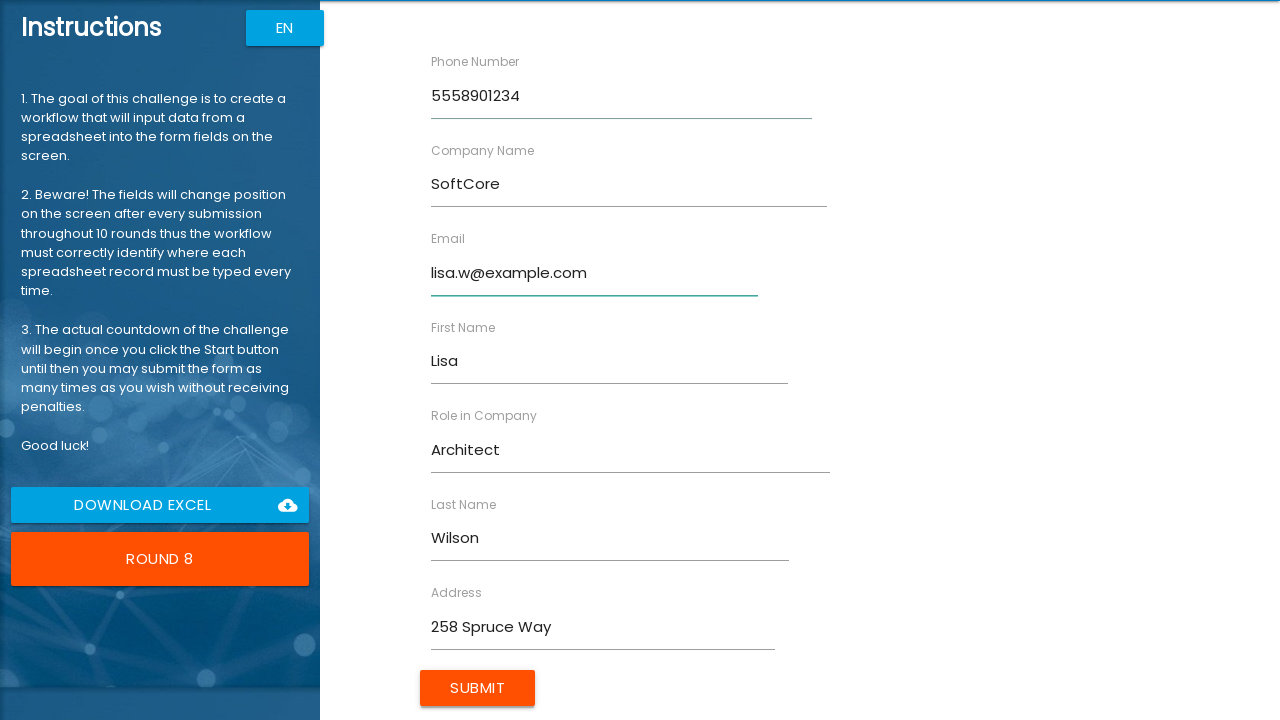

Round 8: Clicked Submit button to submit form at (478, 688) on input[type='submit']
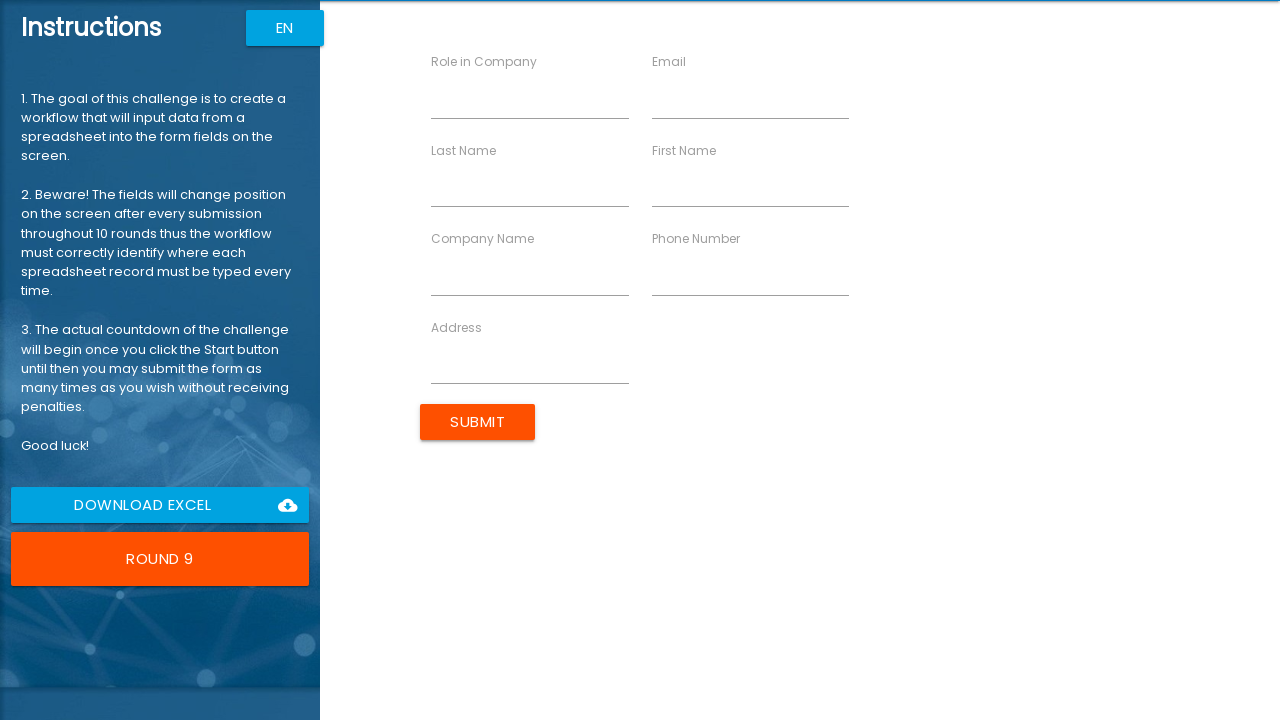

Round 9: Filled First Name field with 'James' on input[ng-reflect-name='labelFirstName']
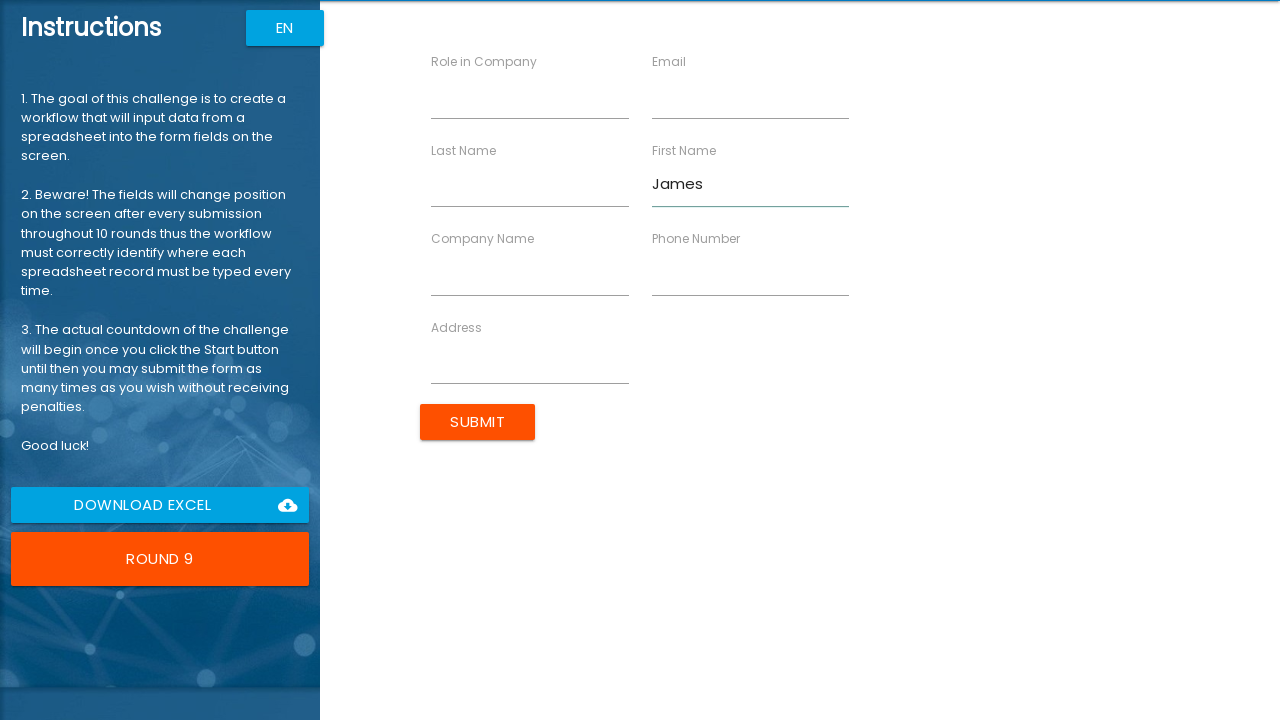

Round 9: Filled Last Name field with 'Taylor' on input[ng-reflect-name='labelLastName']
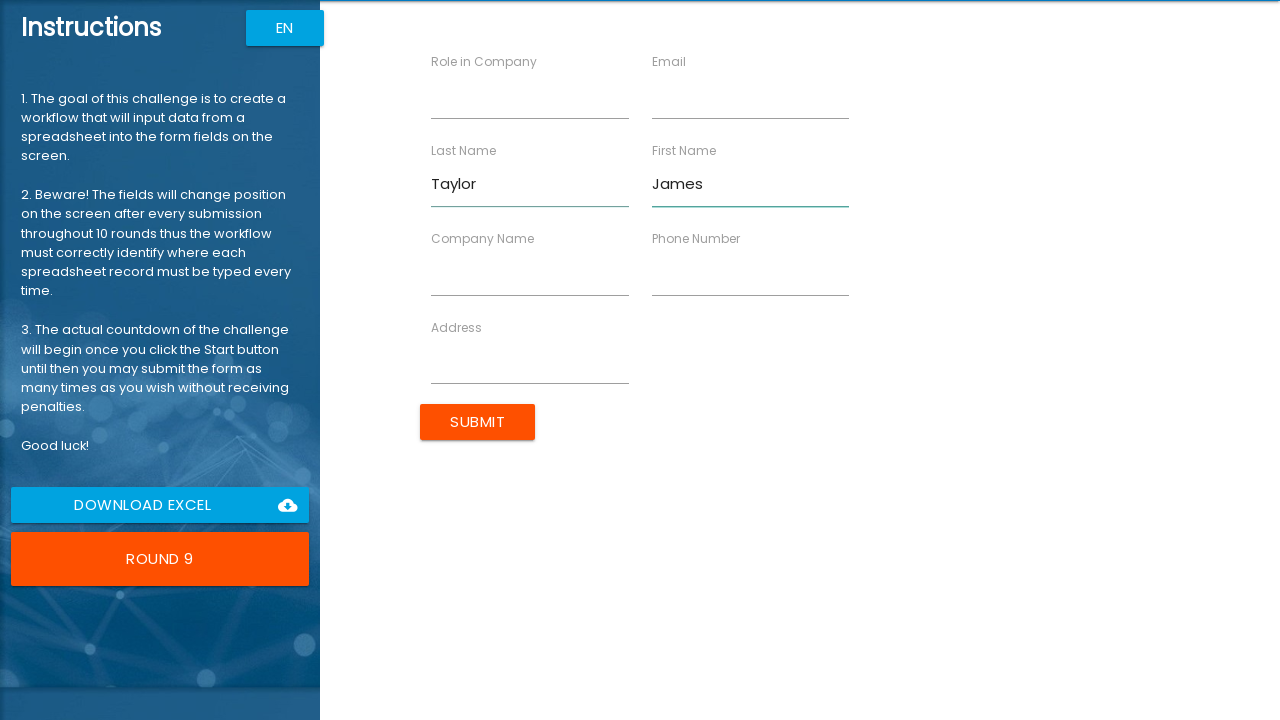

Round 9: Filled Company Name field with 'ByteMe' on input[ng-reflect-name='labelCompanyName']
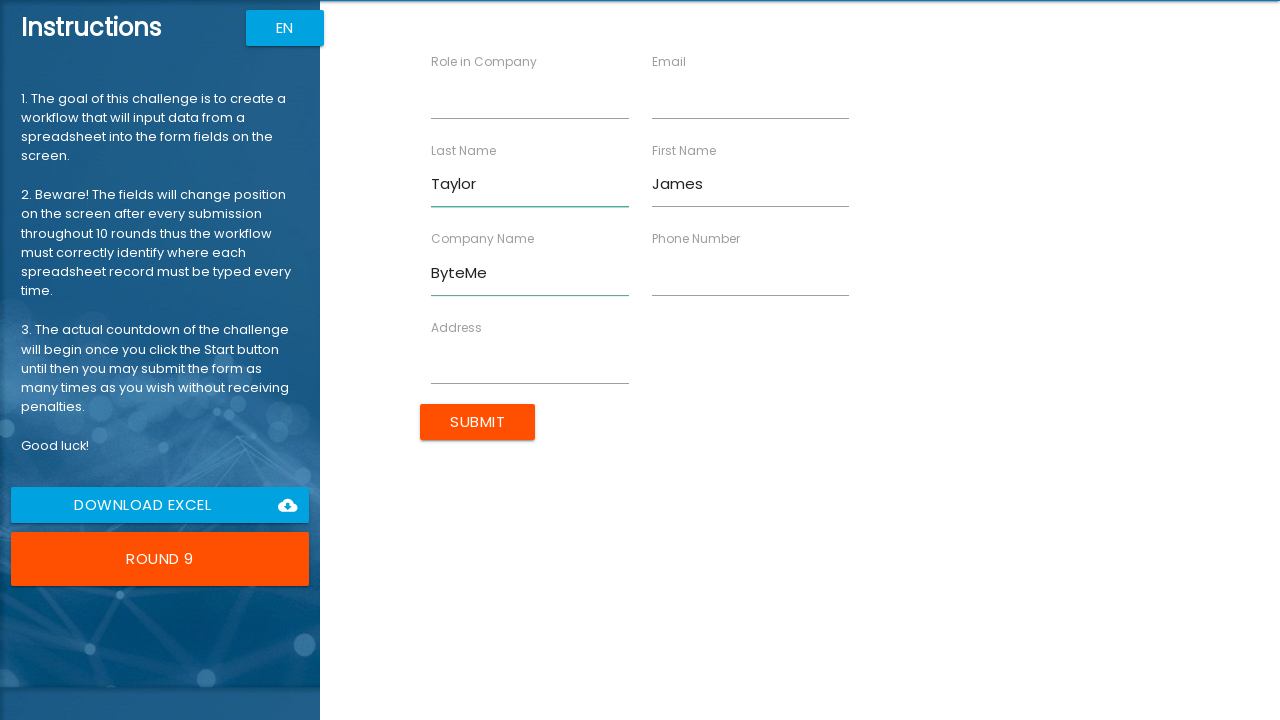

Round 9: Filled Role field with 'Tester' on input[ng-reflect-name='labelRole']
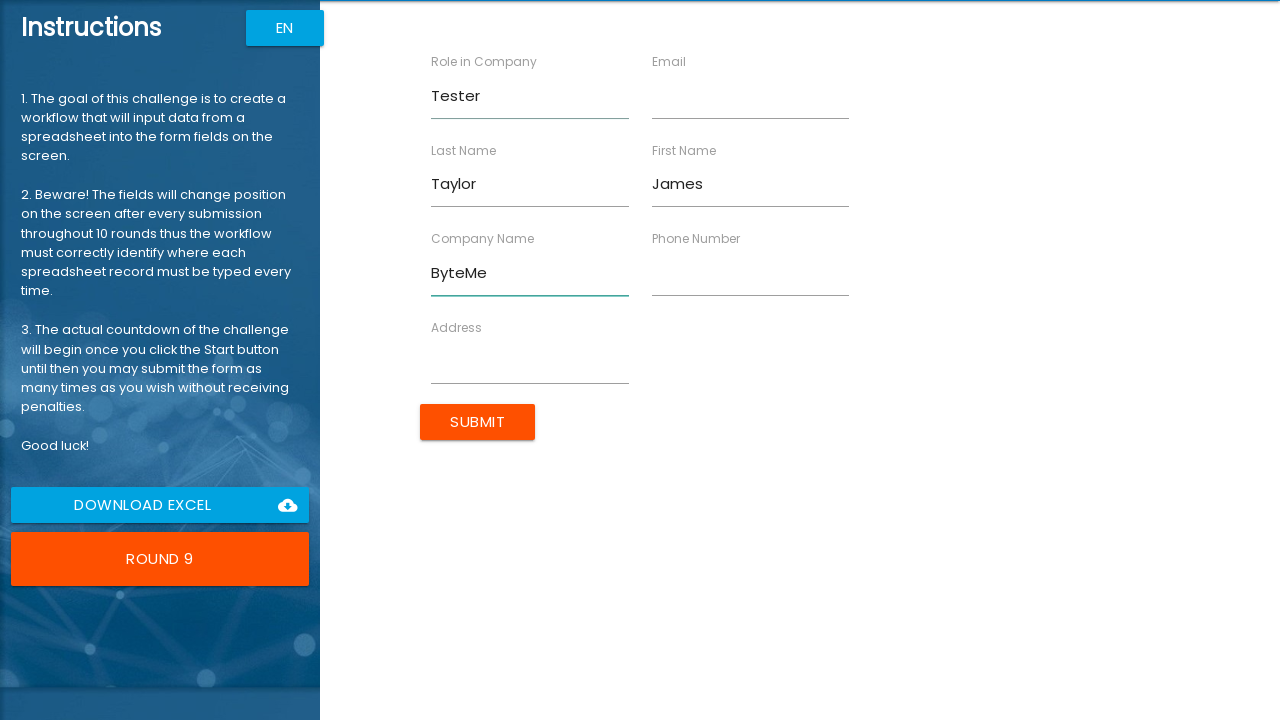

Round 9: Filled Address field with '369 Willow Ct' on input[ng-reflect-name='labelAddress']
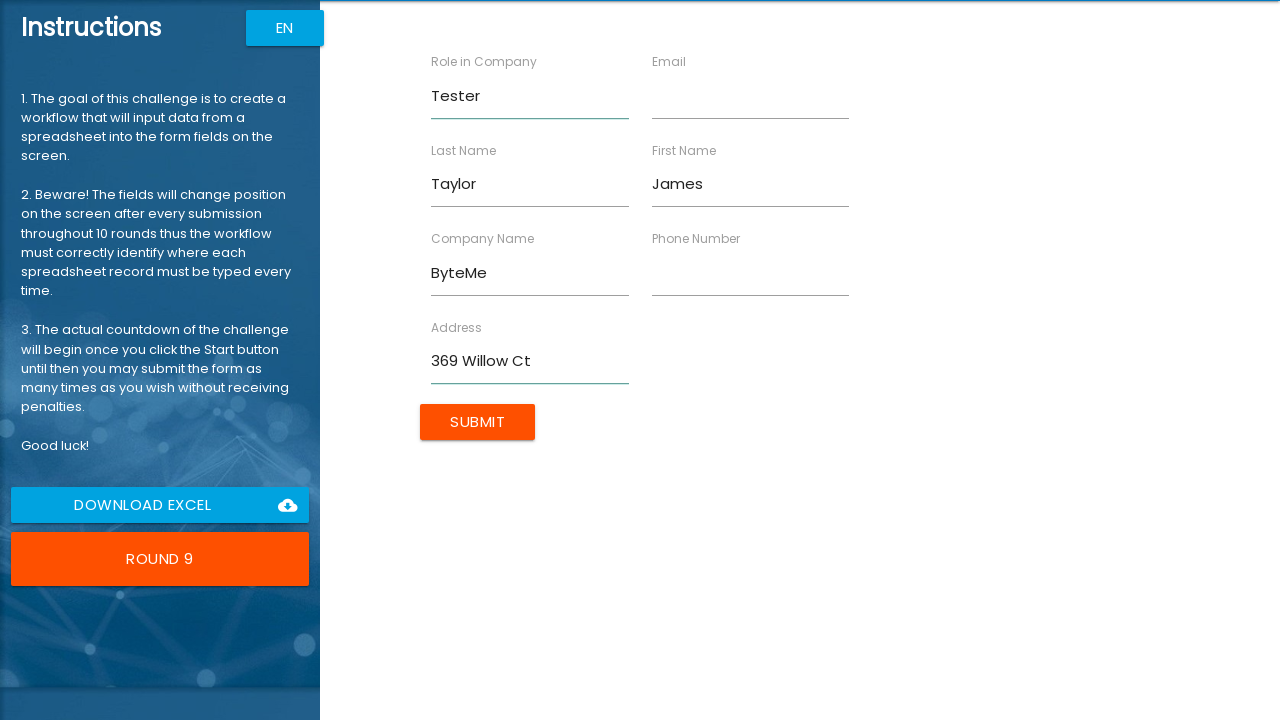

Round 9: Filled Email field with 'james.t@example.com' on input[ng-reflect-name='labelEmail']
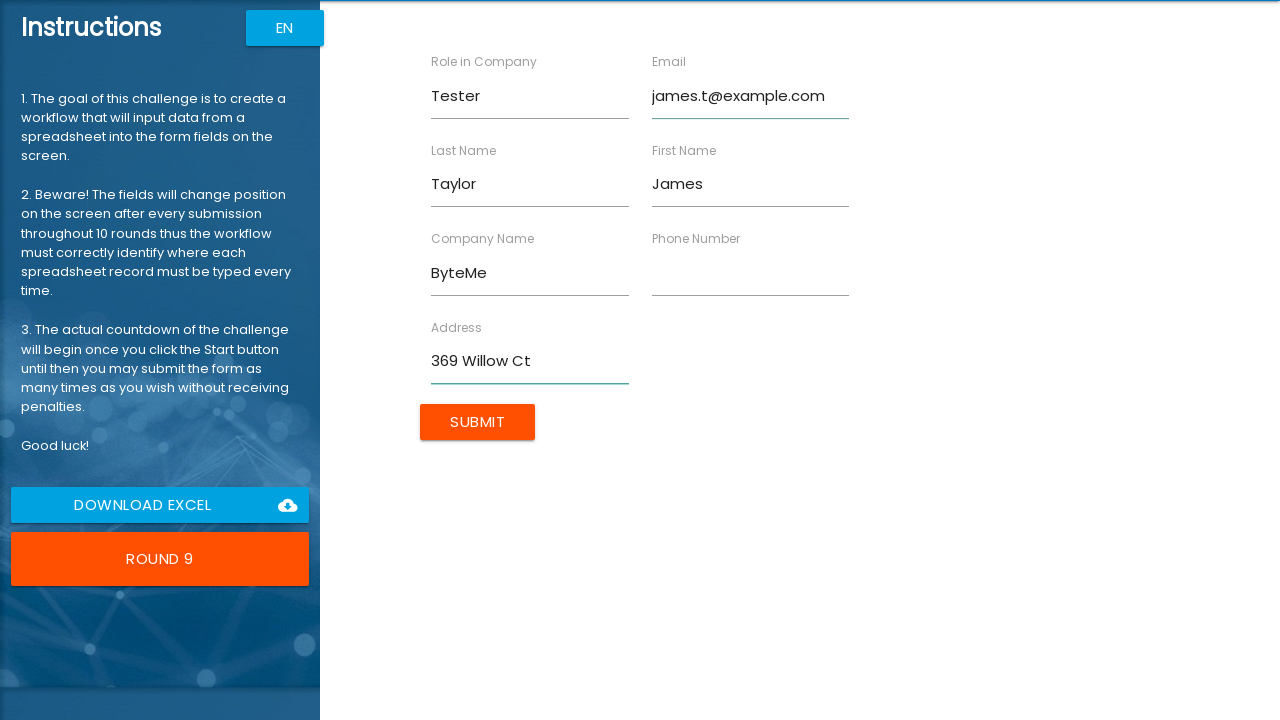

Round 9: Filled Phone field with '5559012345' on input[ng-reflect-name='labelPhone']
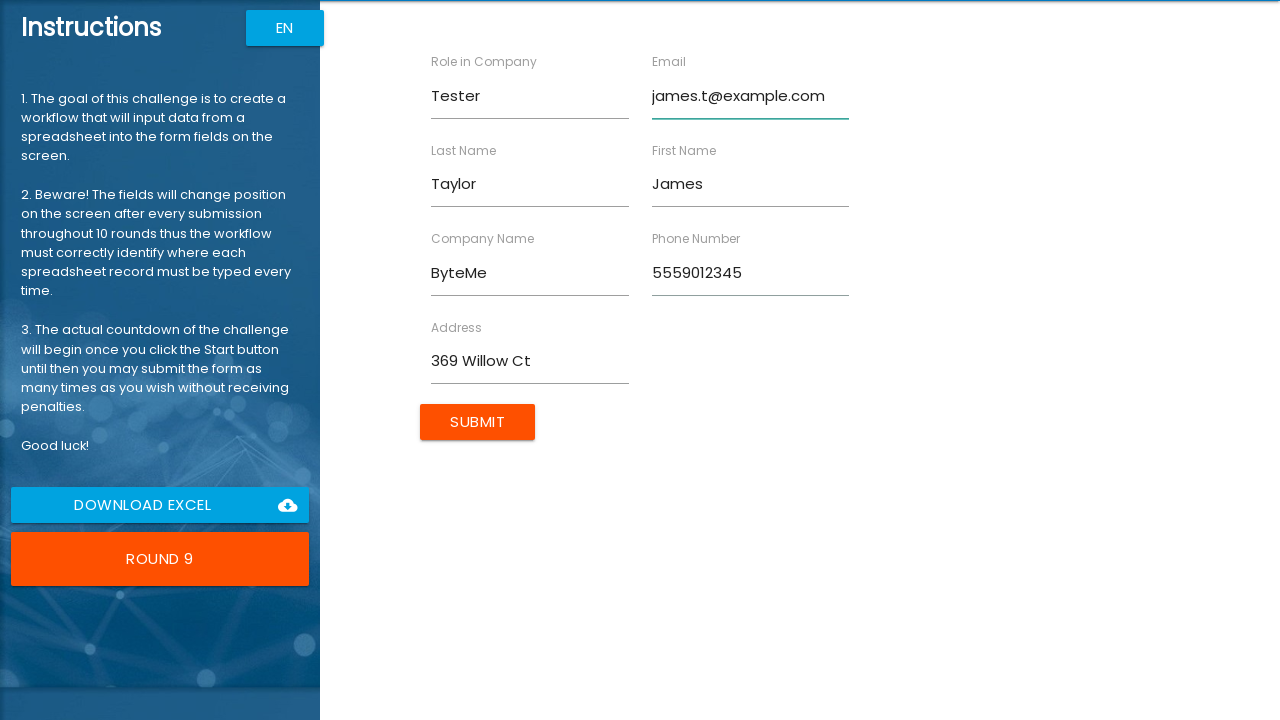

Round 9: Clicked Submit button to submit form at (478, 422) on input[type='submit']
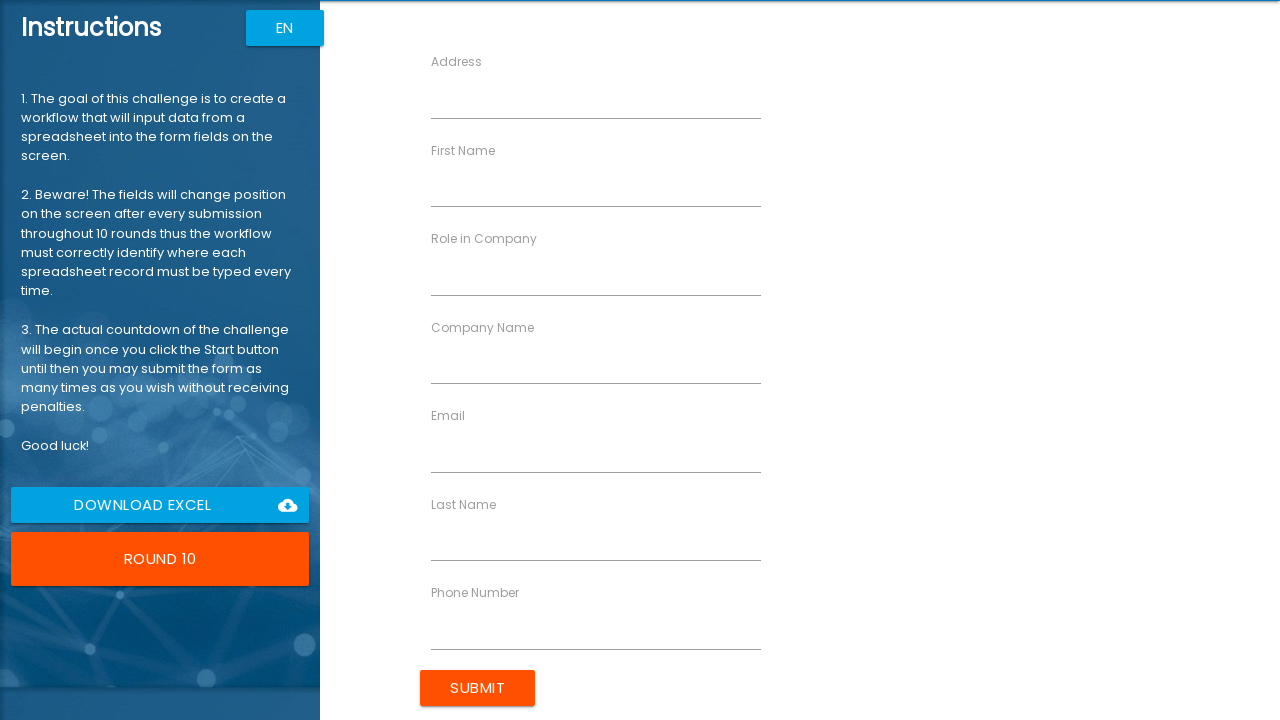

Round 10: Filled First Name field with 'Amanda' on input[ng-reflect-name='labelFirstName']
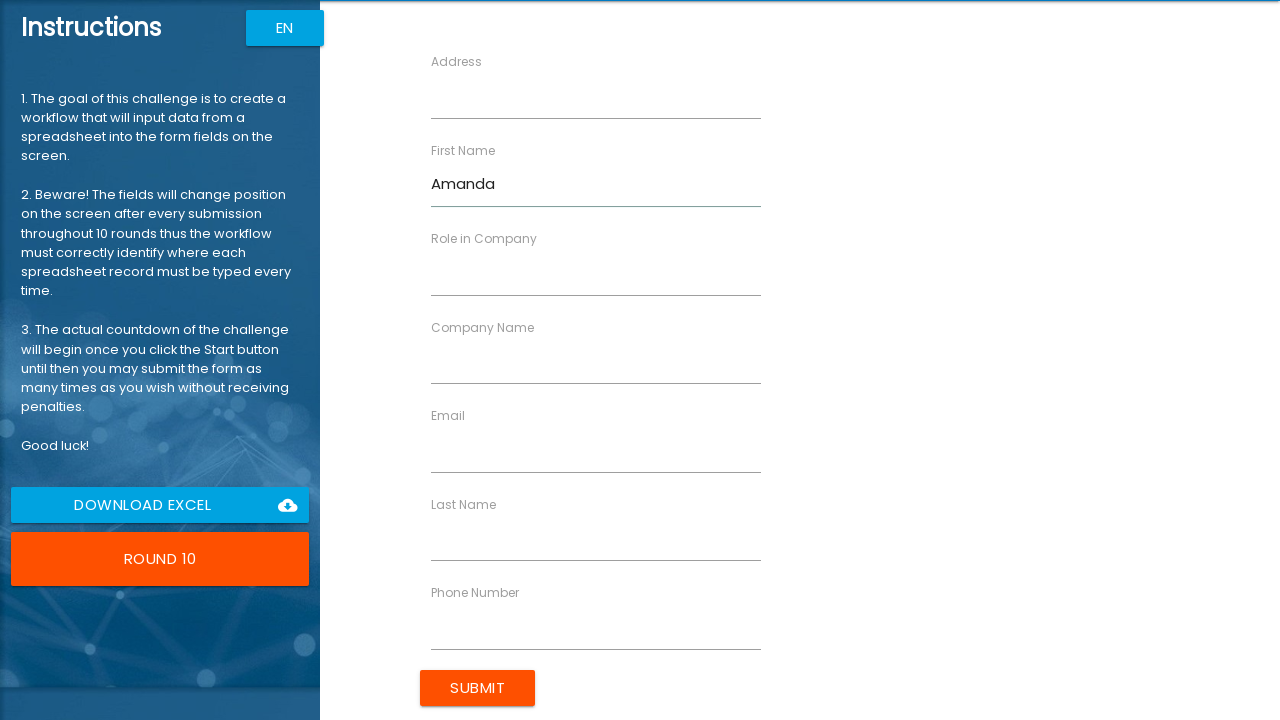

Round 10: Filled Last Name field with 'Anderson' on input[ng-reflect-name='labelLastName']
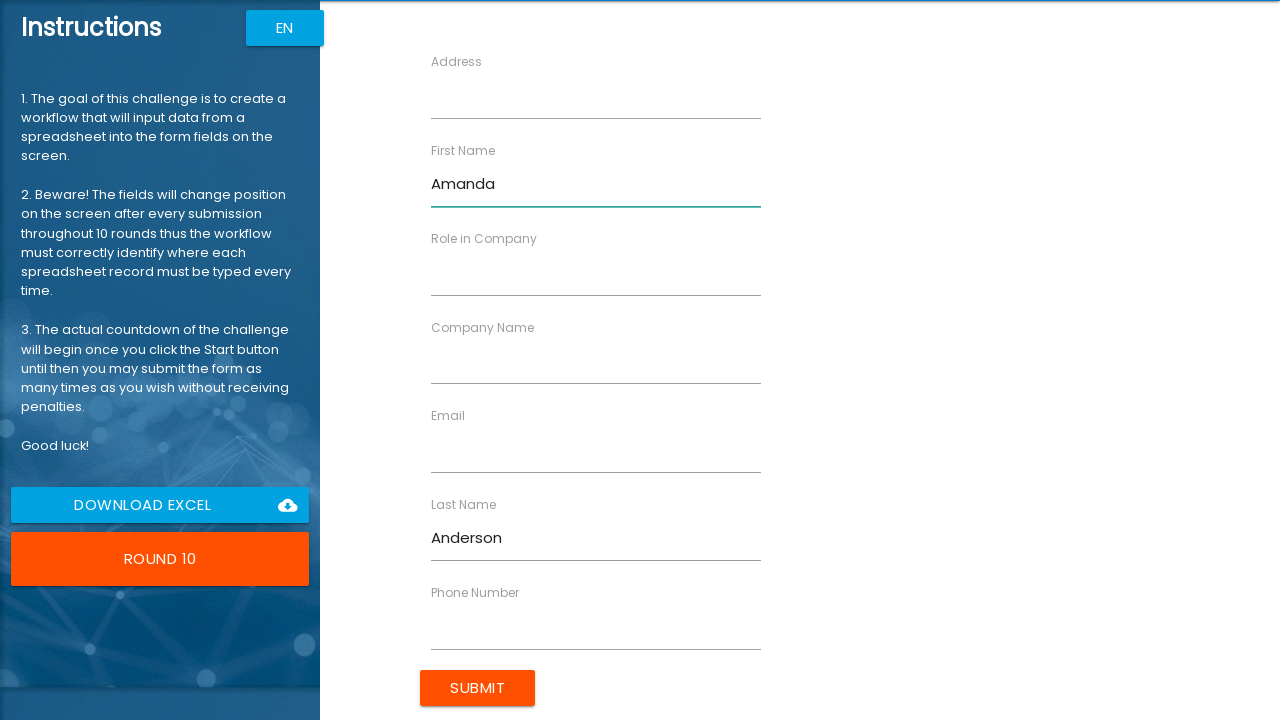

Round 10: Filled Company Name field with 'CodeBase' on input[ng-reflect-name='labelCompanyName']
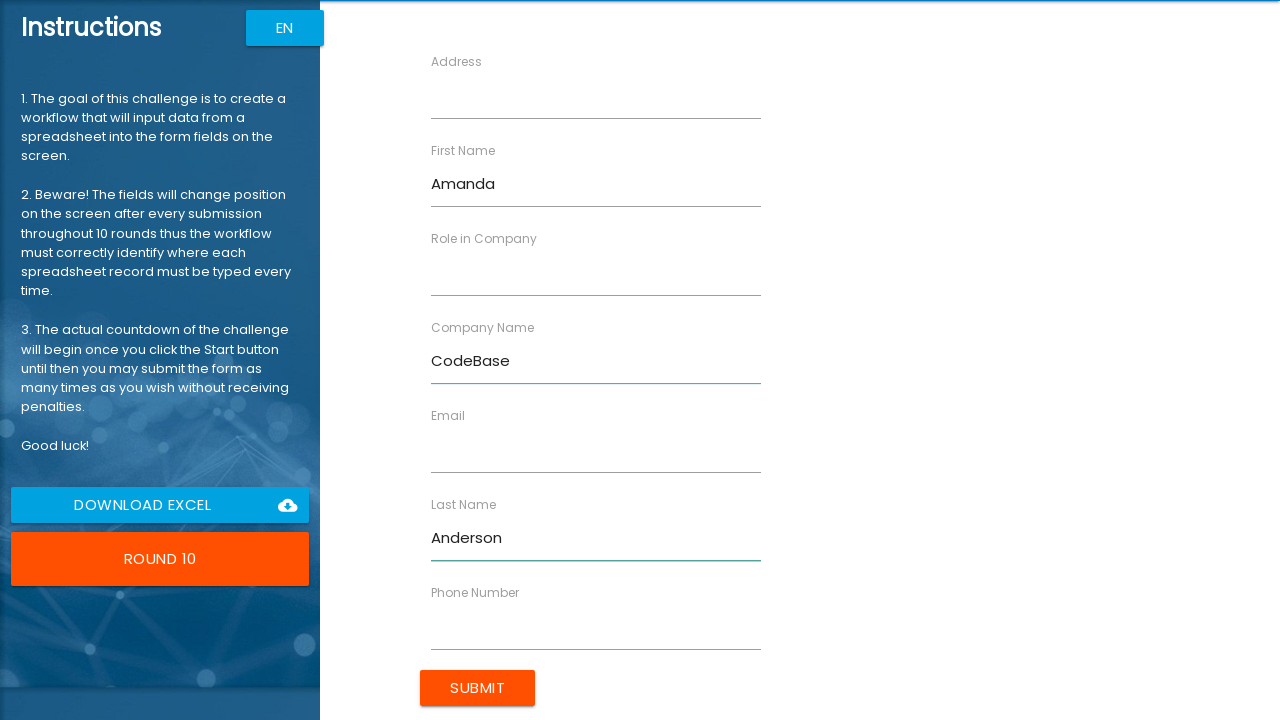

Round 10: Filled Role field with 'Lead' on input[ng-reflect-name='labelRole']
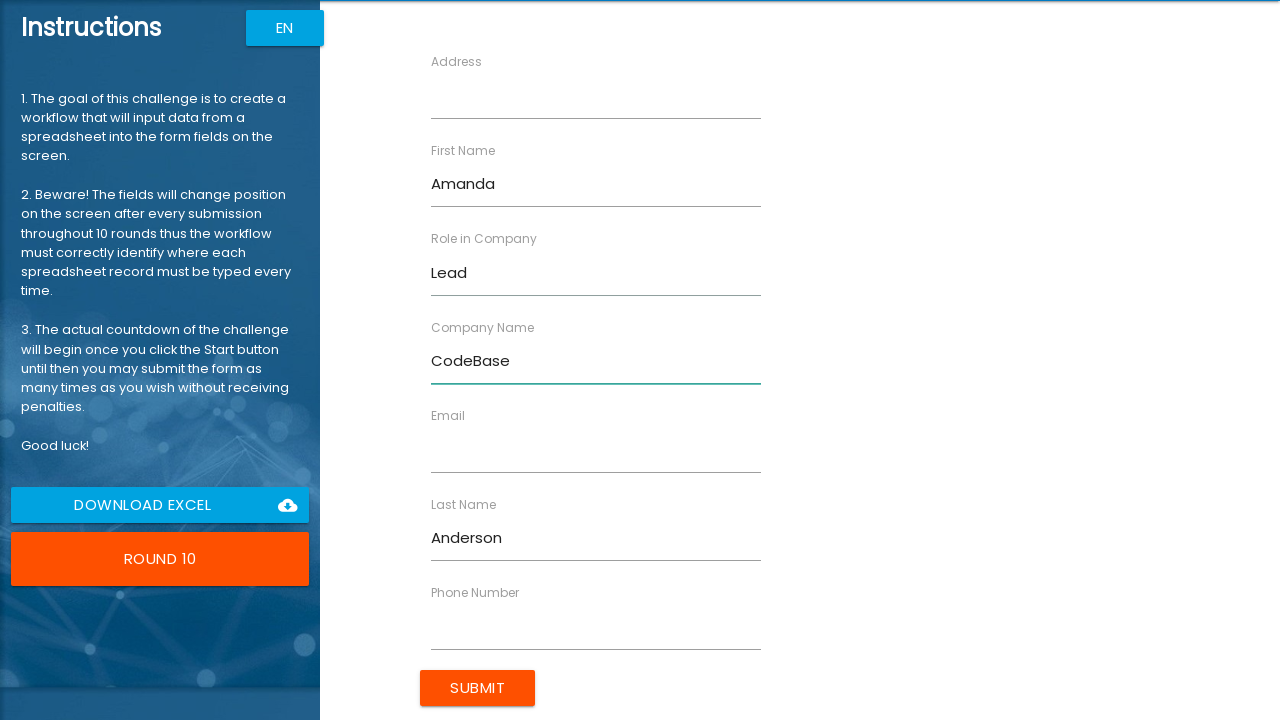

Round 10: Filled Address field with '741 Aspen Pl' on input[ng-reflect-name='labelAddress']
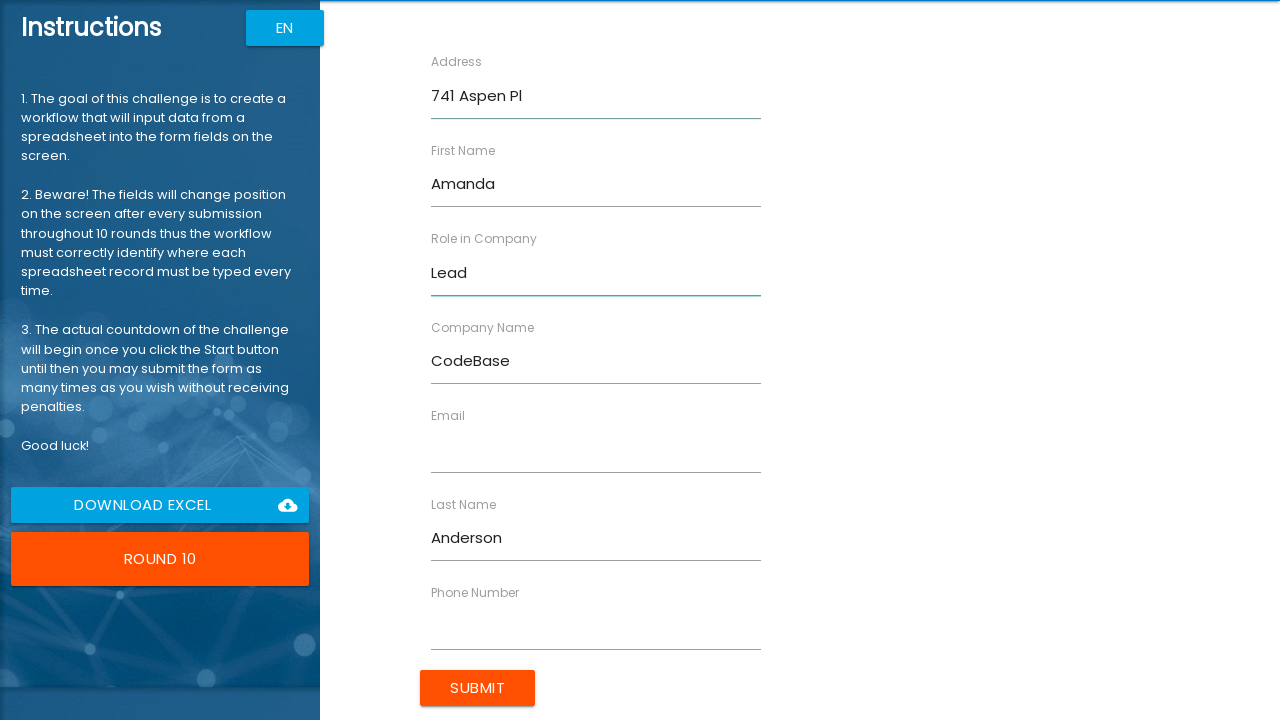

Round 10: Filled Email field with 'amanda.a@example.com' on input[ng-reflect-name='labelEmail']
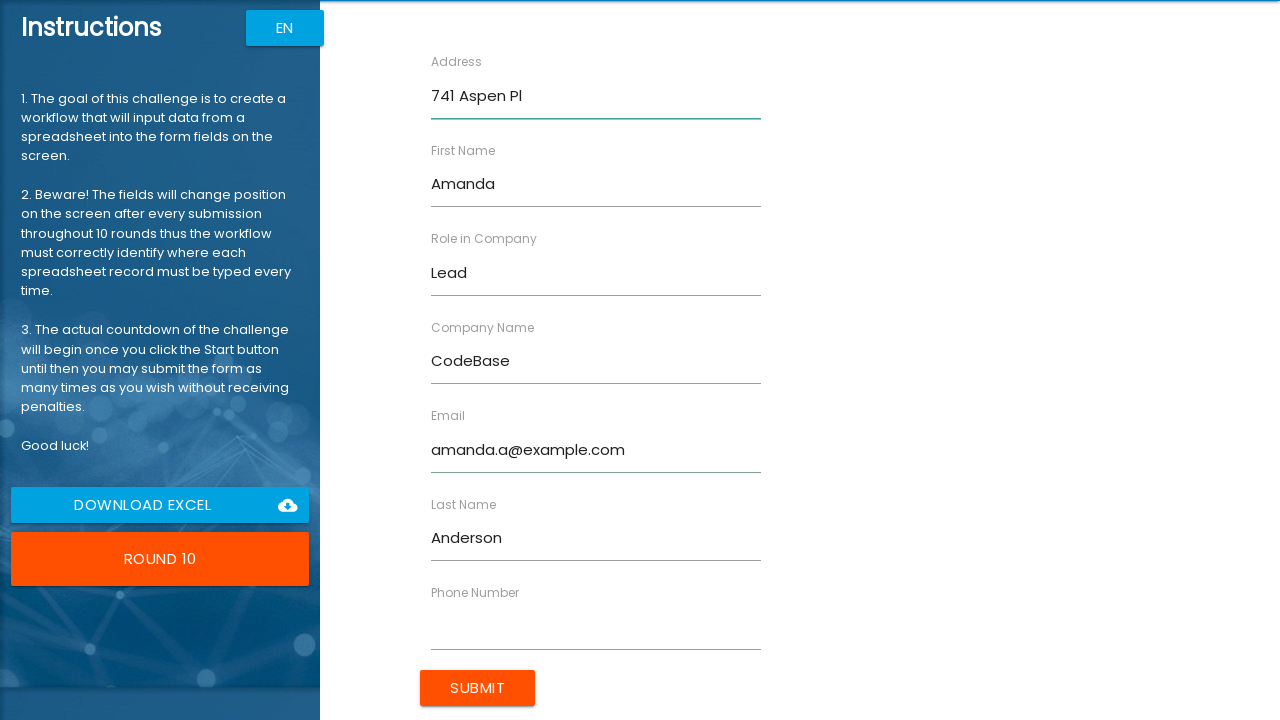

Round 10: Filled Phone field with '5550123456' on input[ng-reflect-name='labelPhone']
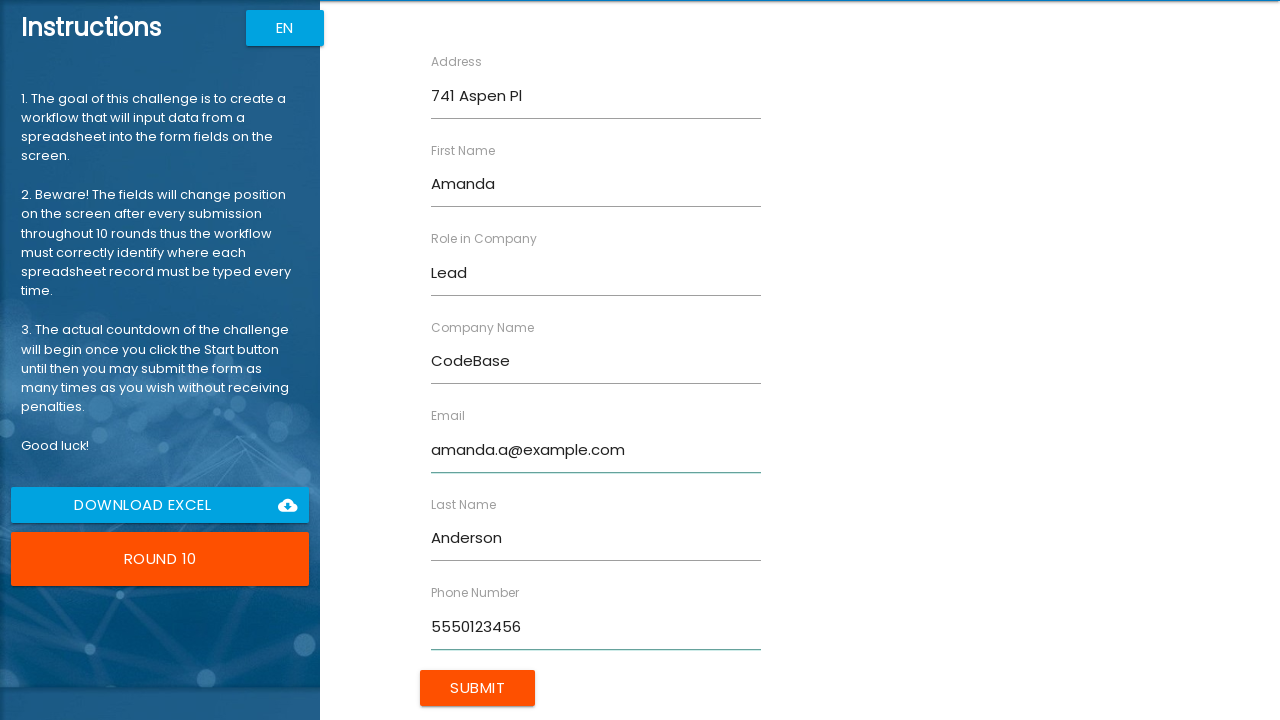

Round 10: Clicked Submit button to submit form at (478, 688) on input[type='submit']
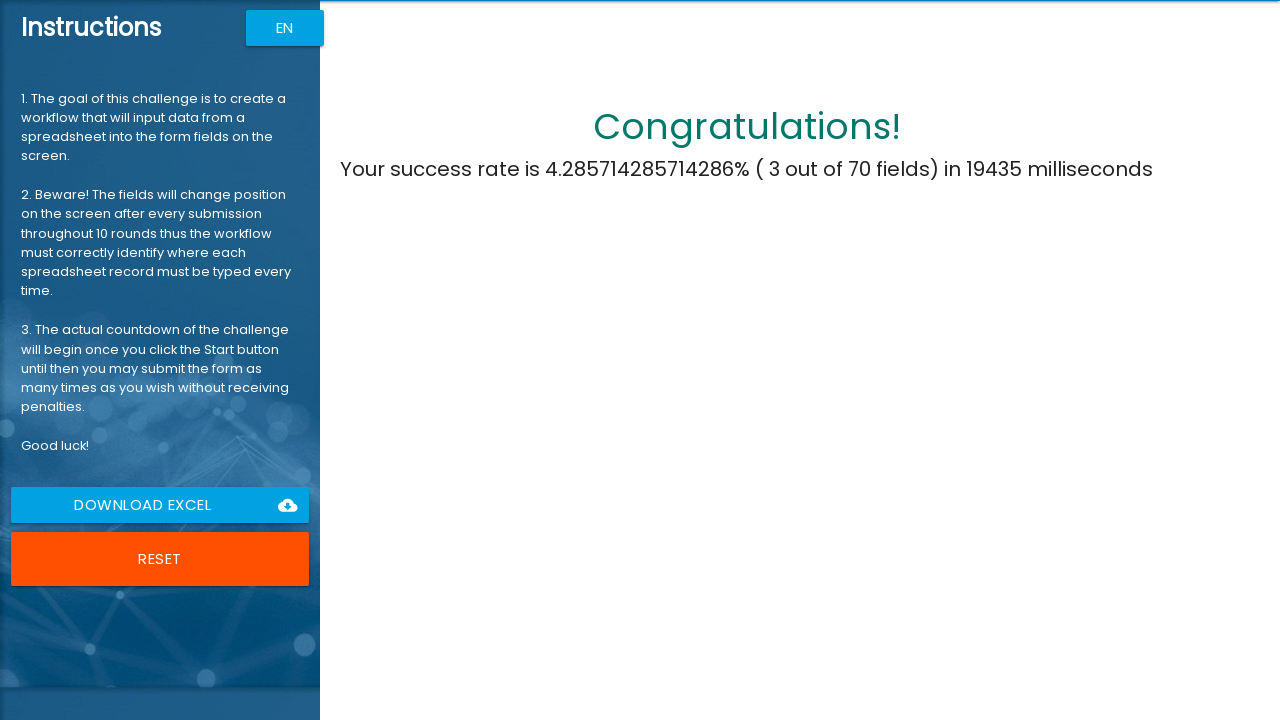

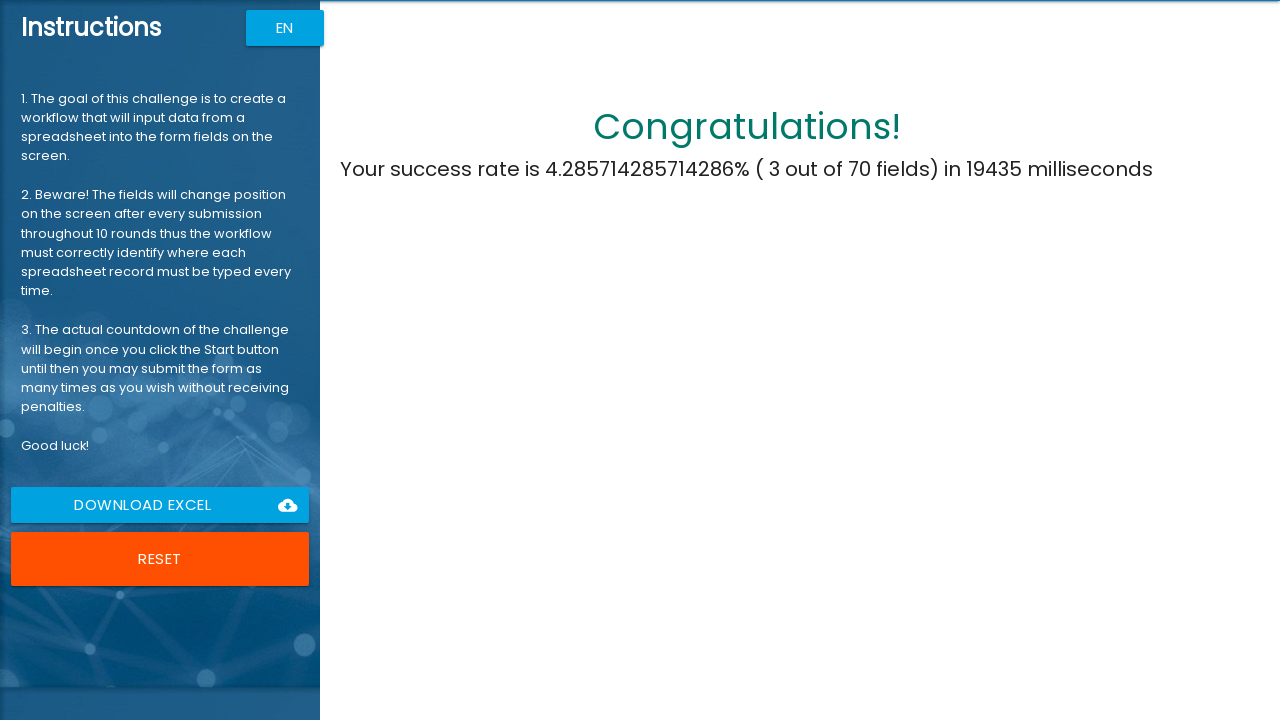